Tests infinite scroll functionality on a quotes website by scrolling through the page multiple times, waiting for new content to load after each scroll, and verifying that new quote elements appear in the DOM.

Starting URL: https://quotes.toscrape.com/scroll

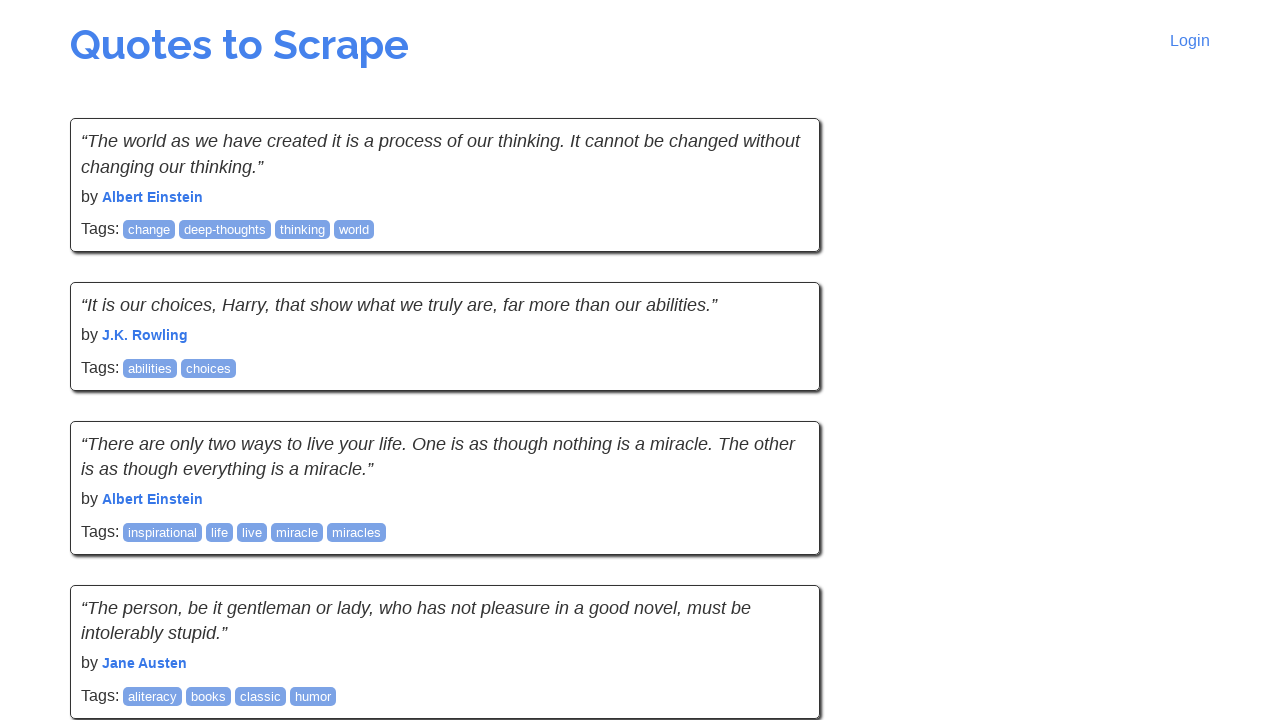

Initial quotes loaded on page
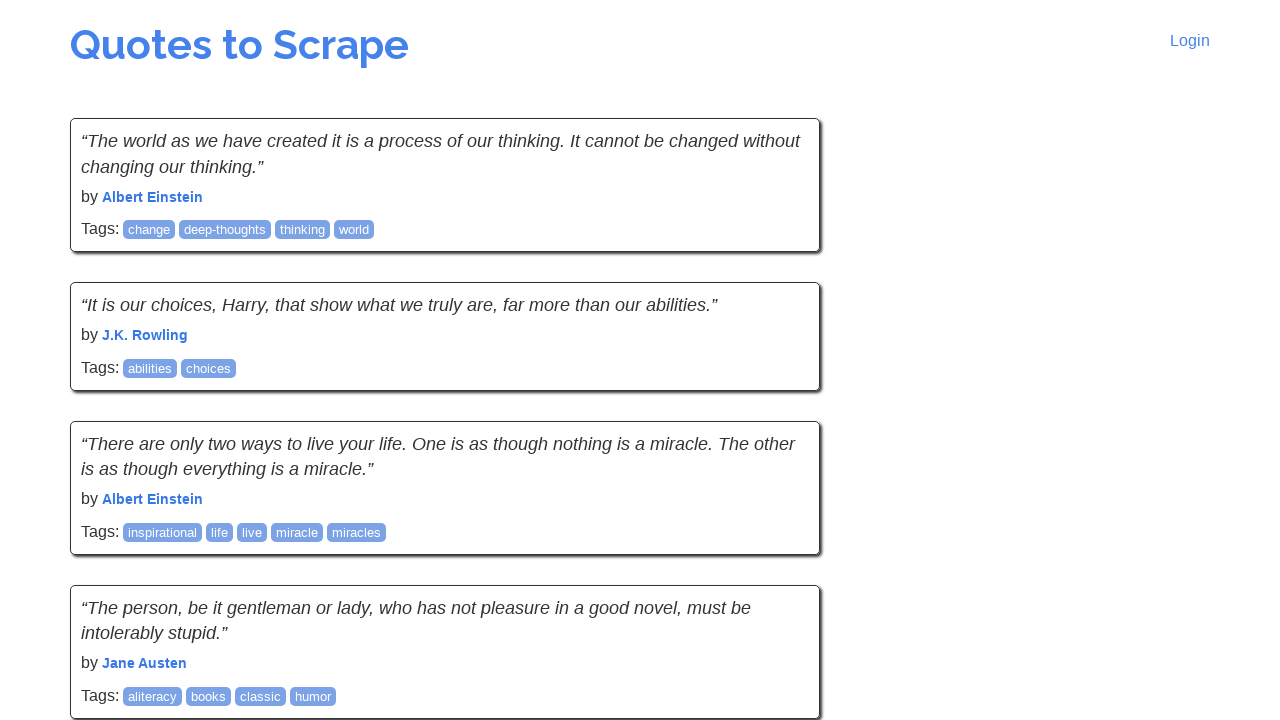

Initial page height evaluated: 1605
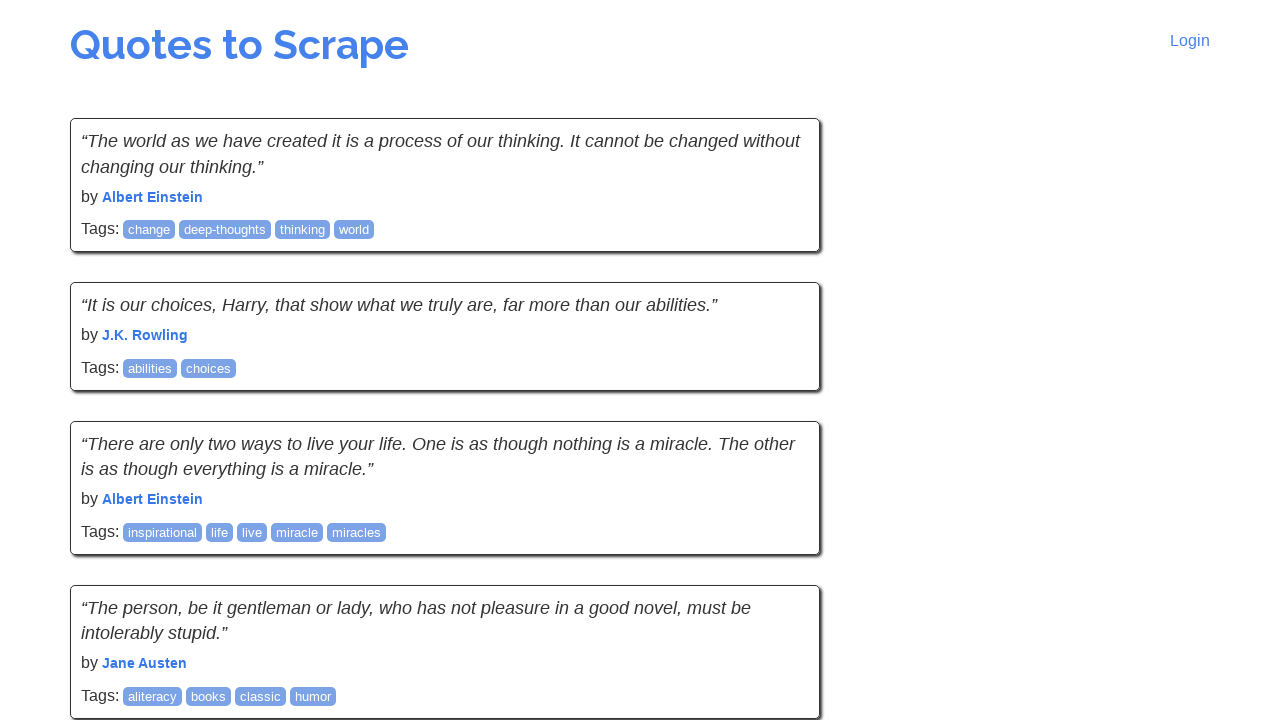

Network idle state reached
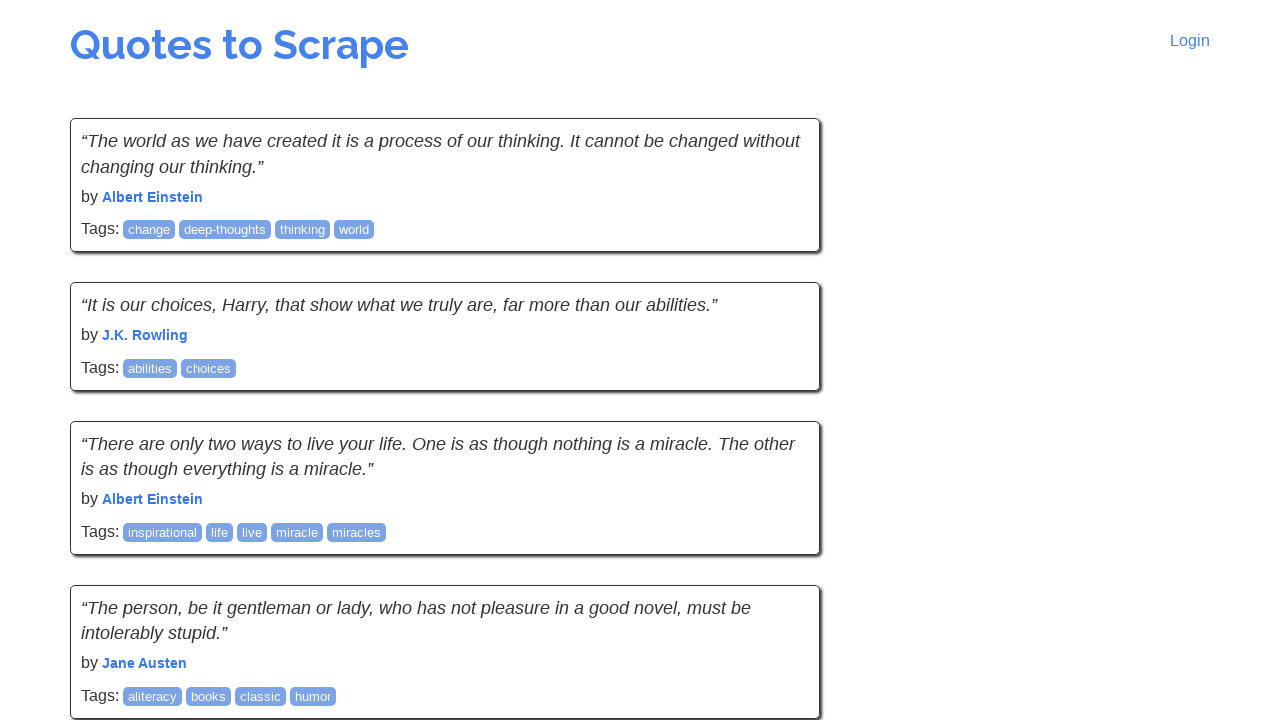

Current scroll position recorded: 0
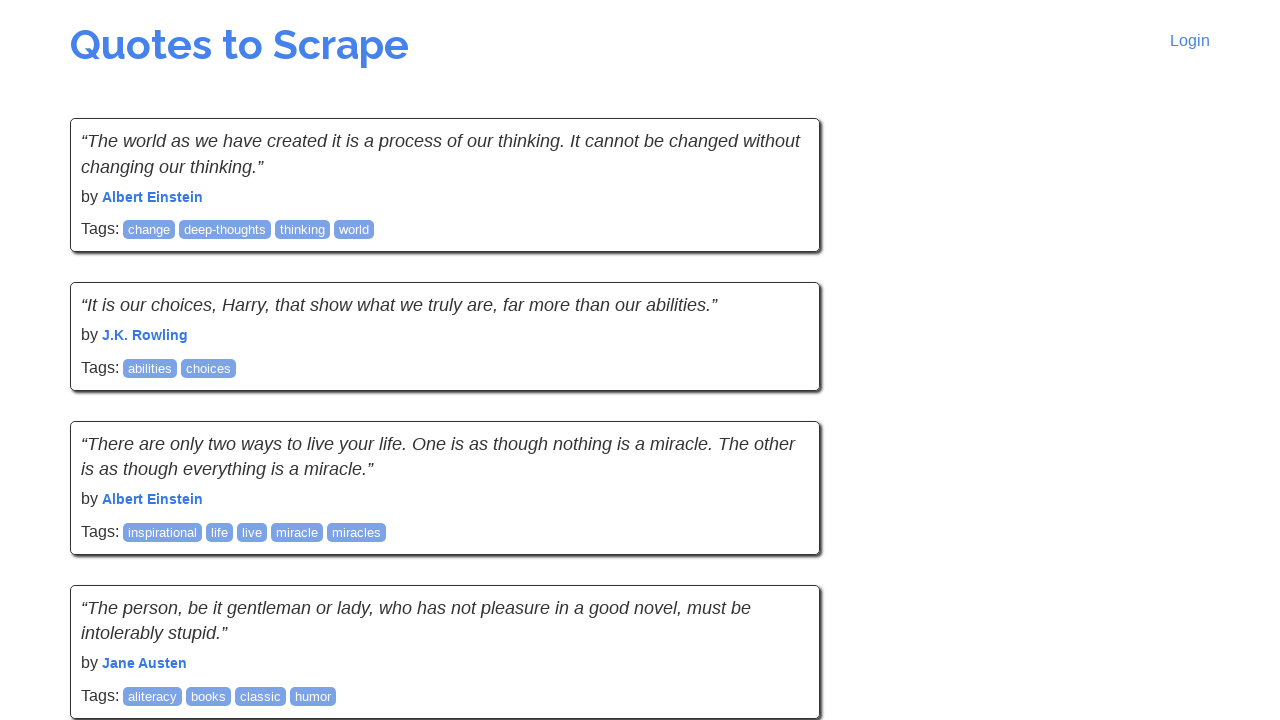

Current page height recorded: 1605
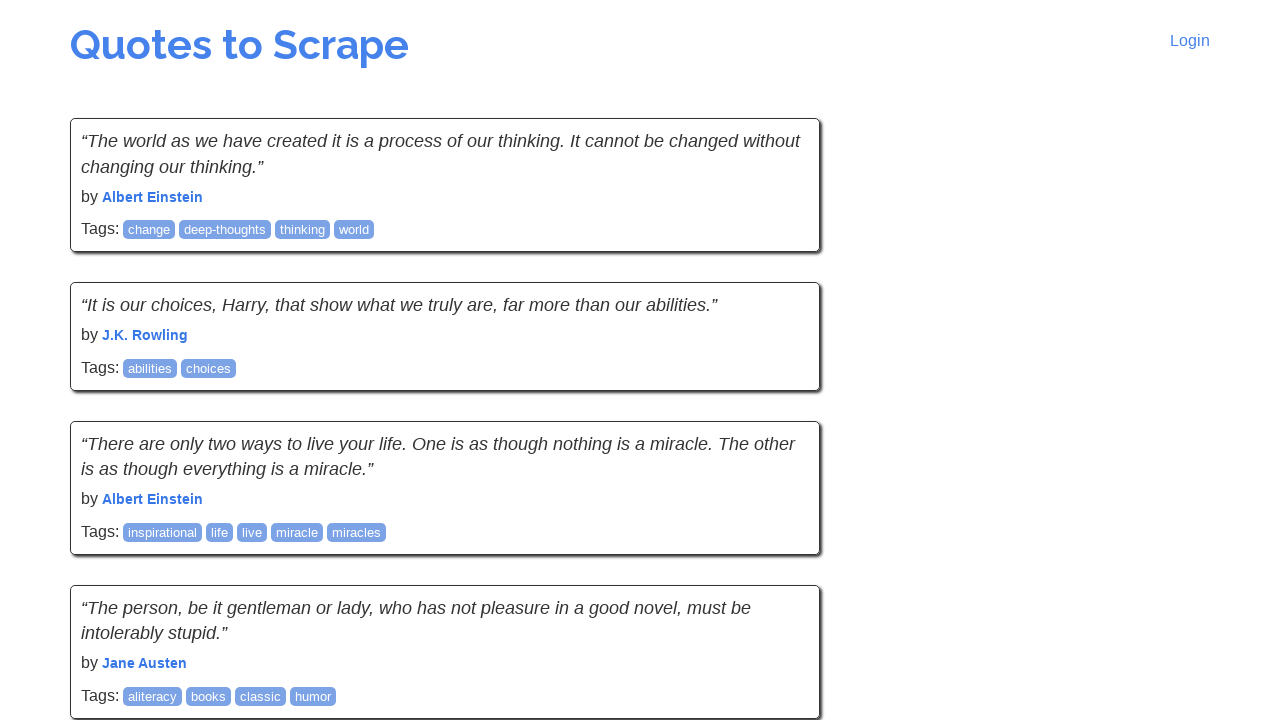

Current quote count recorded: 10
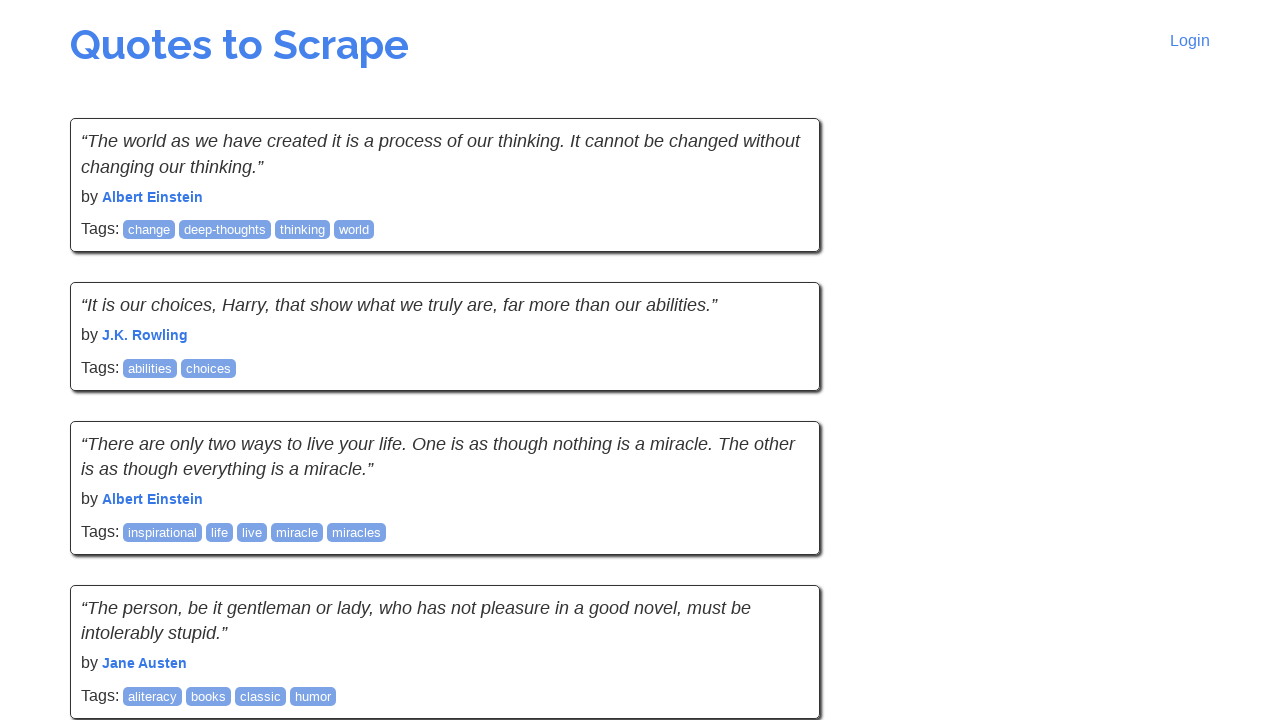

Scrolled down using mouse wheel
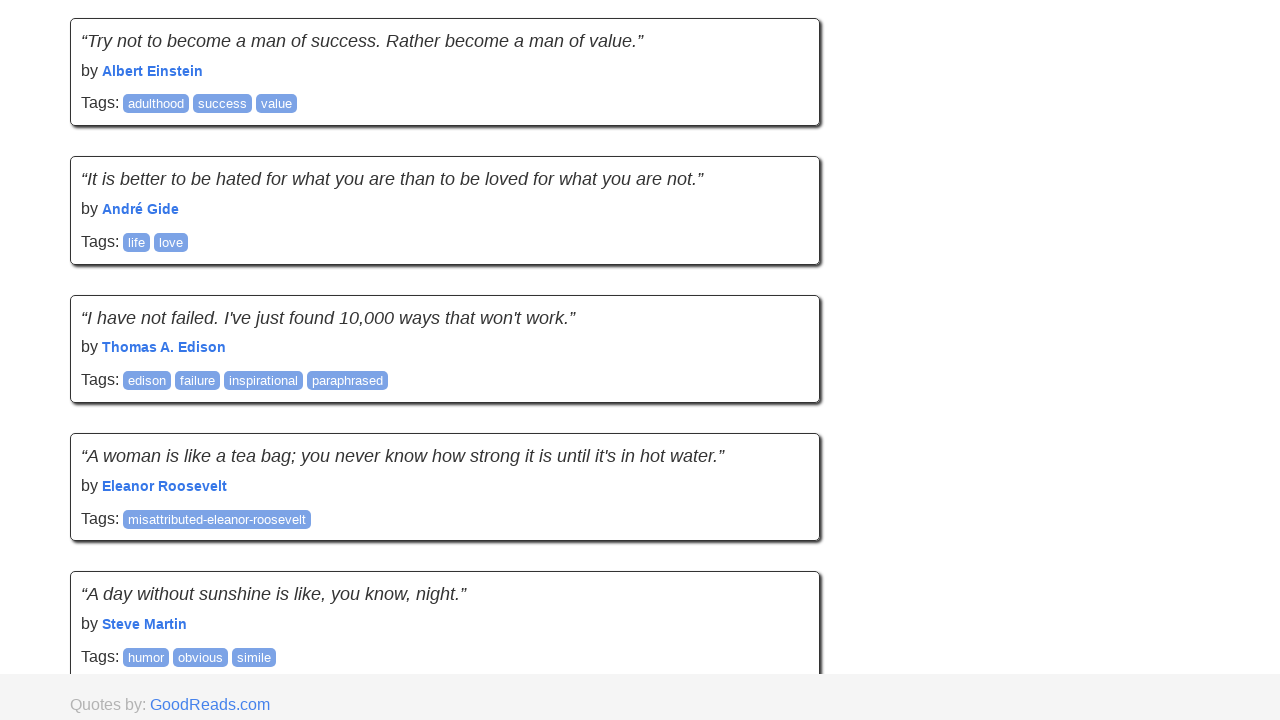

Waited 2 seconds for new content to load
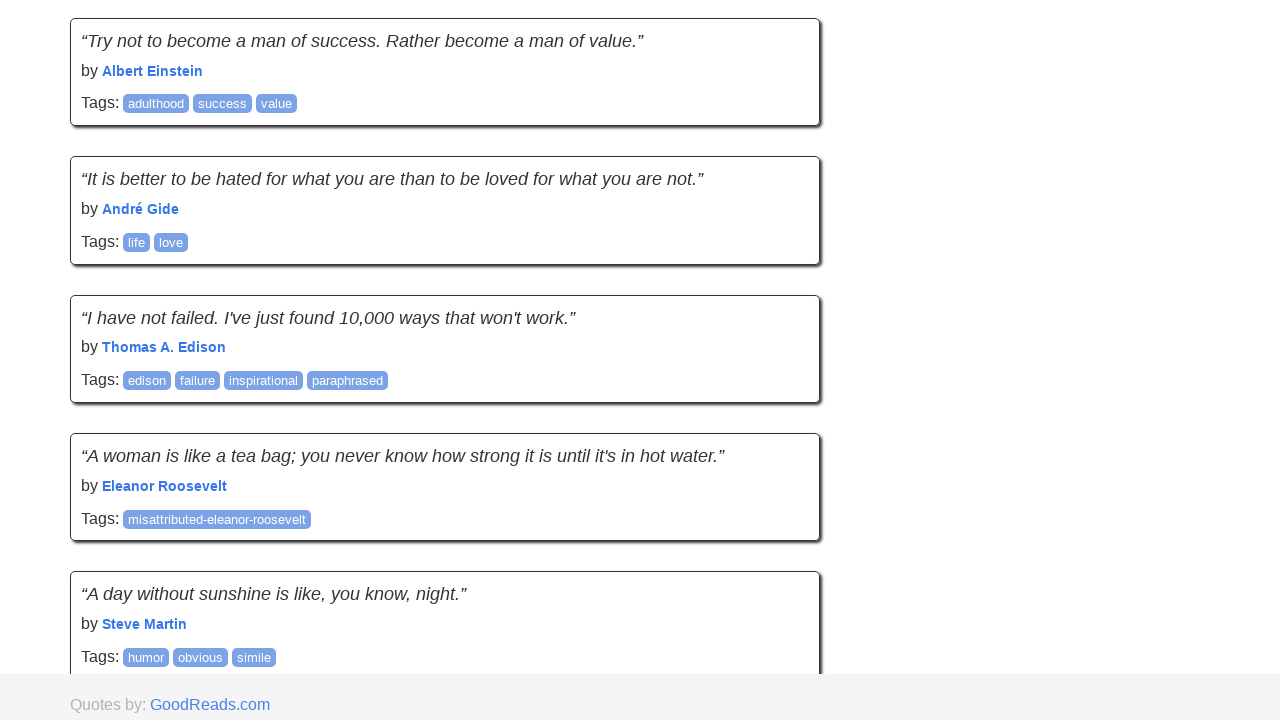

New scroll position recorded: 895
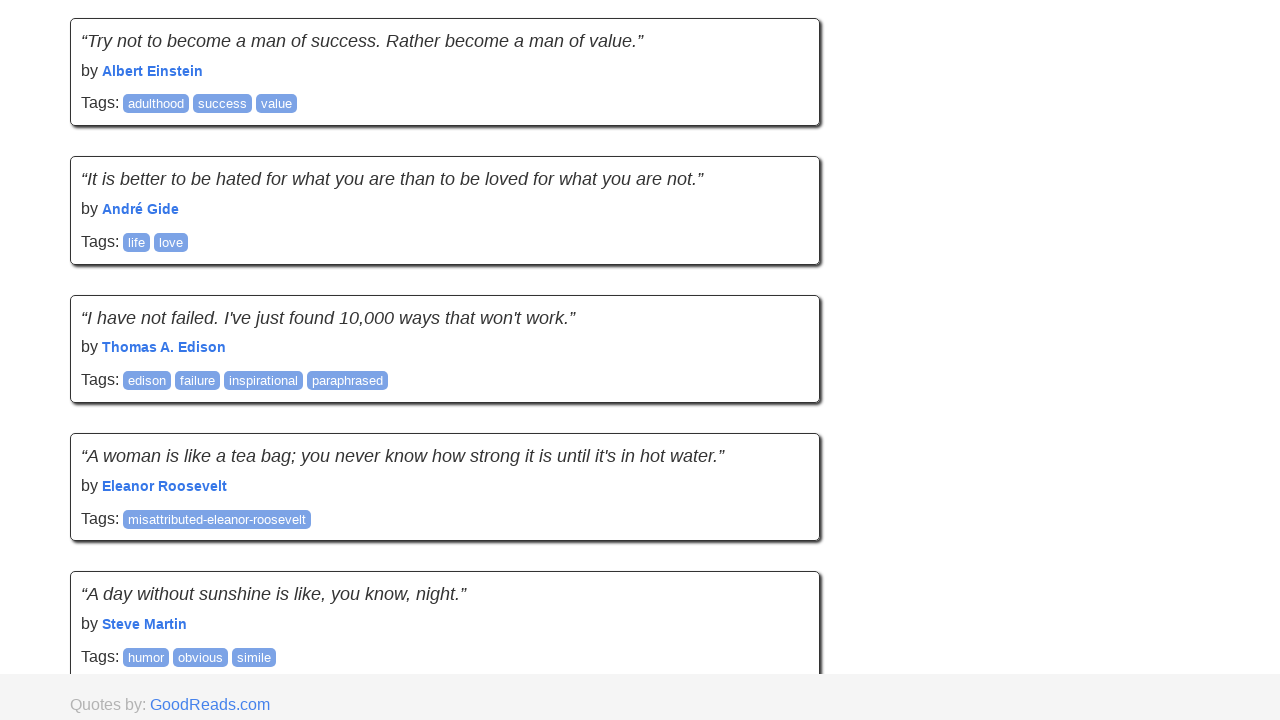

New page height recorded: 1605
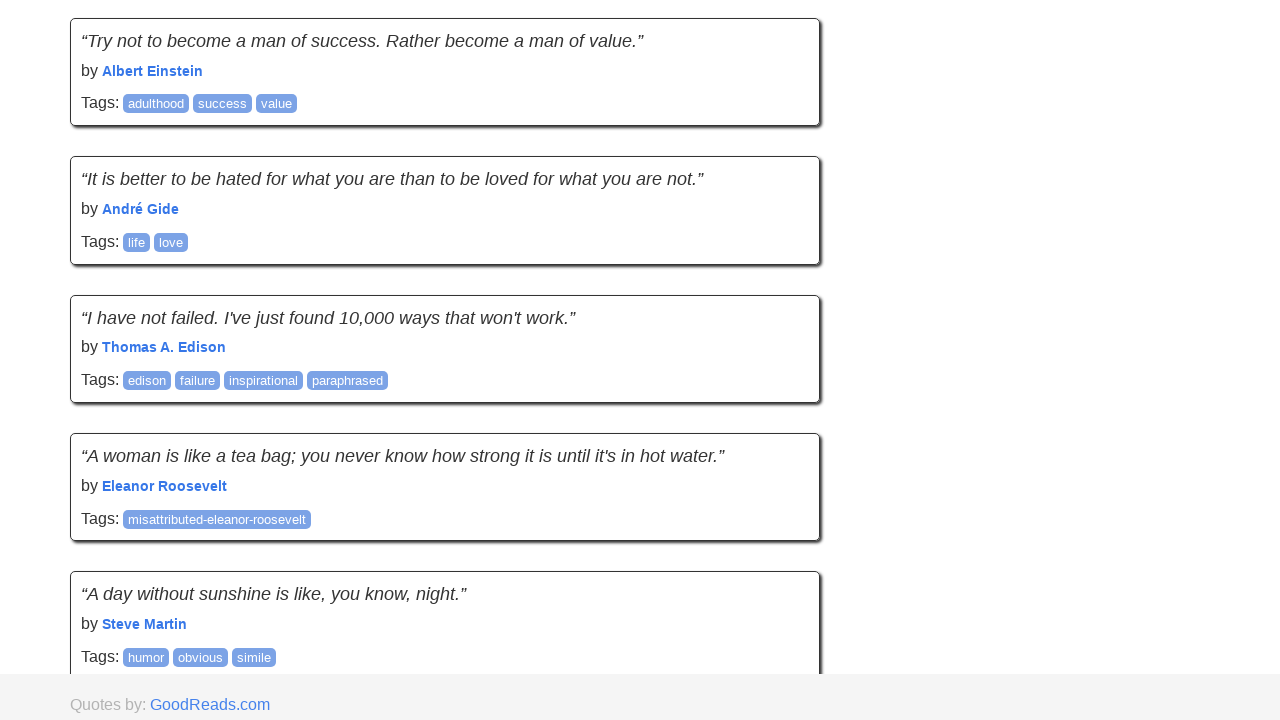

New quote count recorded: 10
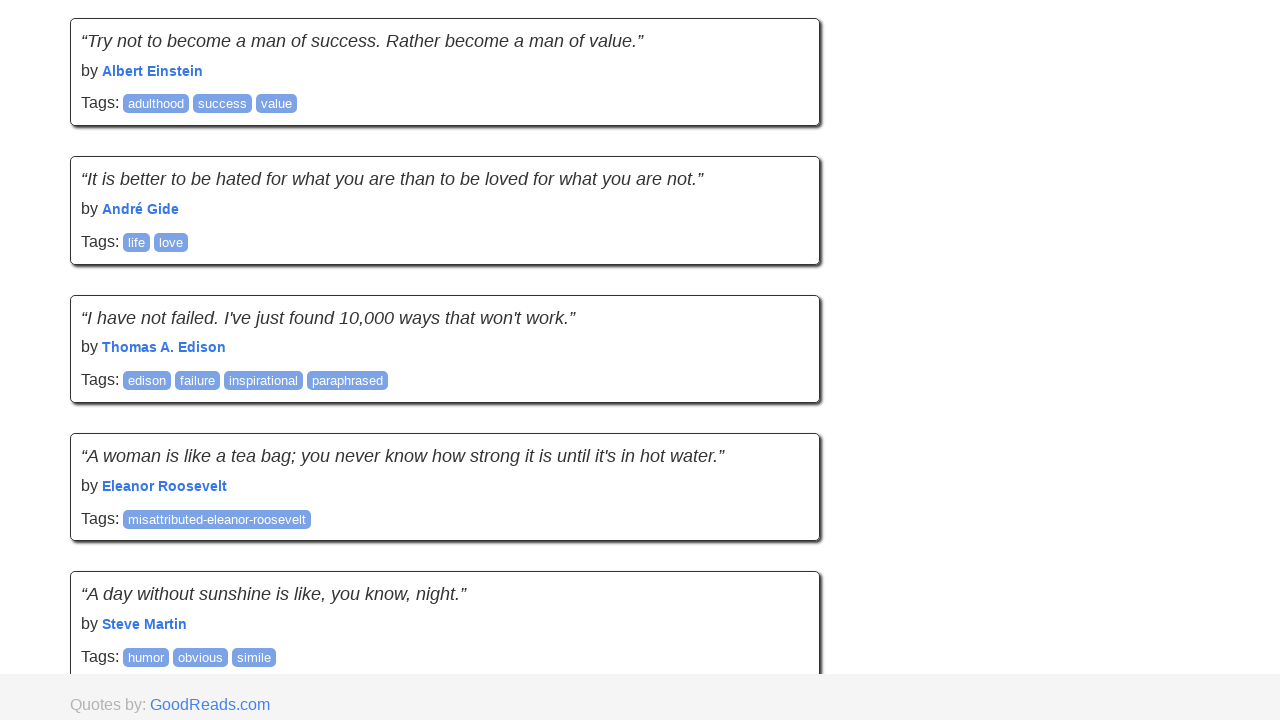

Network idle state reached
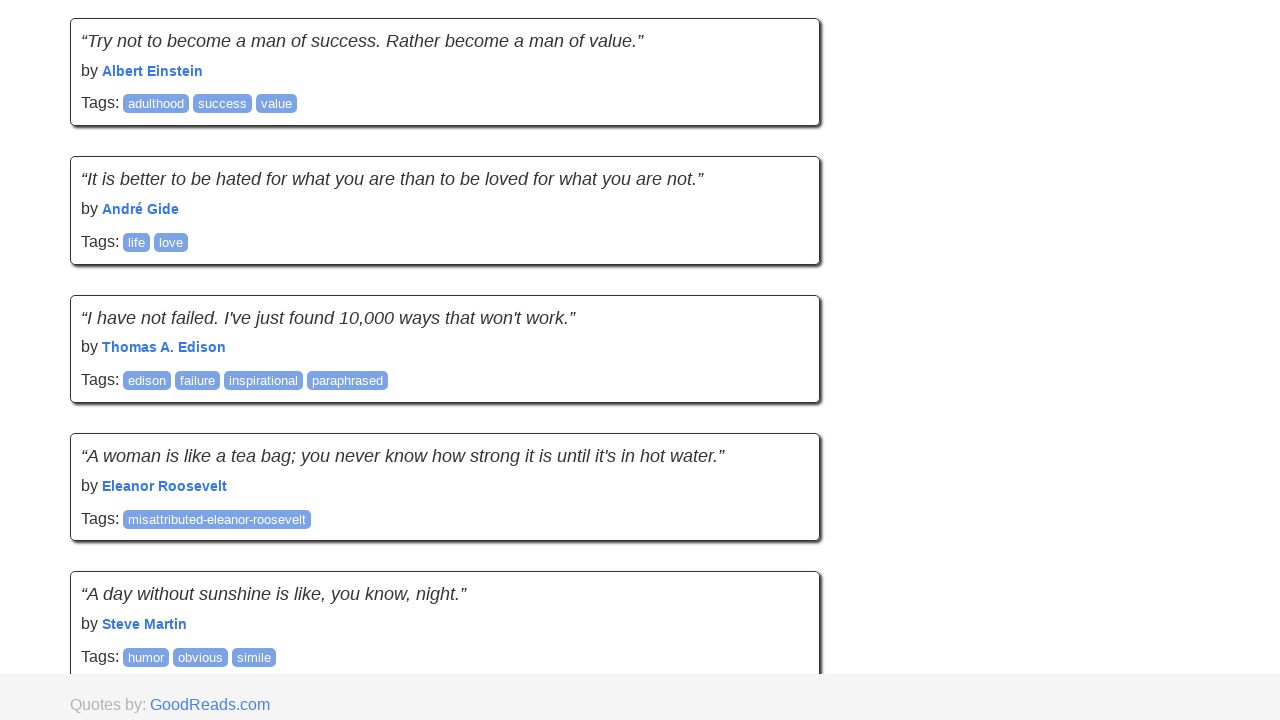

Current scroll position recorded: 895
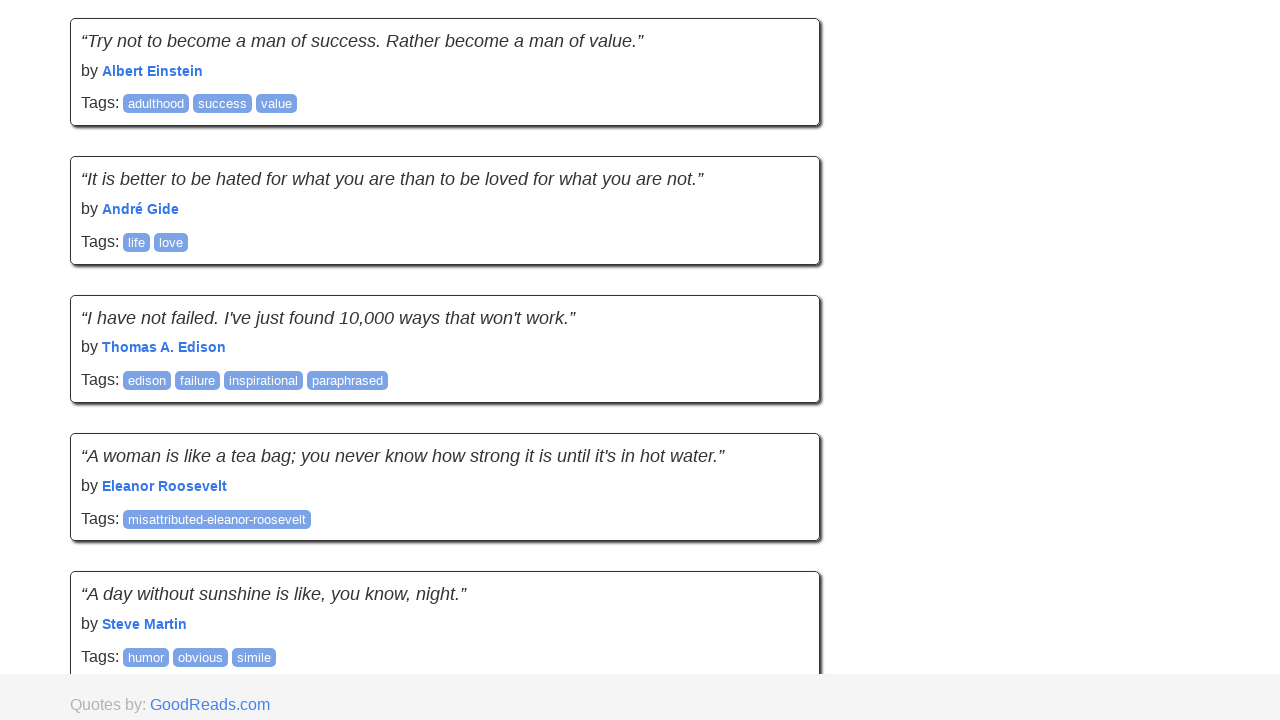

Current page height recorded: 1605
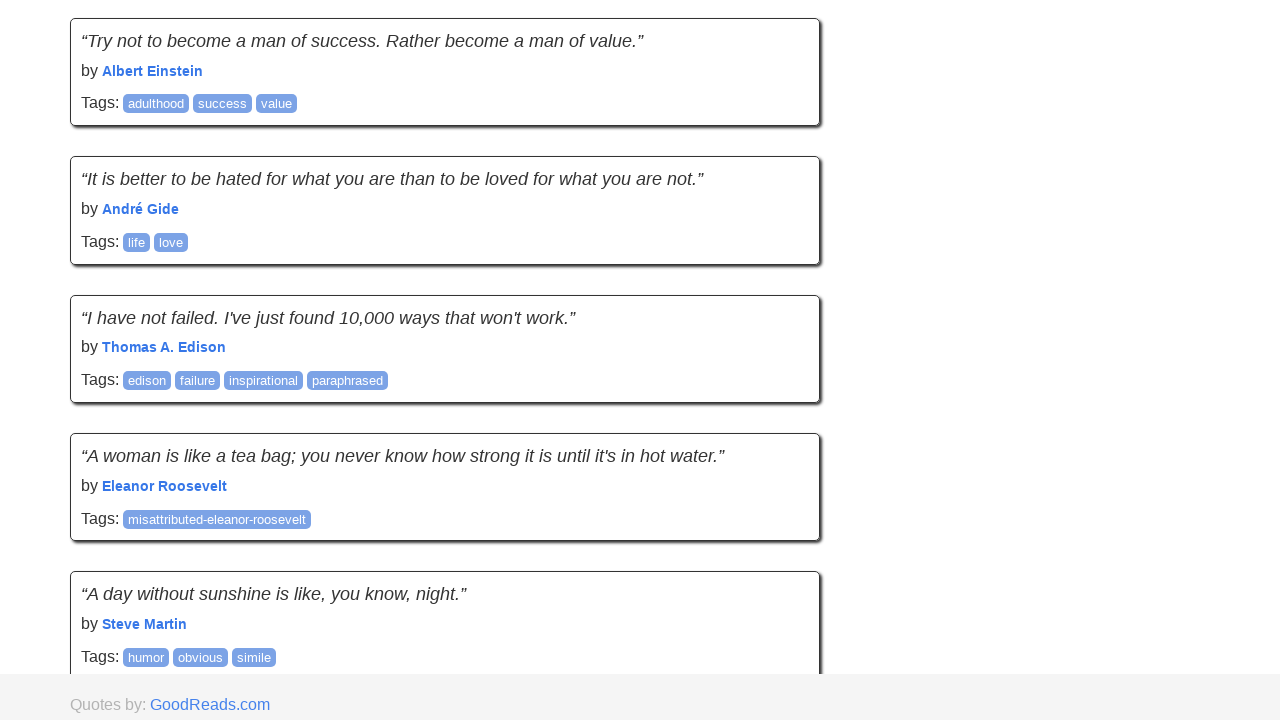

Current quote count recorded: 10
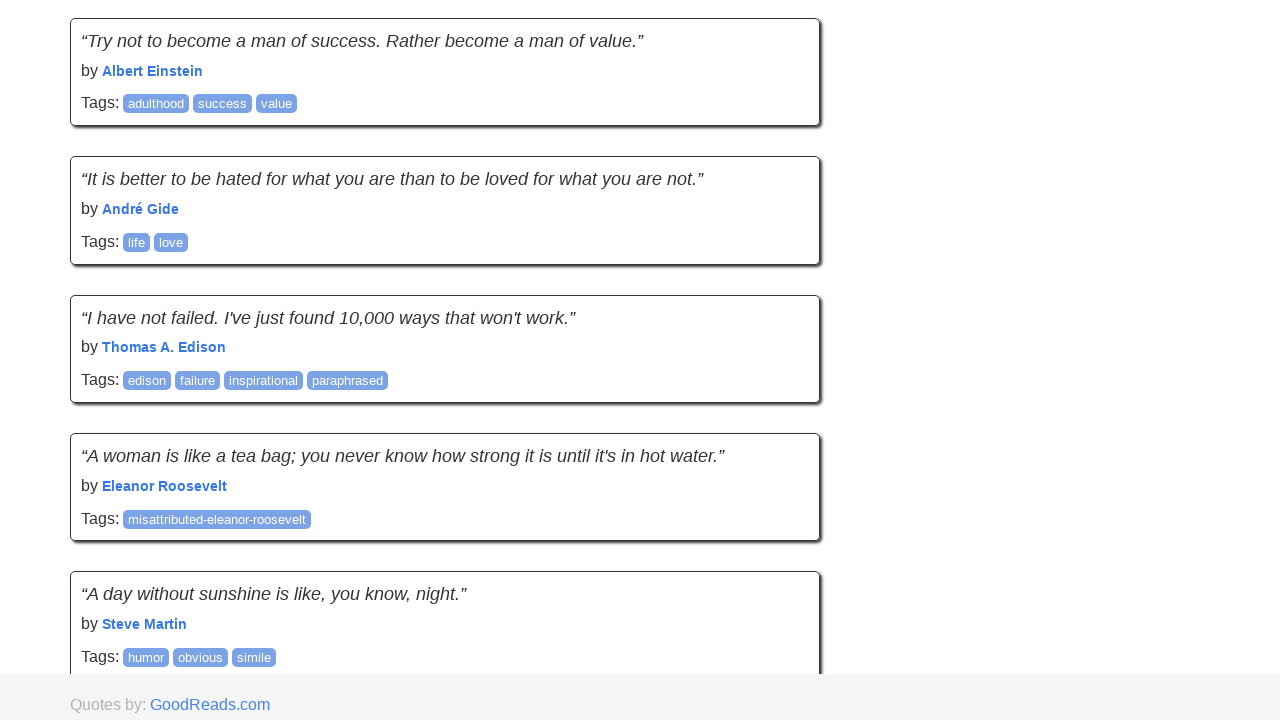

Scrolled down using mouse wheel
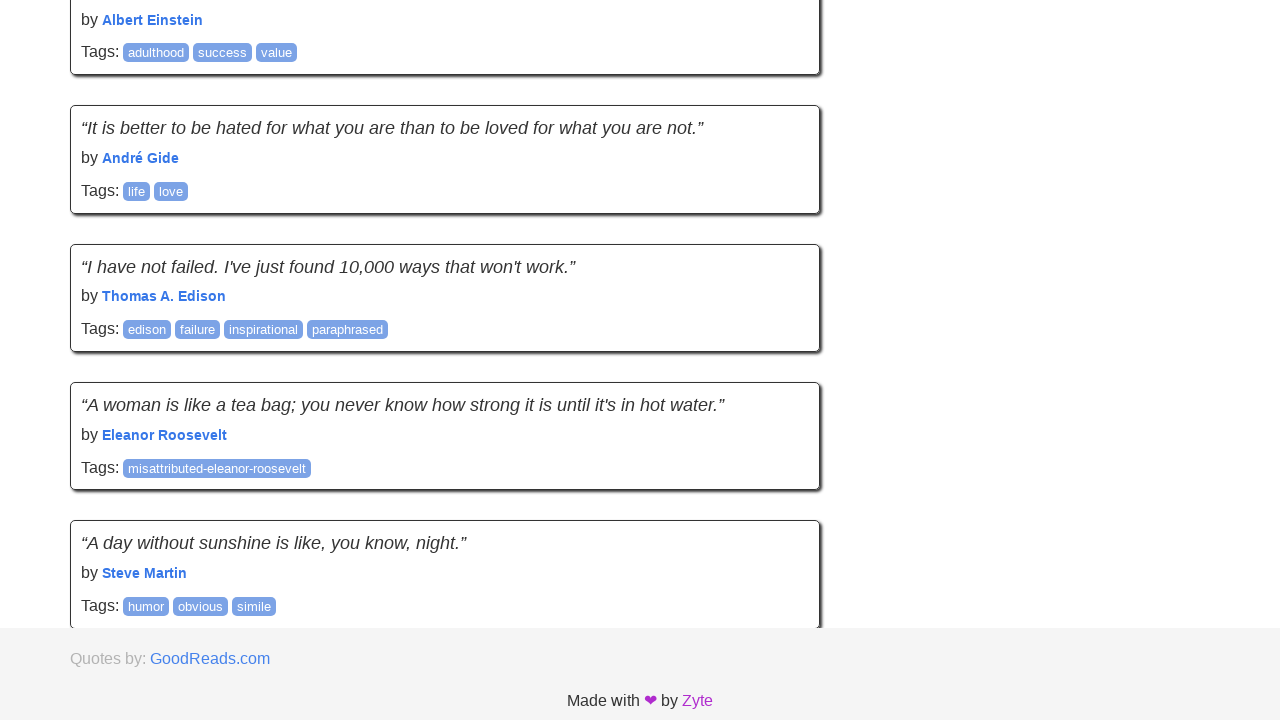

Waited 2 seconds for new content to load
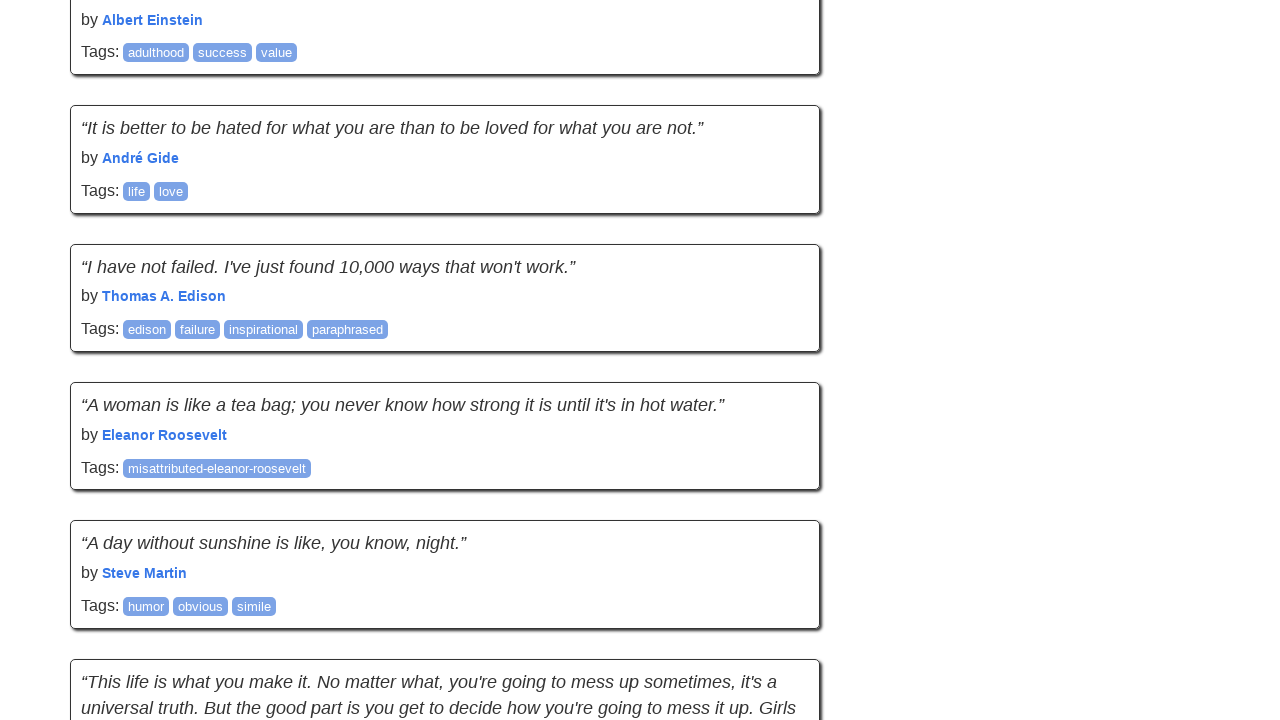

New scroll position recorded: 946
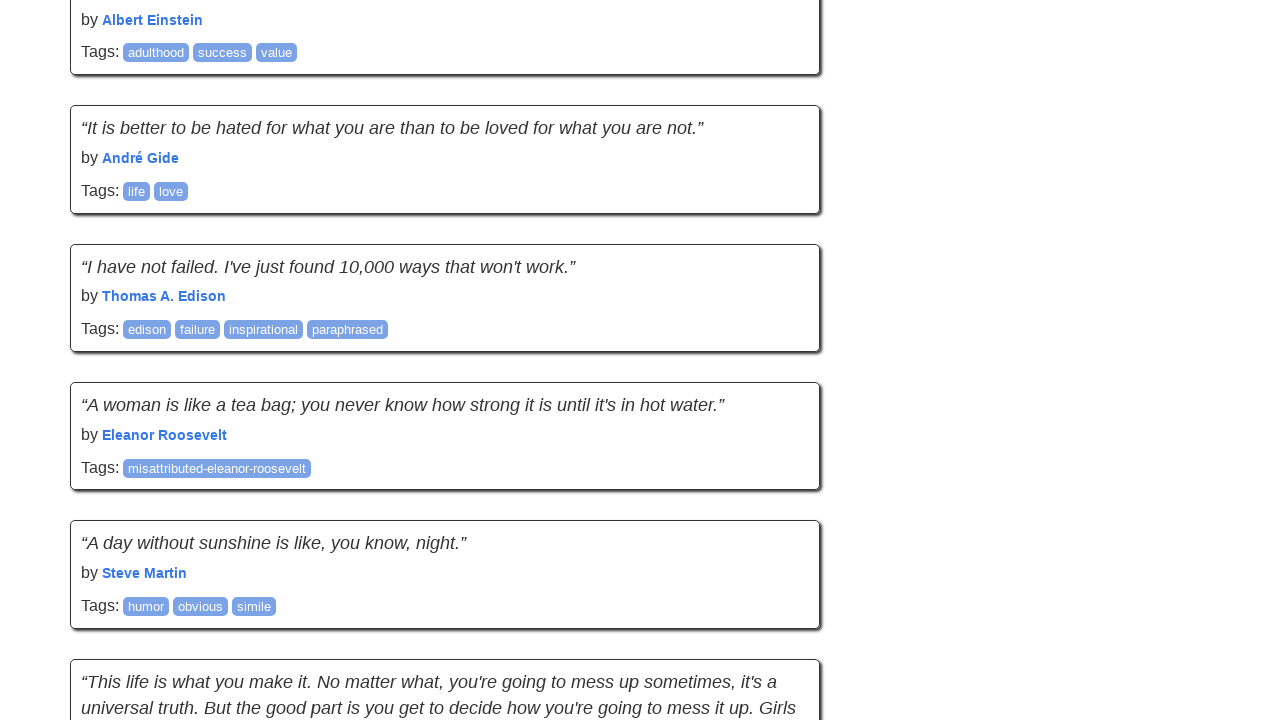

New page height recorded: 3554
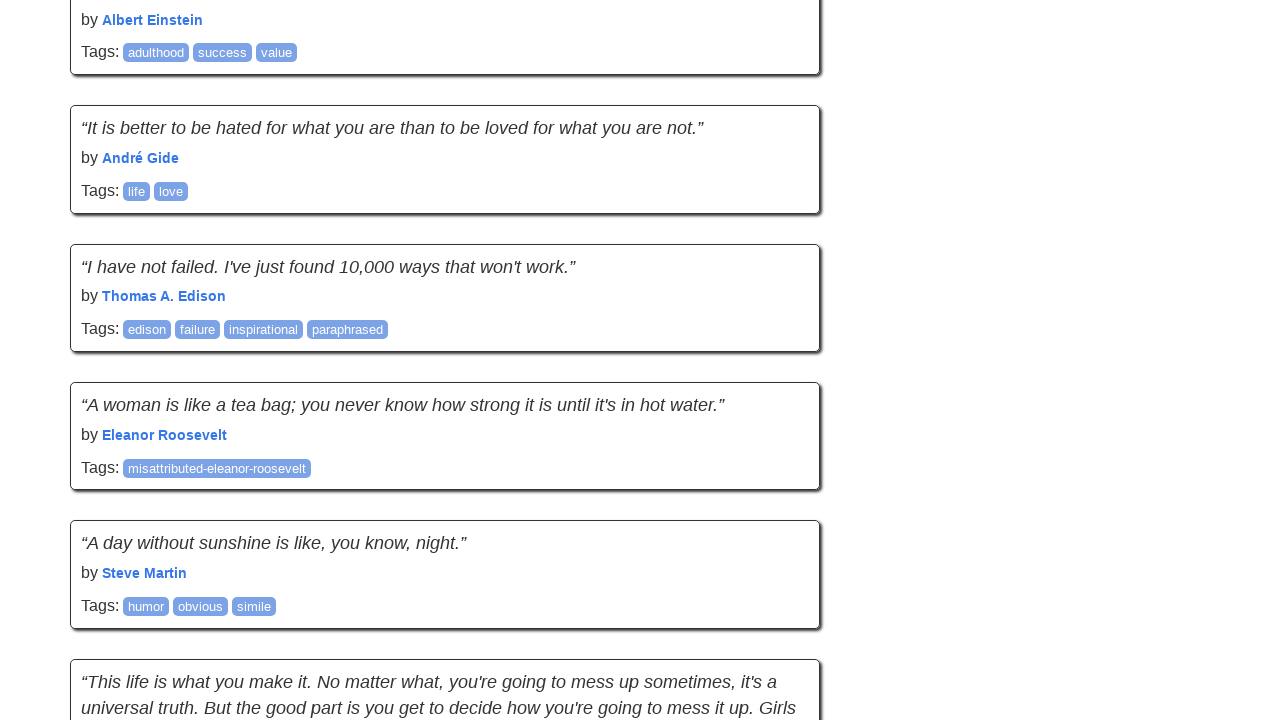

New quote count recorded: 20
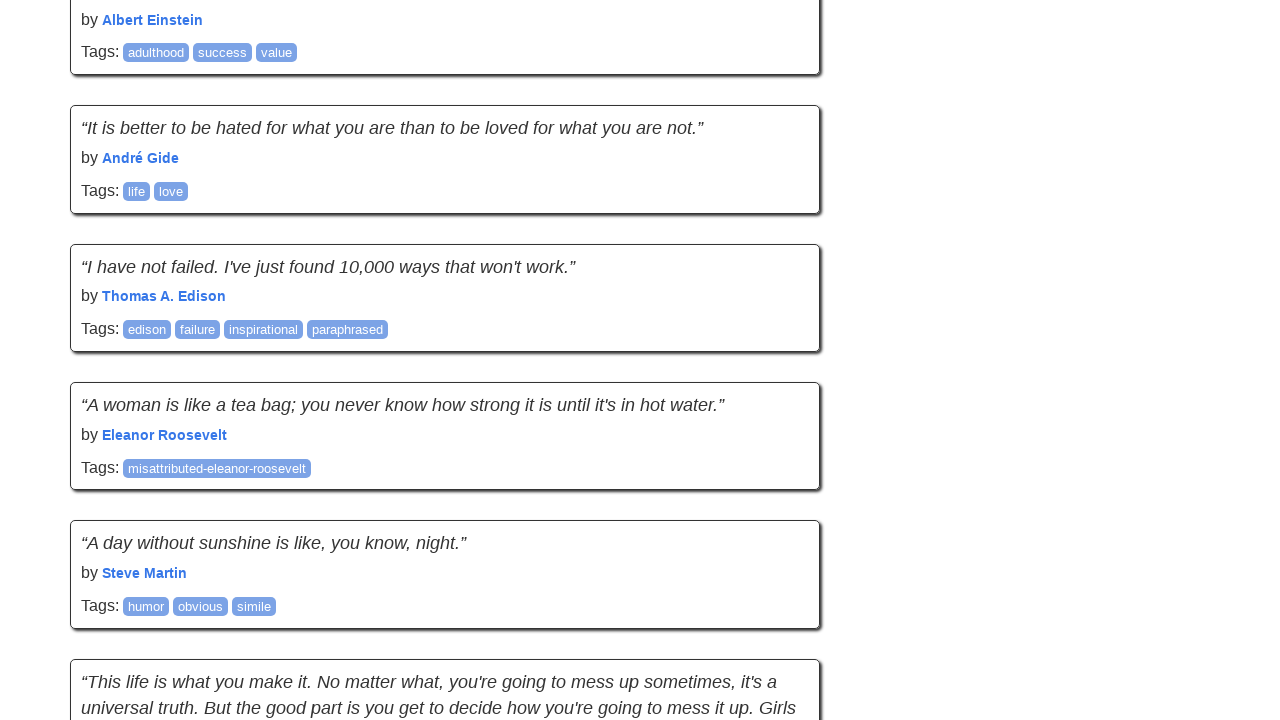

New quotes loaded: 10 additional quotes
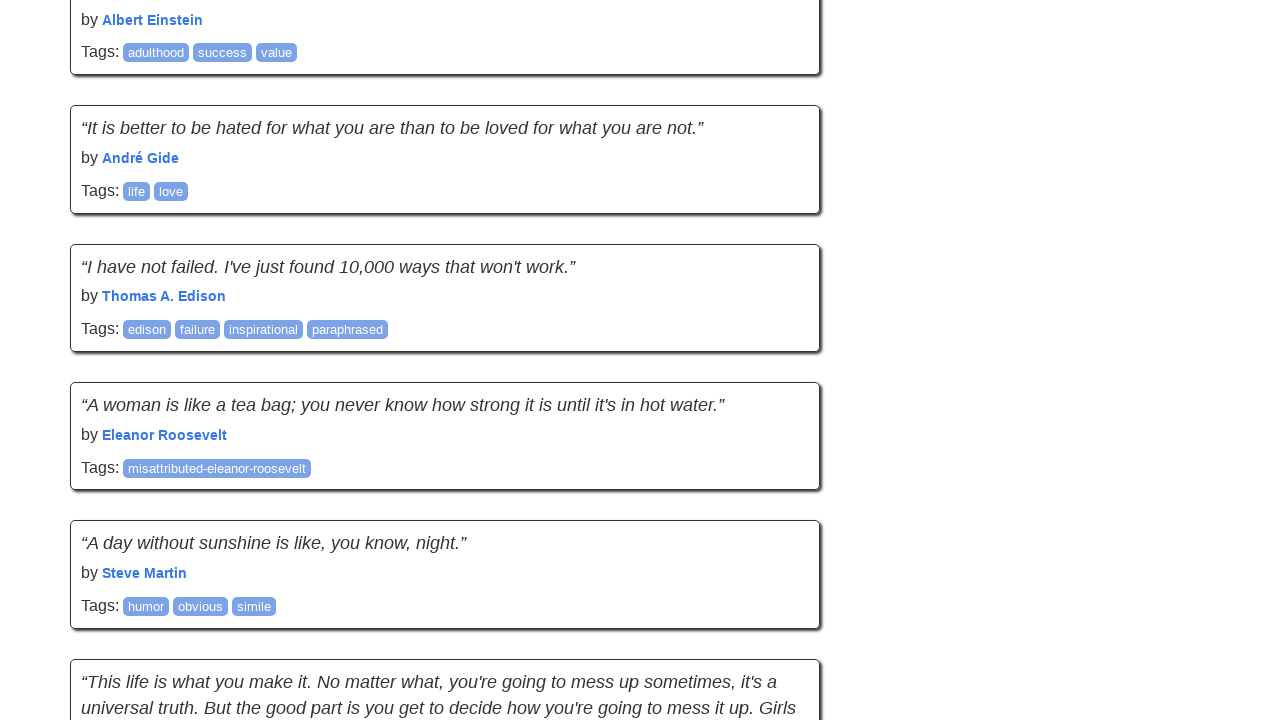

Network idle state reached
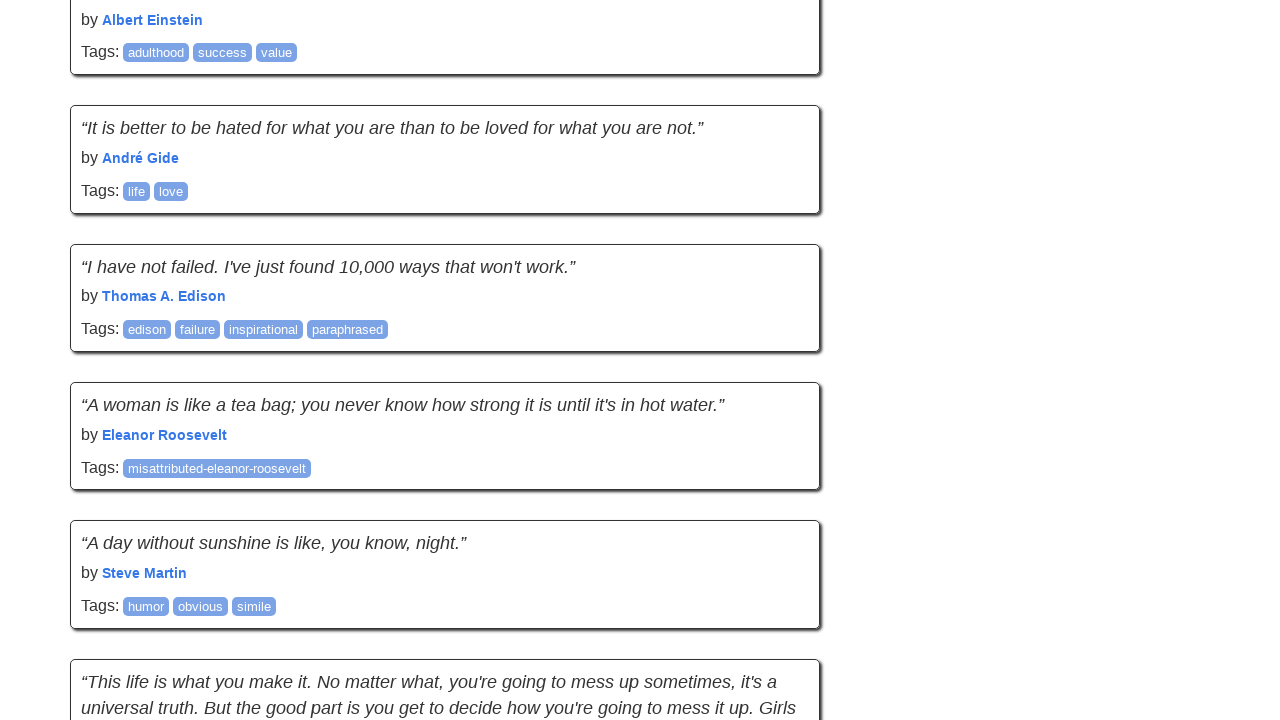

Current scroll position recorded: 946
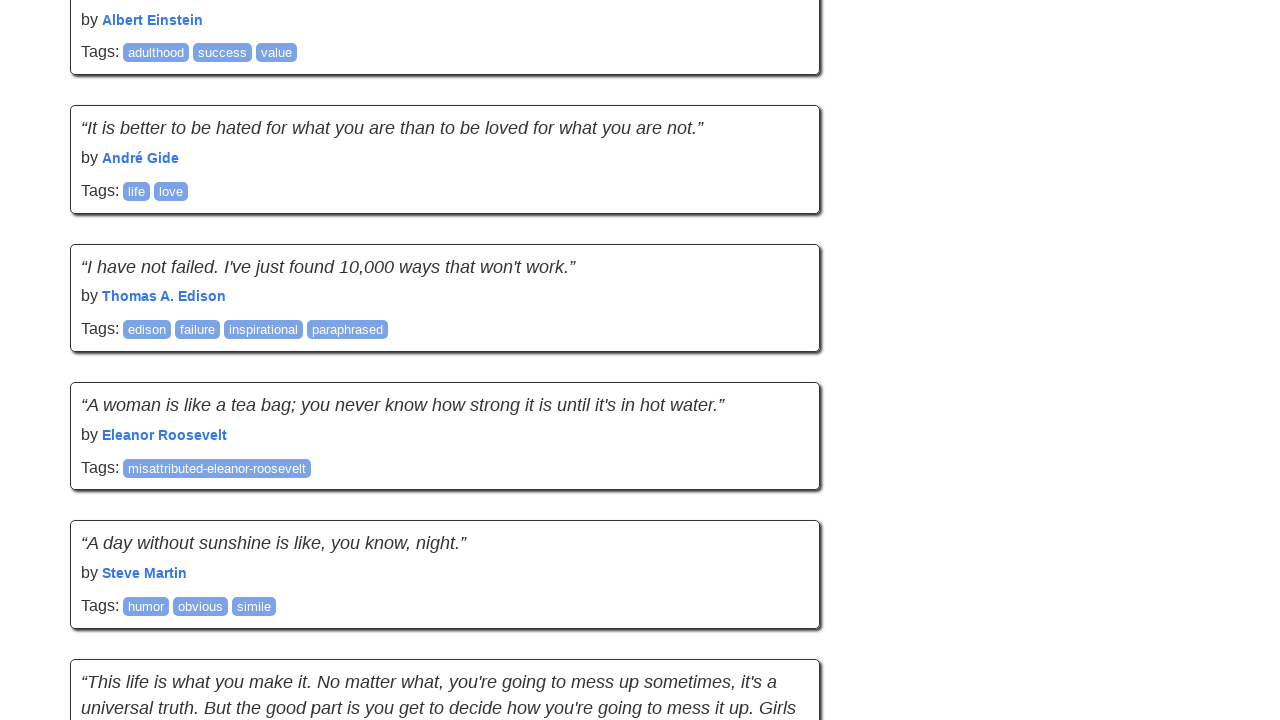

Current page height recorded: 3554
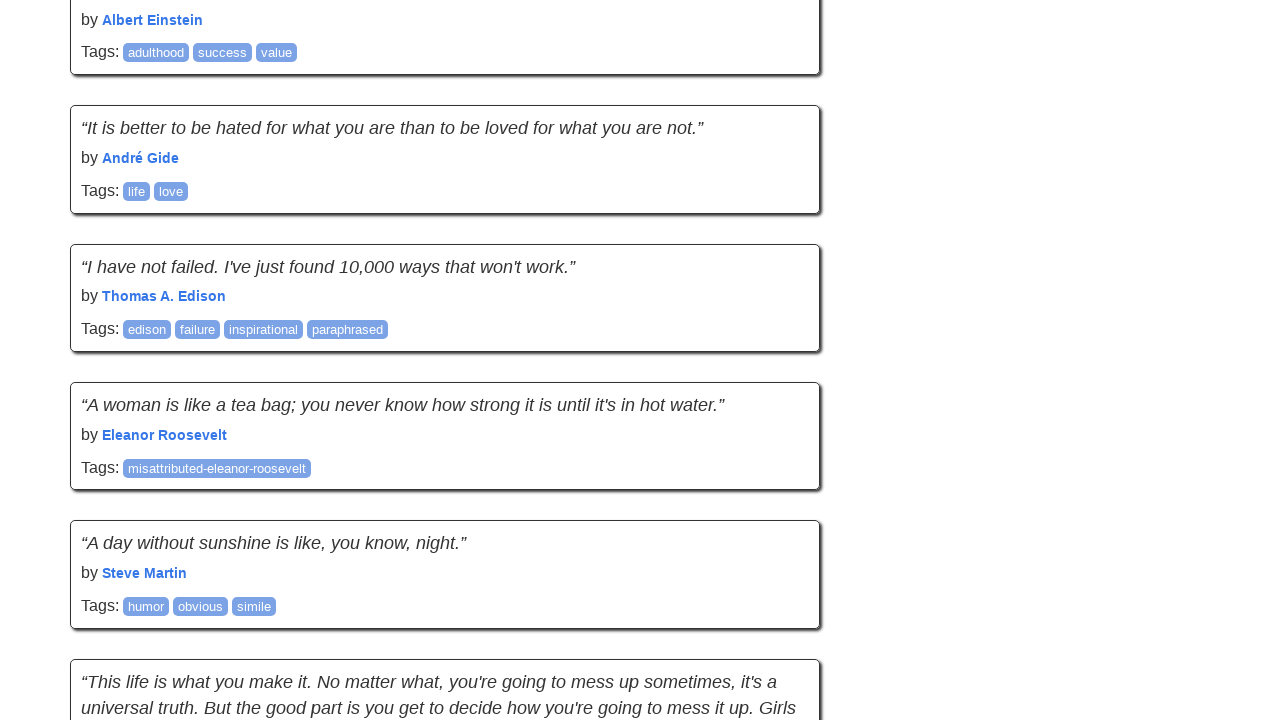

Current quote count recorded: 20
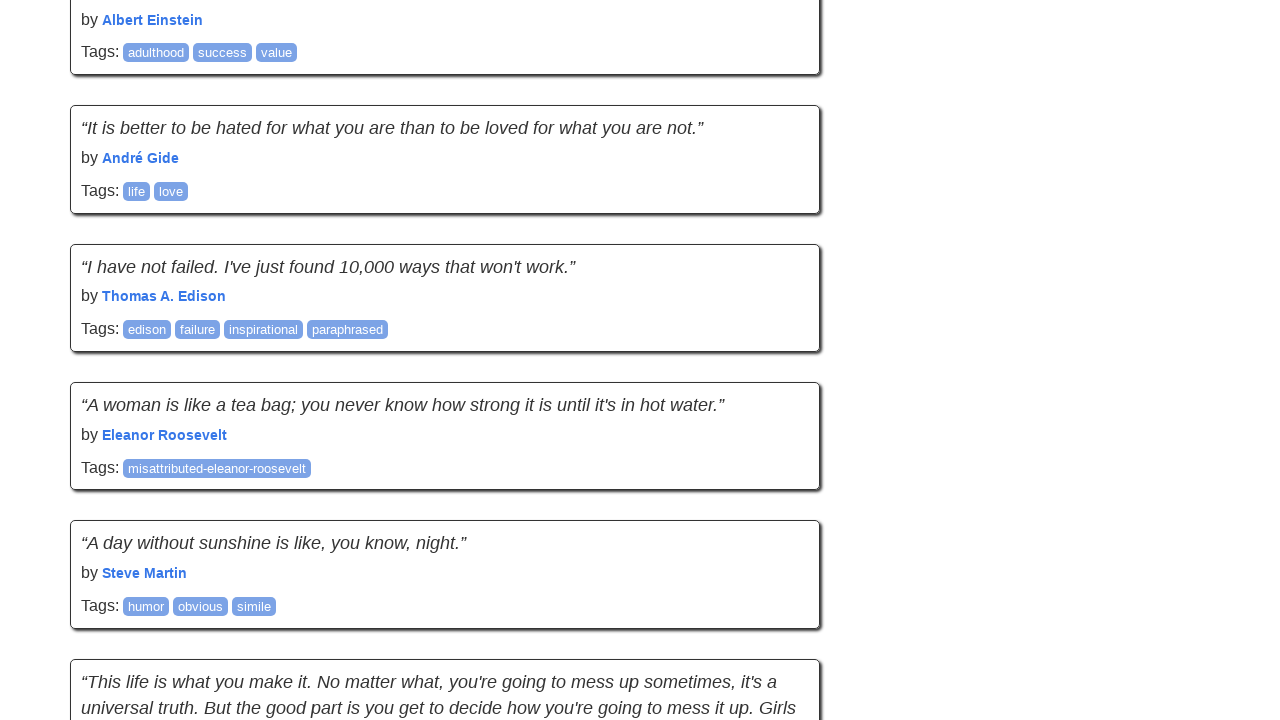

Scrolled down using mouse wheel
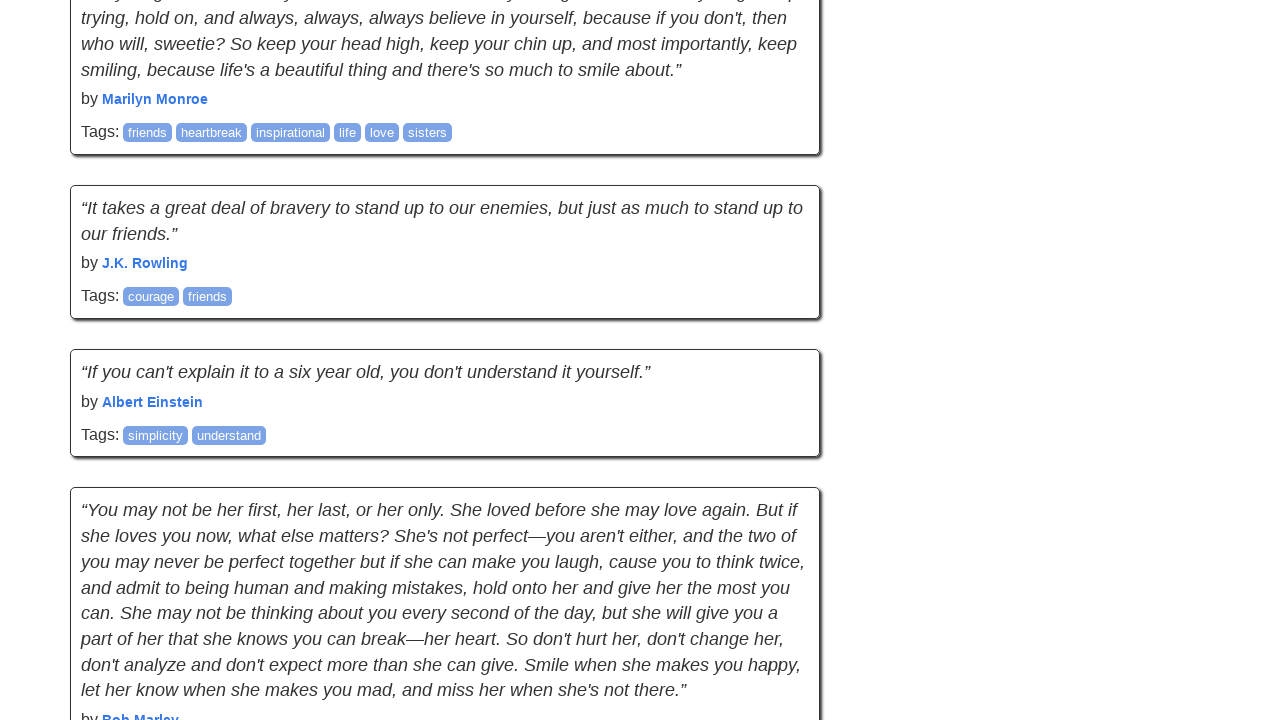

Waited 2 seconds for new content to load
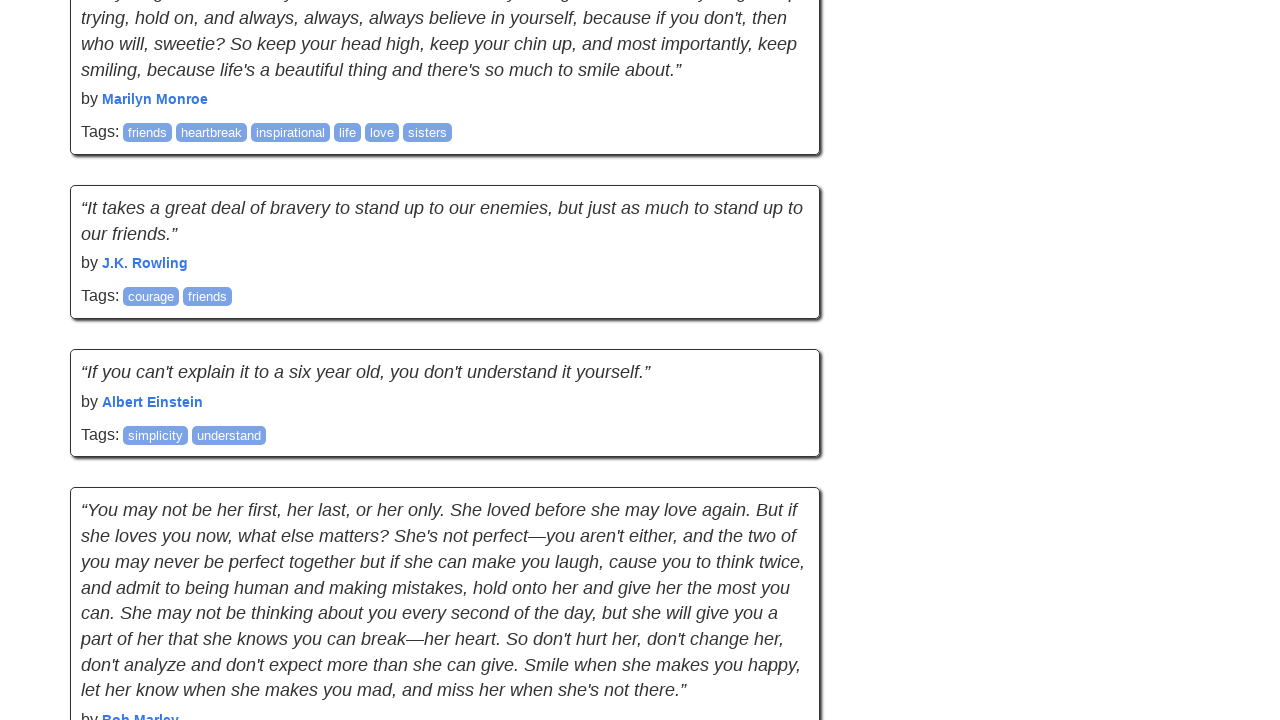

New scroll position recorded: 1841
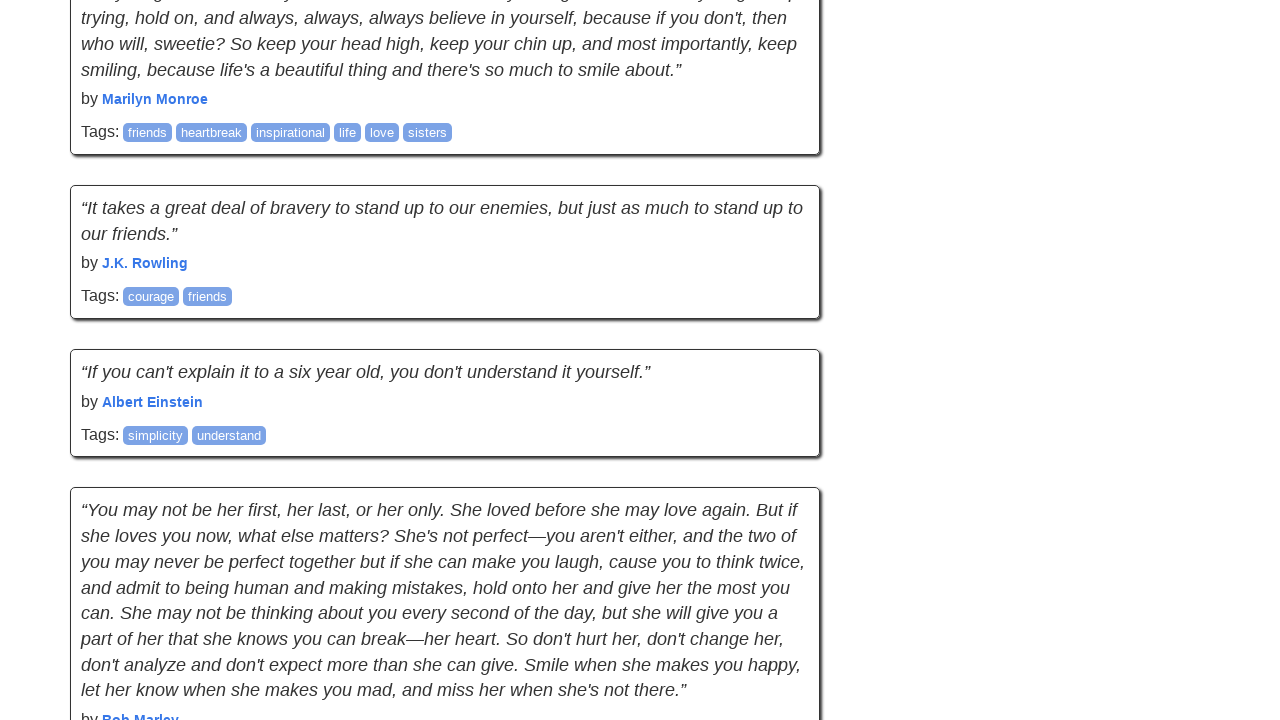

New page height recorded: 3554
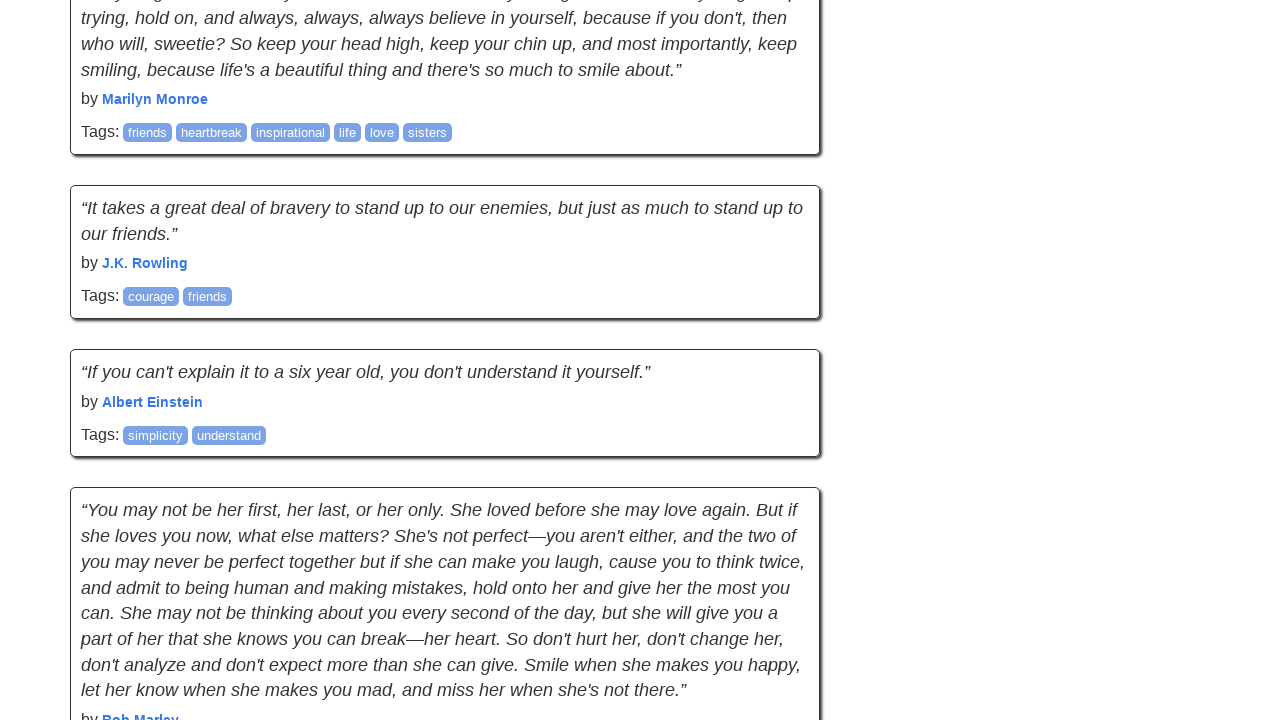

New quote count recorded: 20
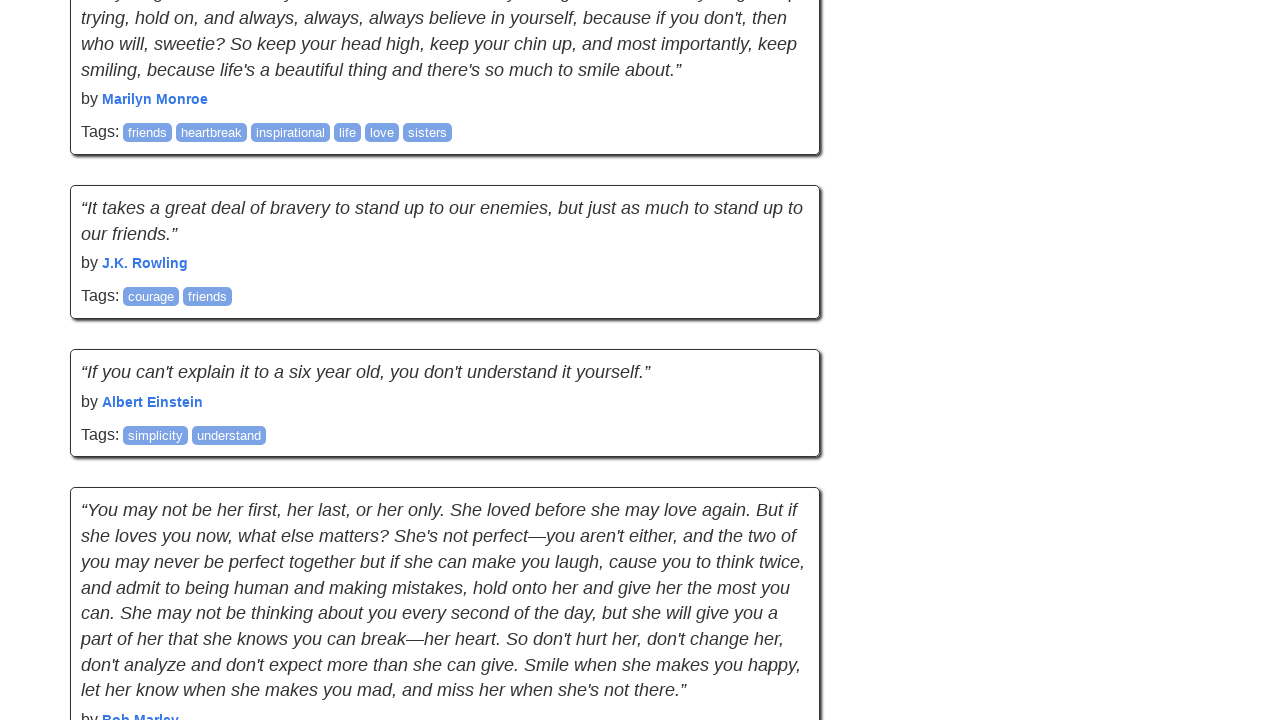

Network idle state reached
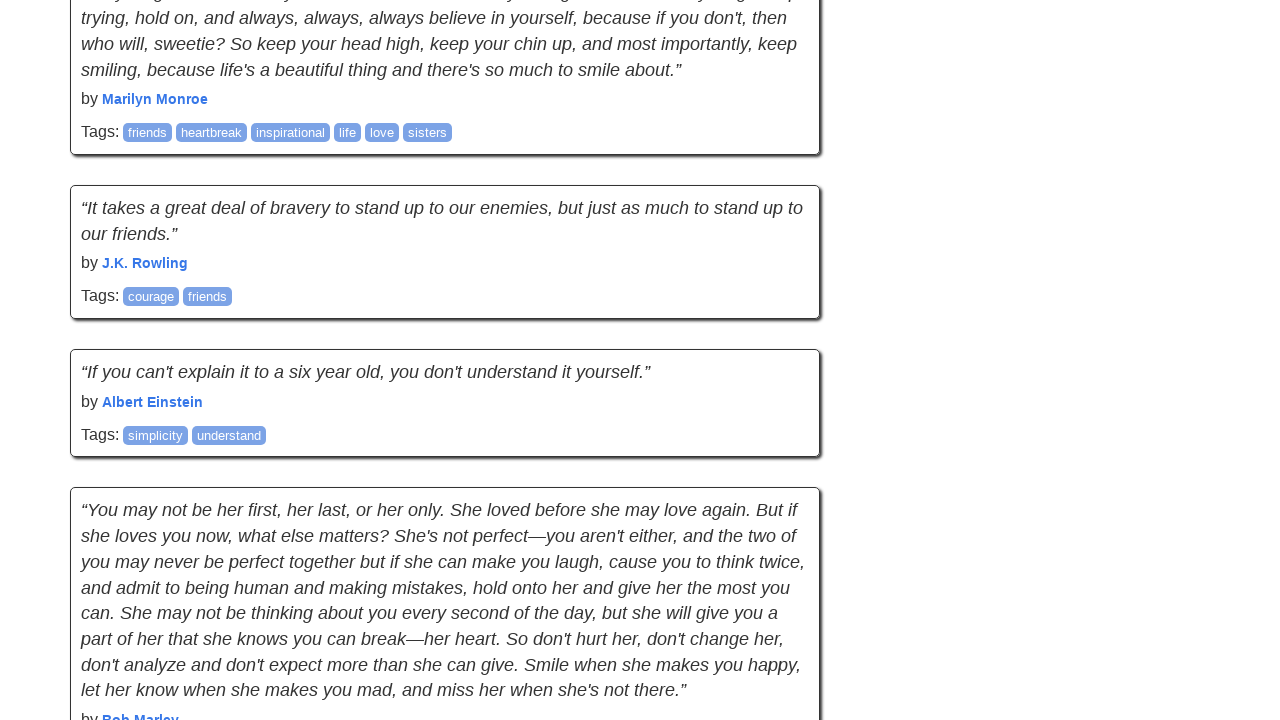

Current scroll position recorded: 1841
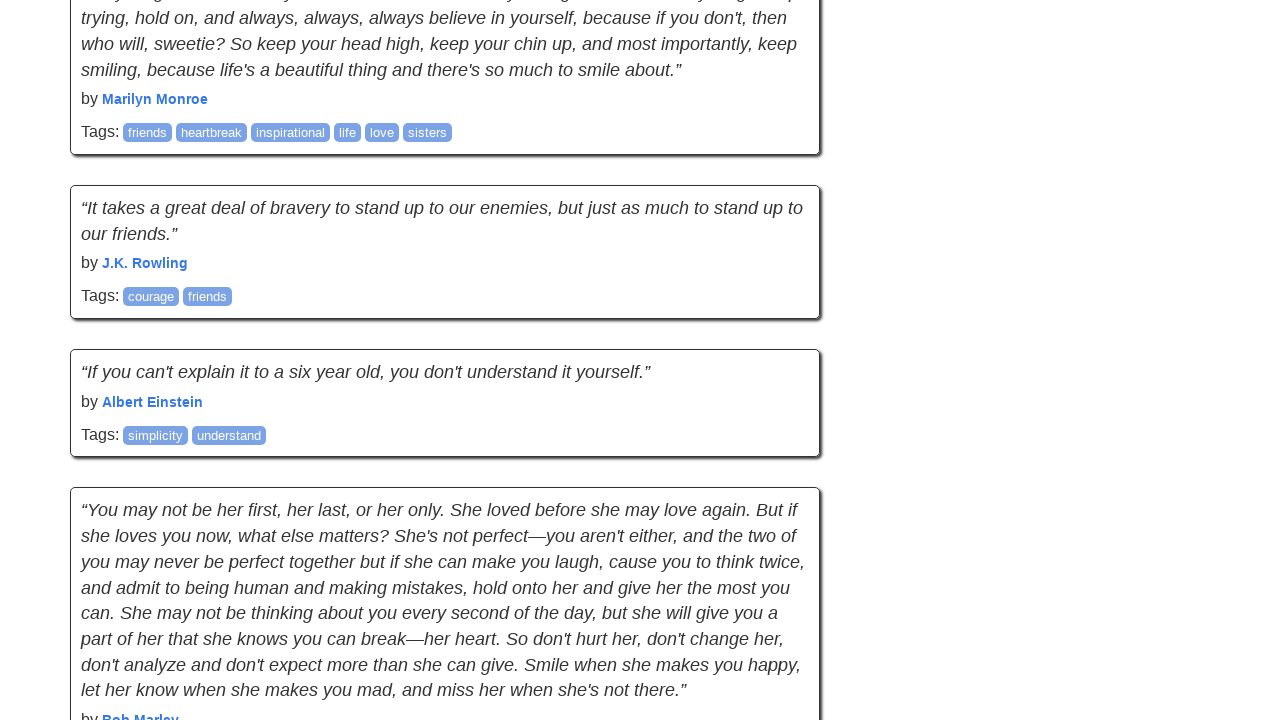

Current page height recorded: 3554
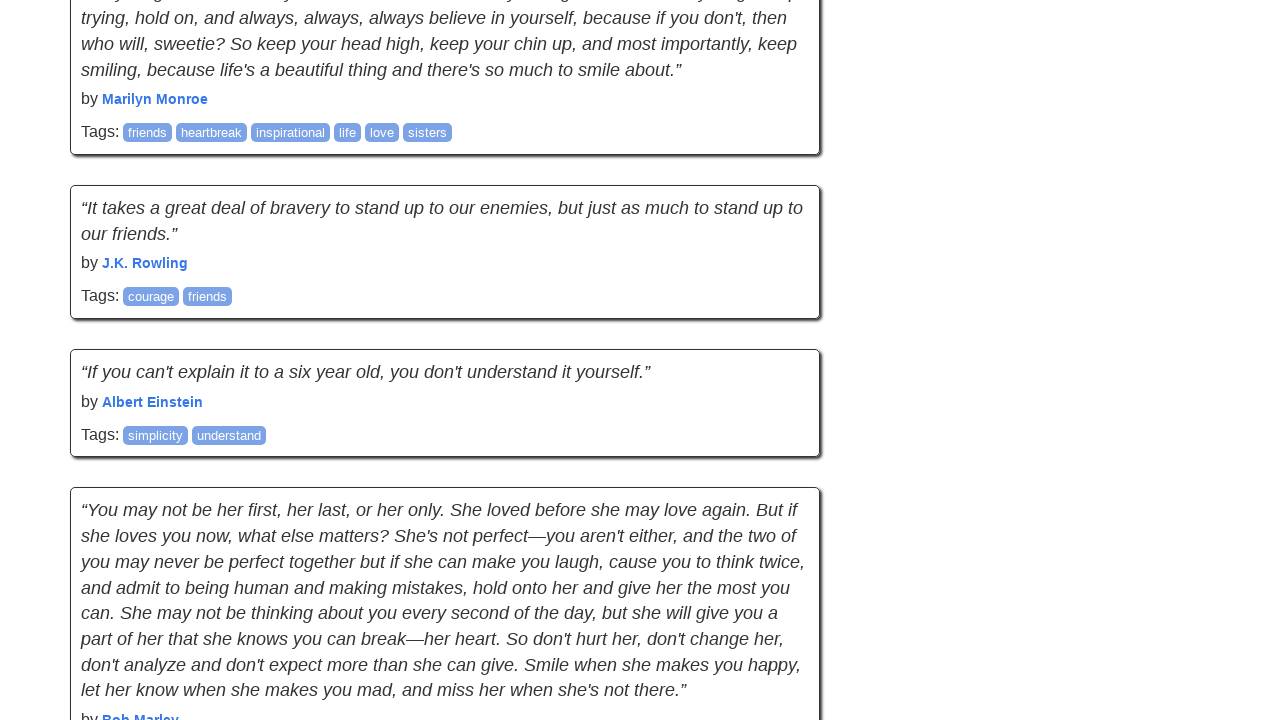

Current quote count recorded: 20
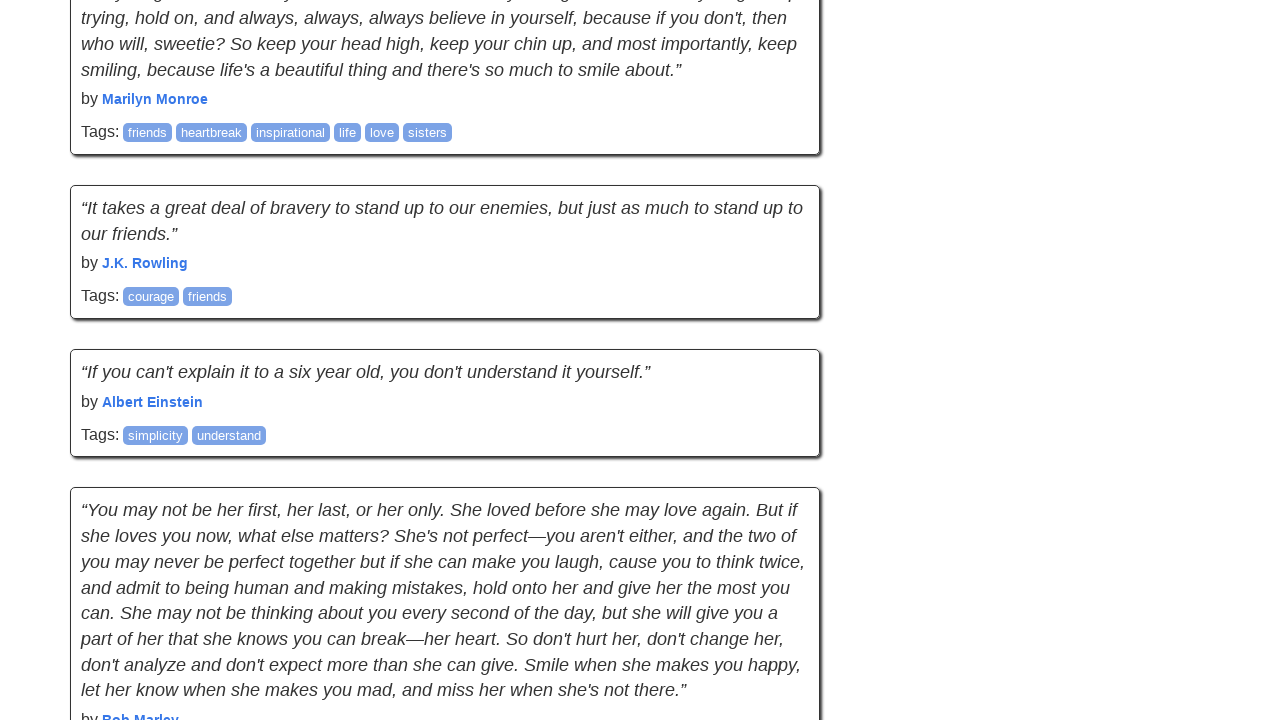

Scrolled down using mouse wheel
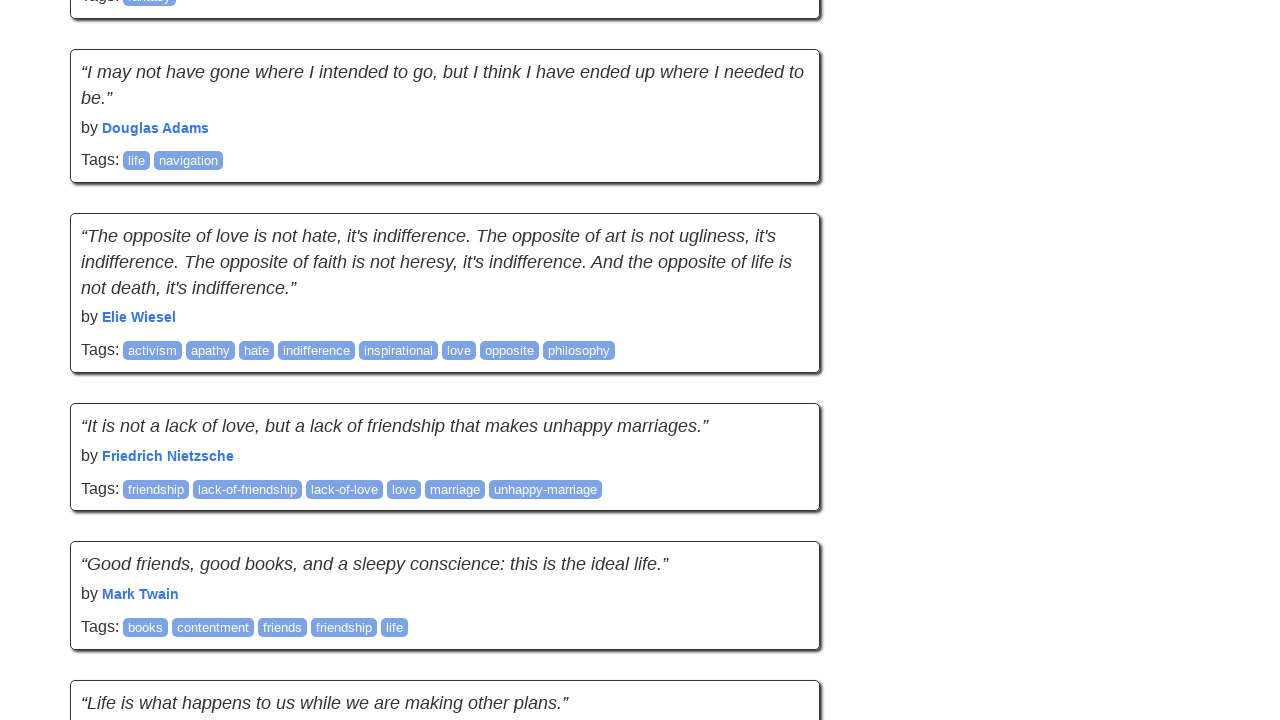

Waited 2 seconds for new content to load
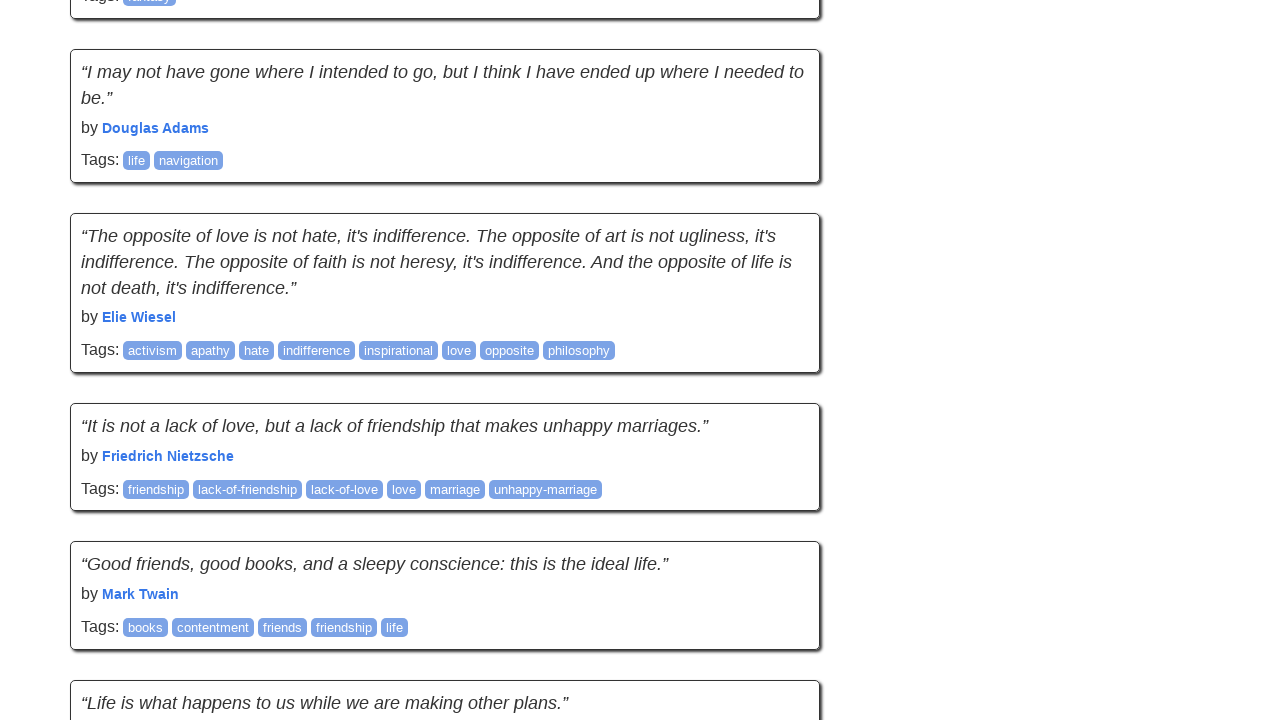

New scroll position recorded: 2736
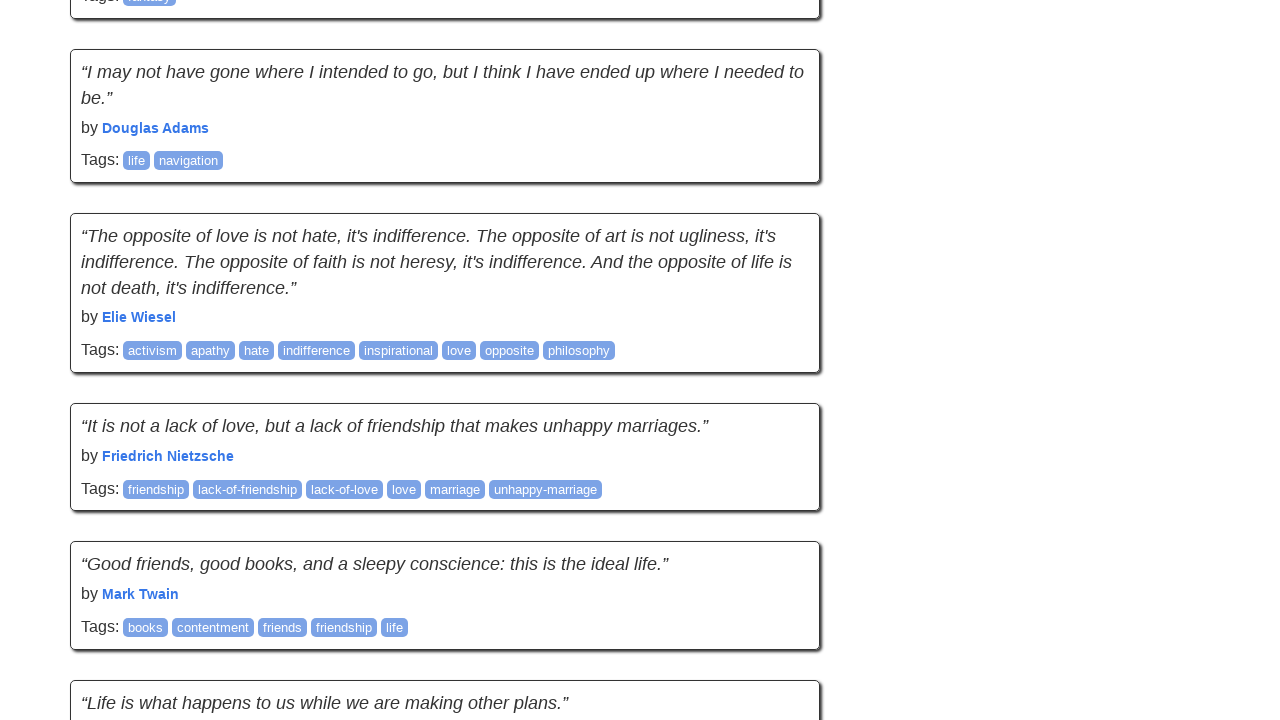

New page height recorded: 3554
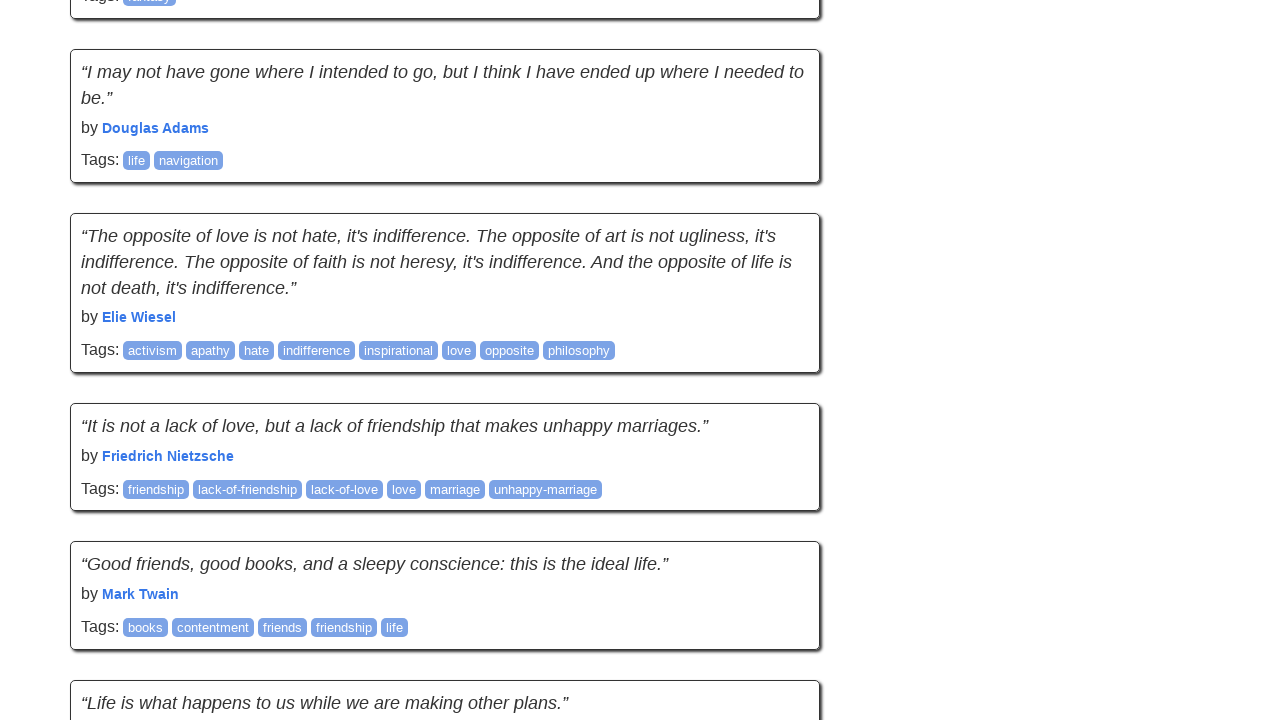

New quote count recorded: 20
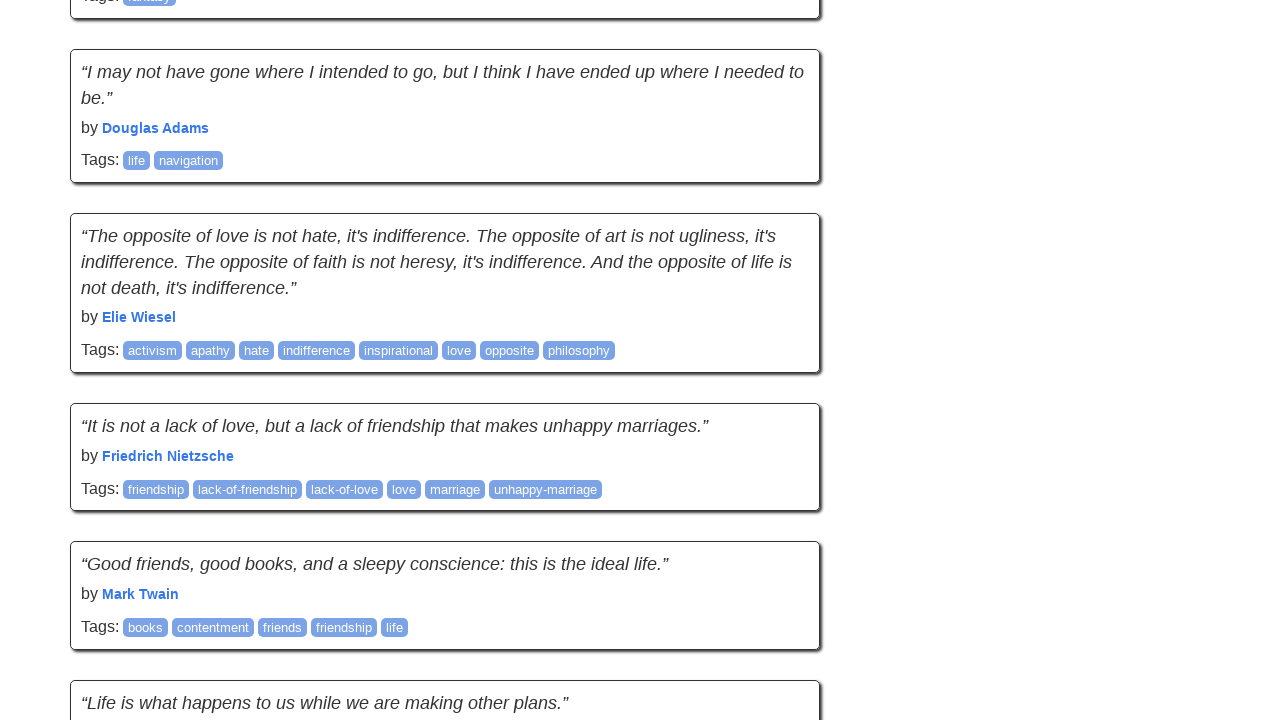

Network idle state reached
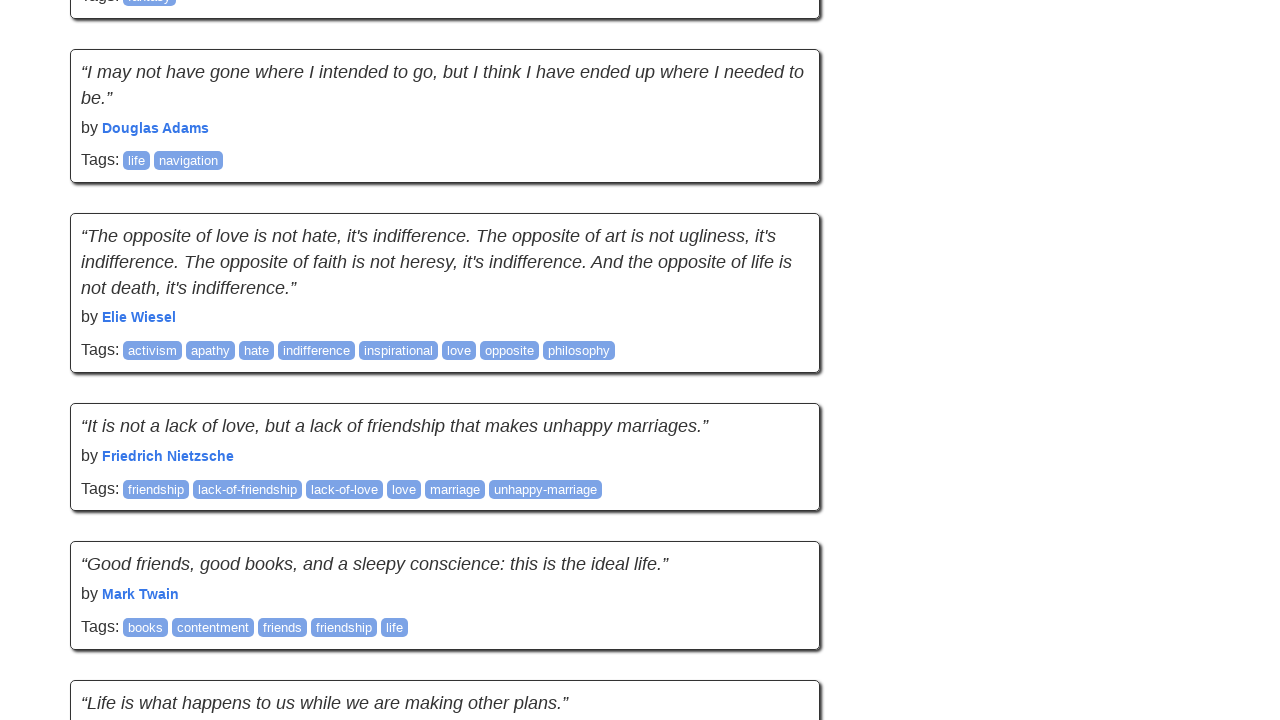

Current scroll position recorded: 2736
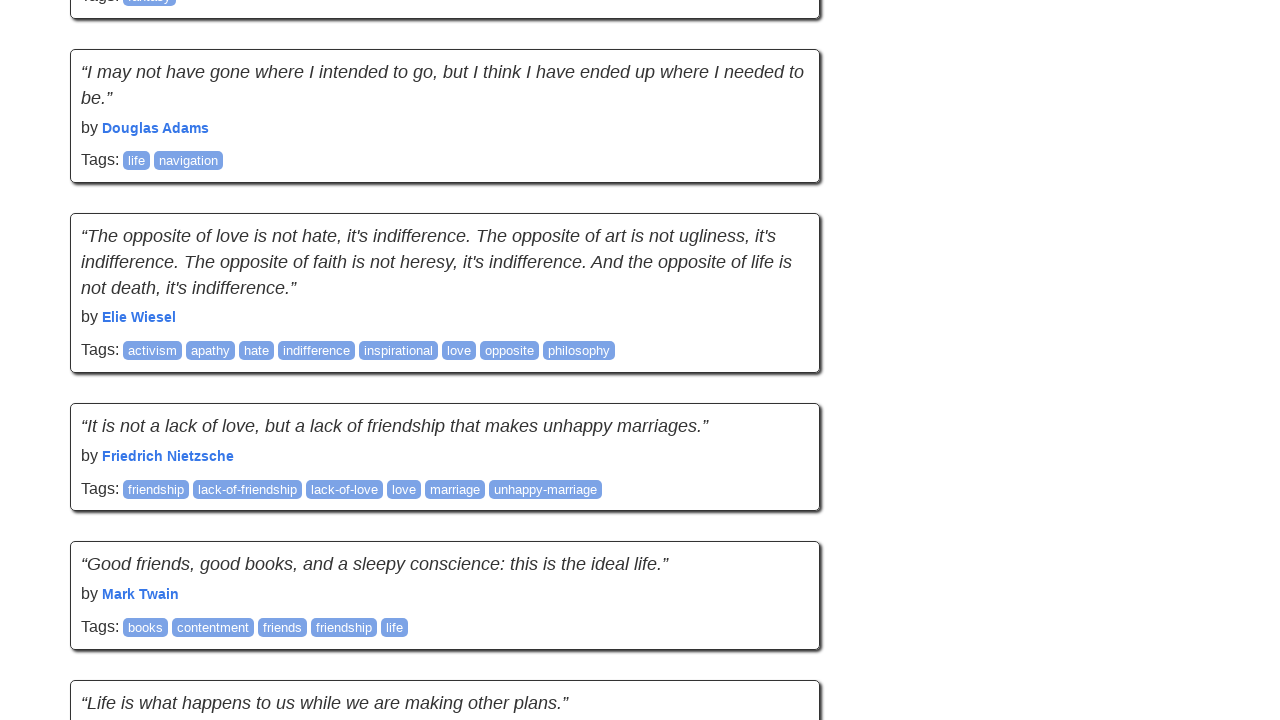

Current page height recorded: 3554
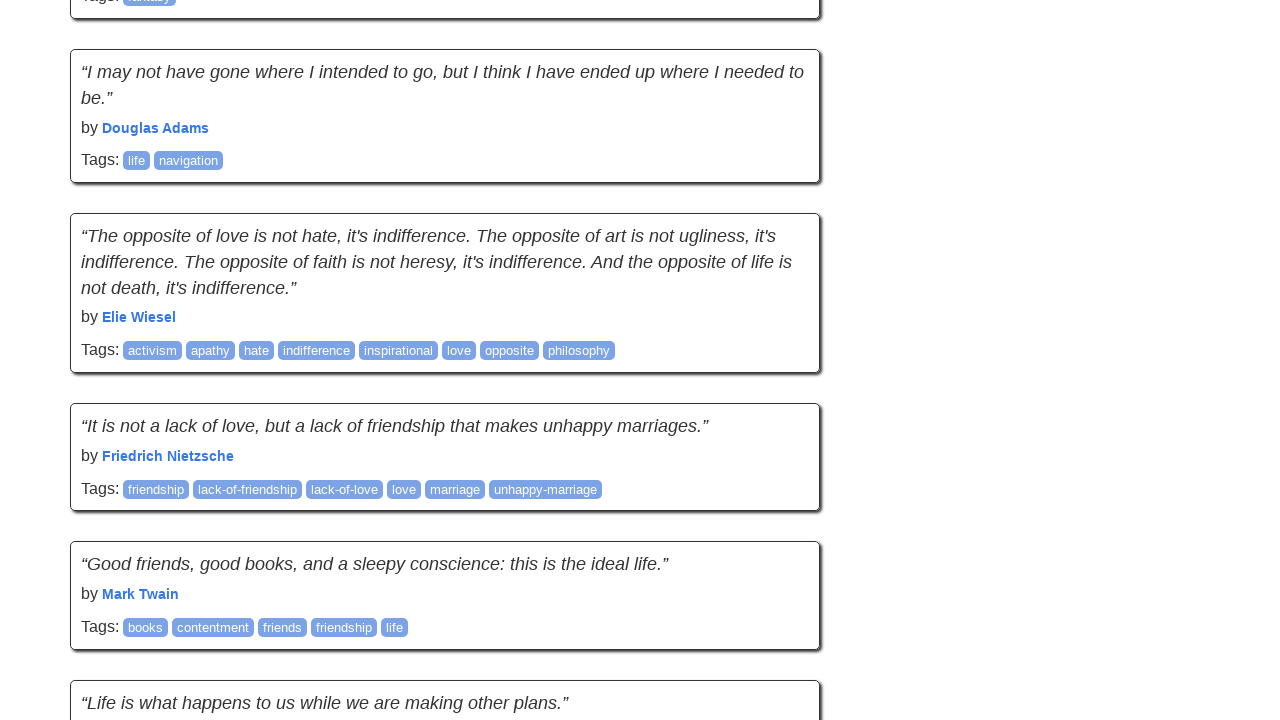

Current quote count recorded: 20
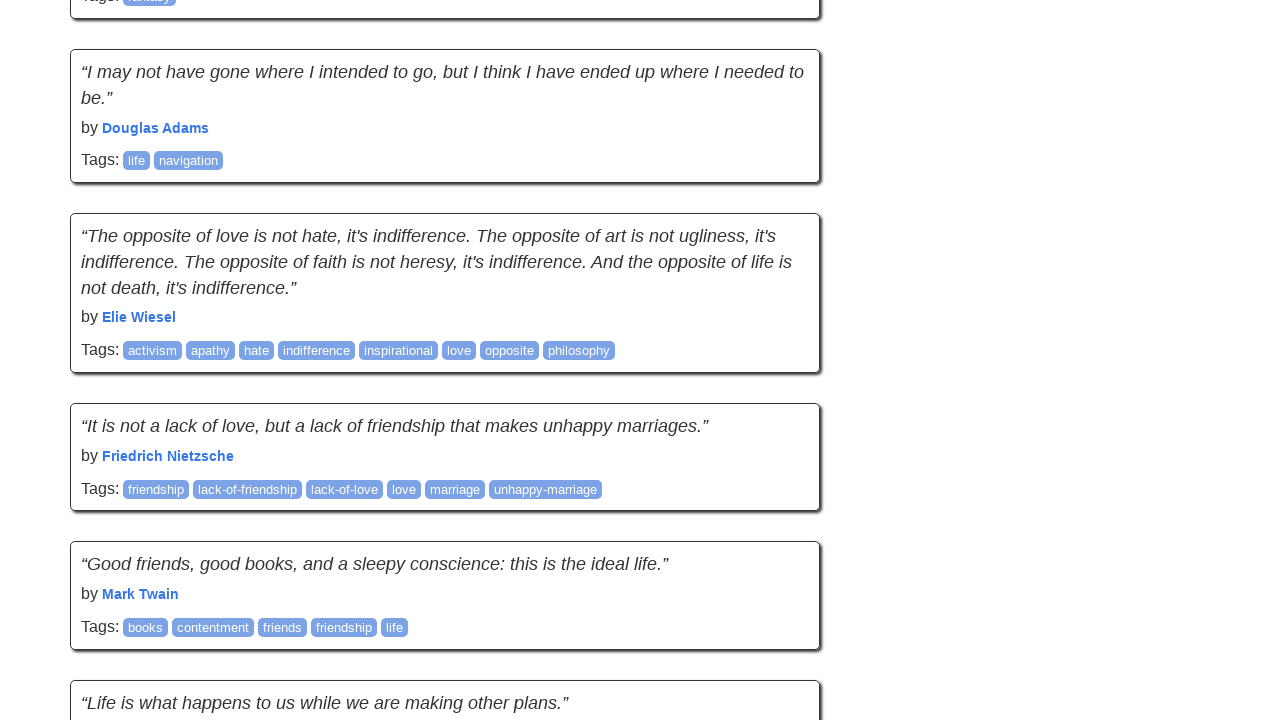

Scrolled down using mouse wheel
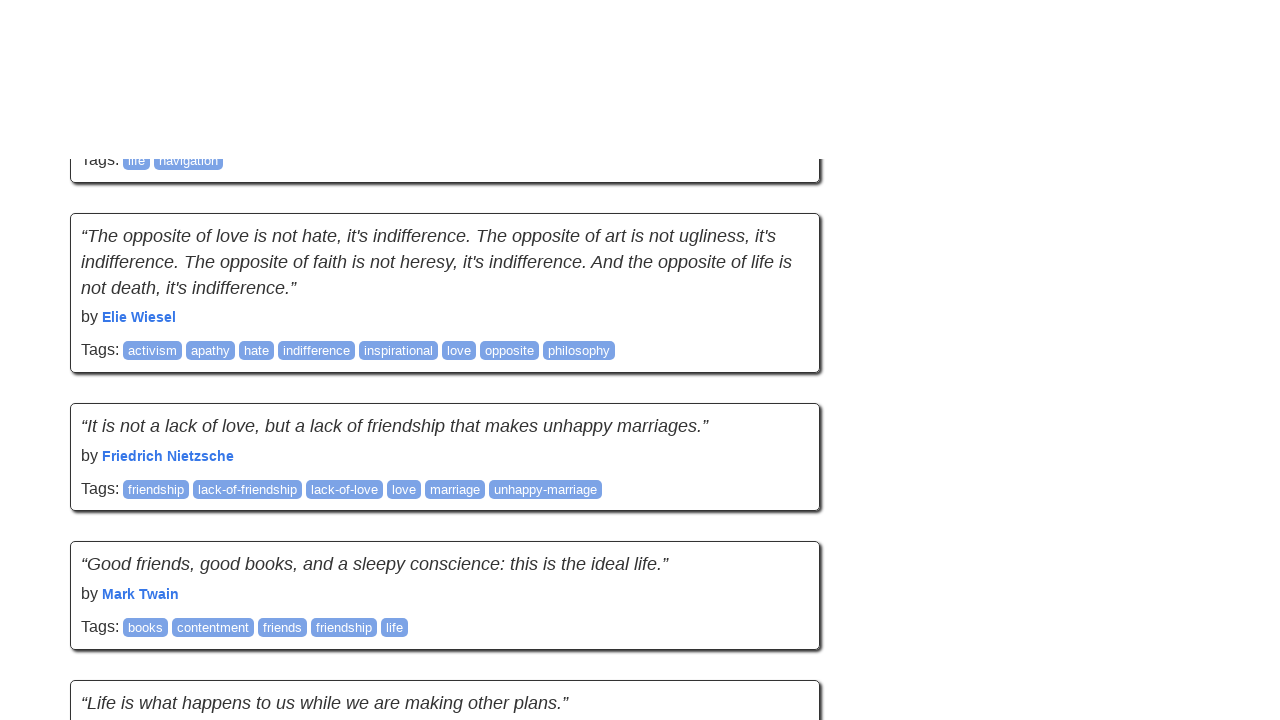

Waited 2 seconds for new content to load
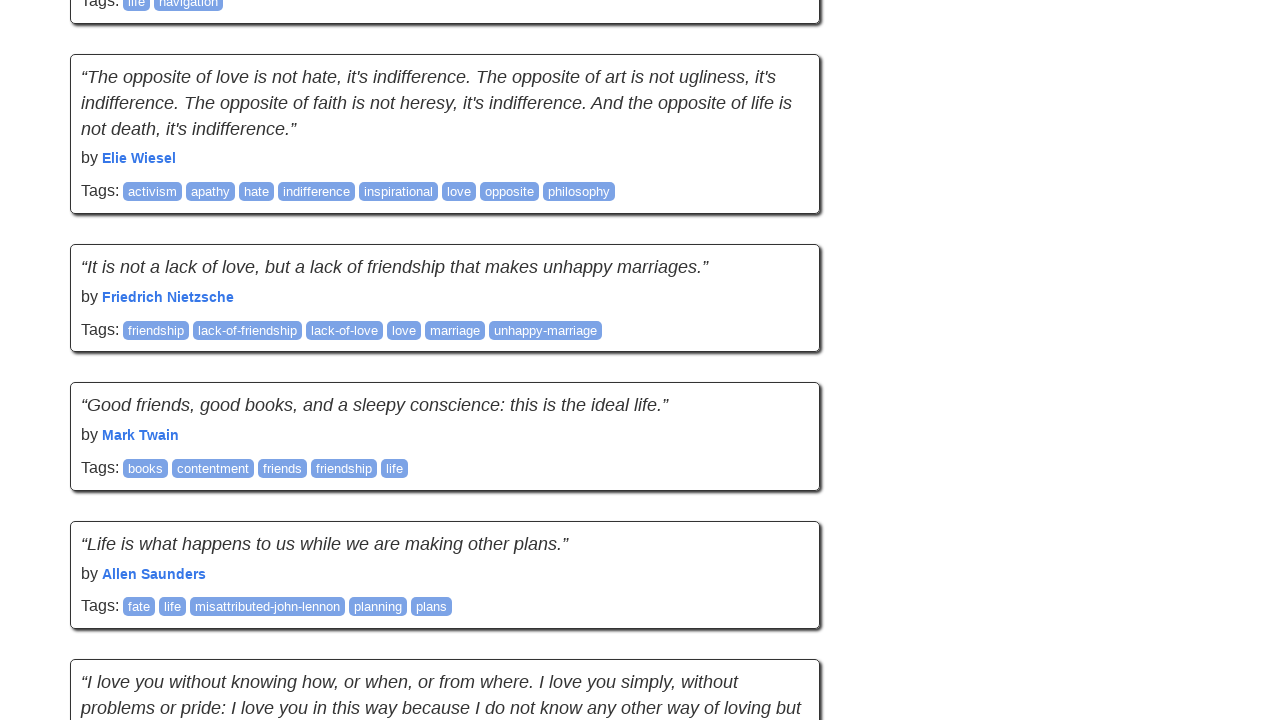

New scroll position recorded: 2895
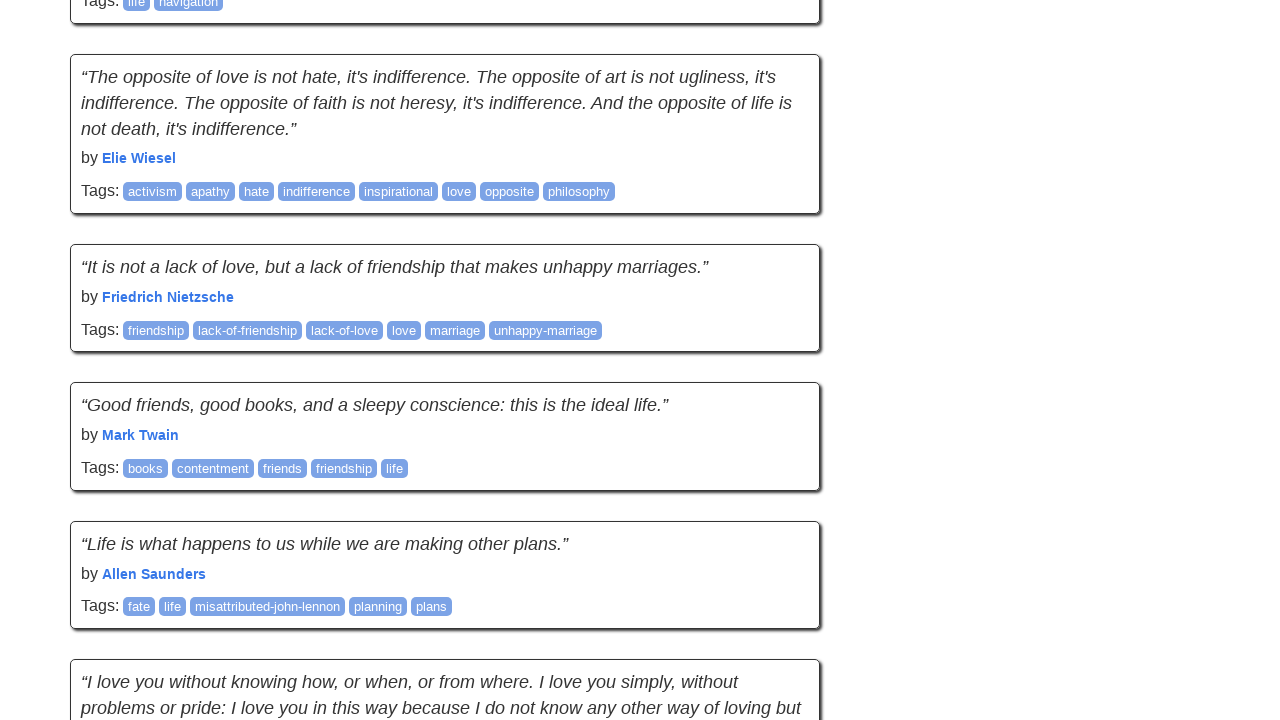

New page height recorded: 5118
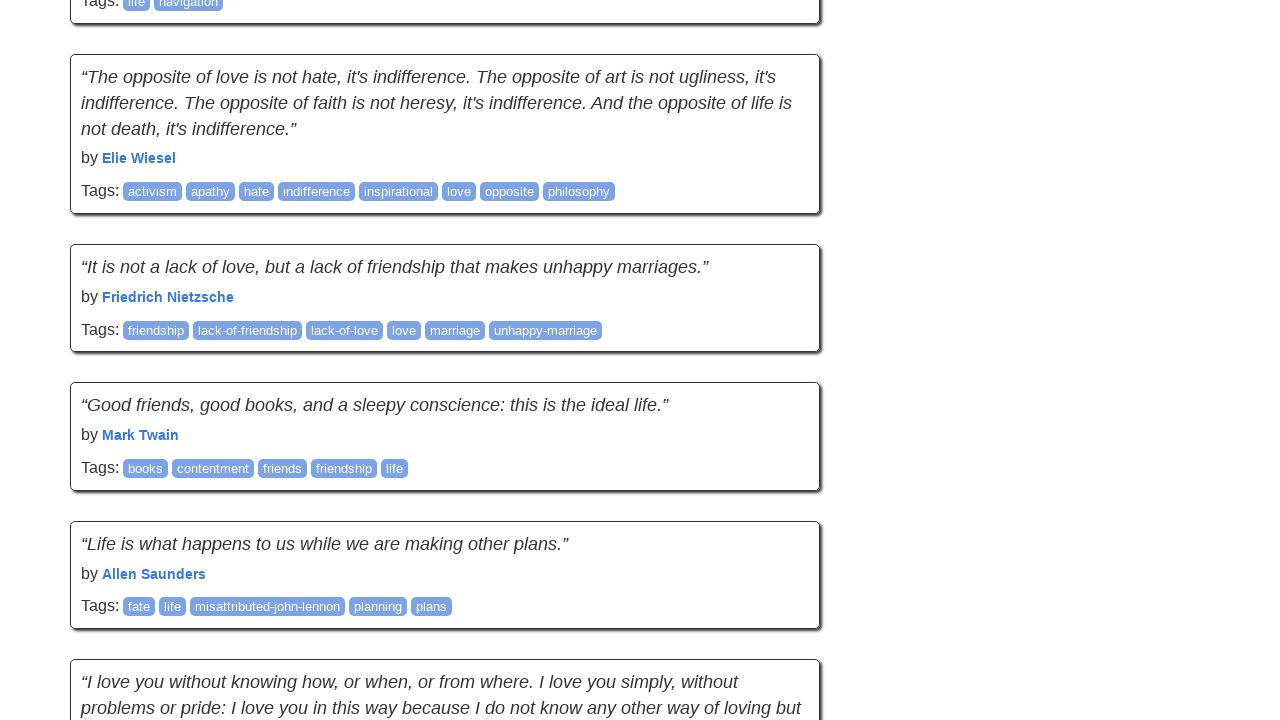

New quote count recorded: 30
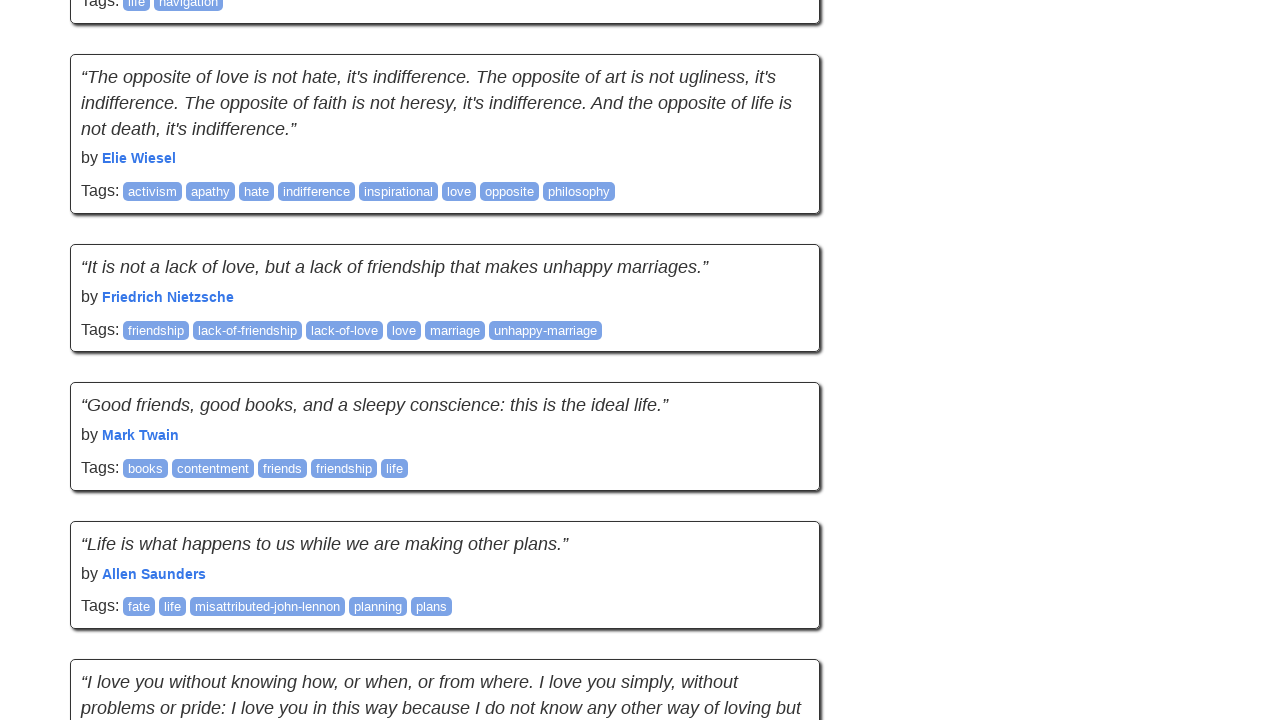

New quotes loaded: 10 additional quotes
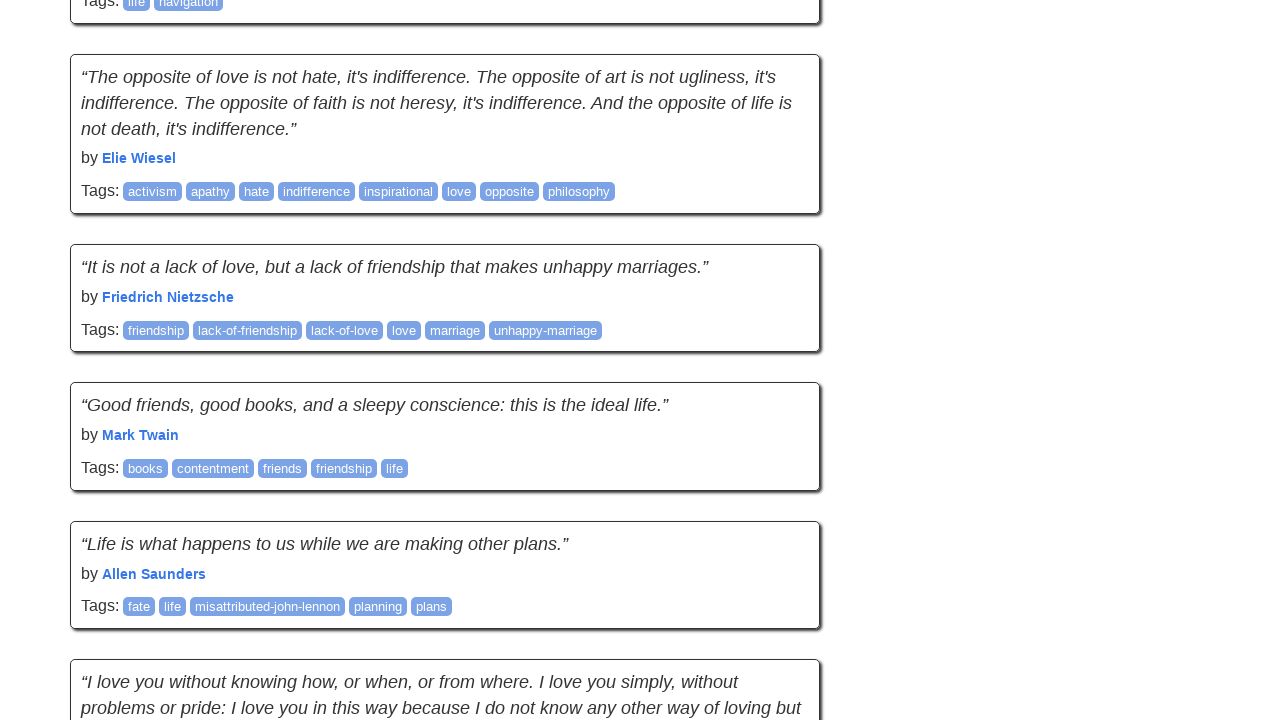

Network idle state reached
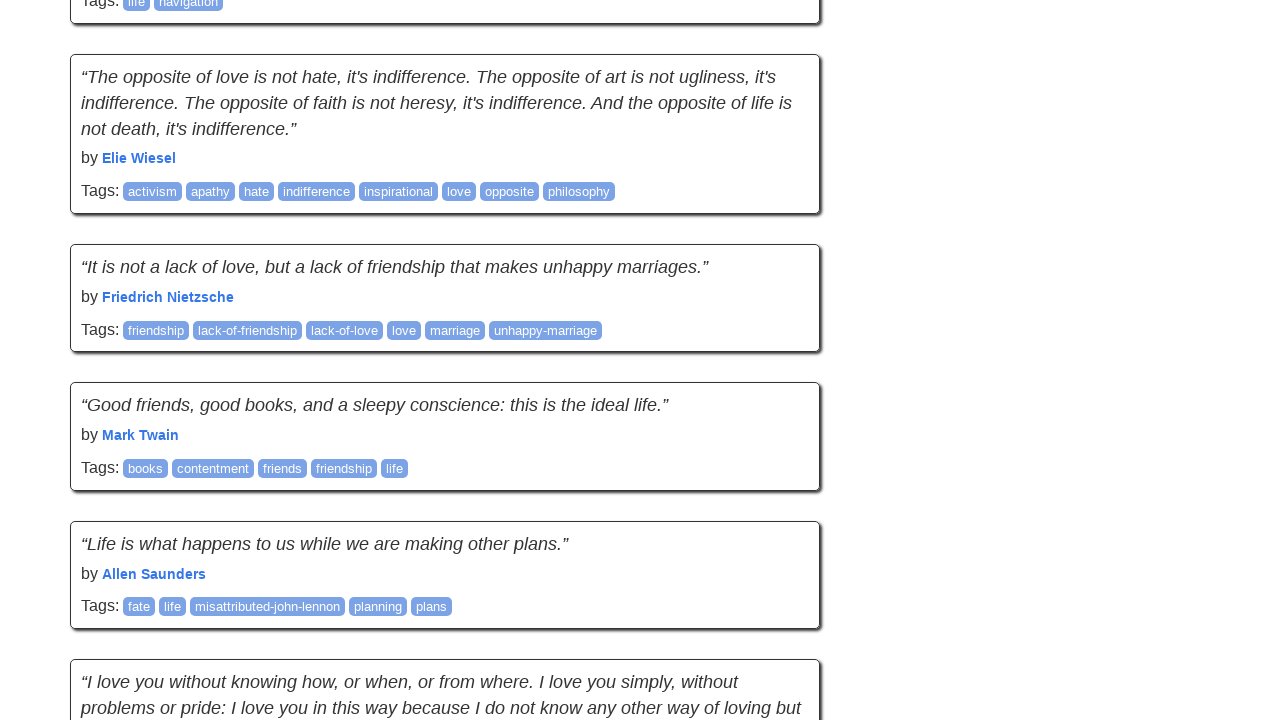

Current scroll position recorded: 2895
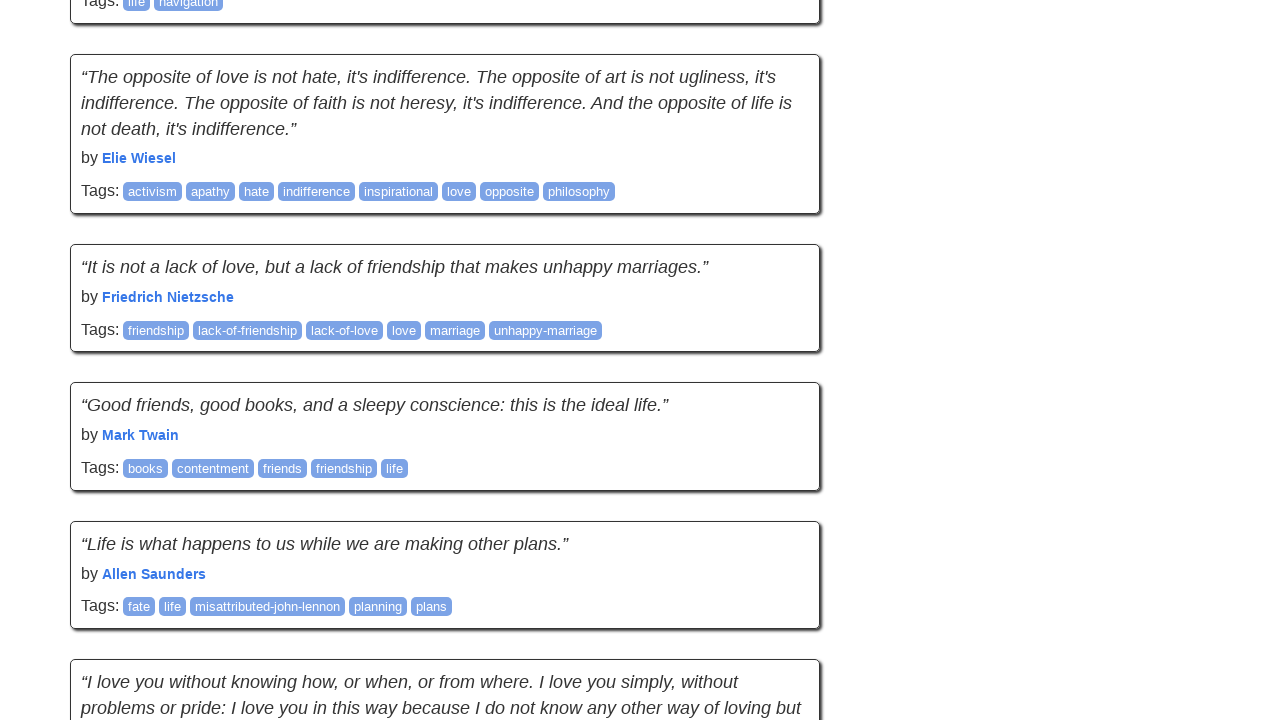

Current page height recorded: 5118
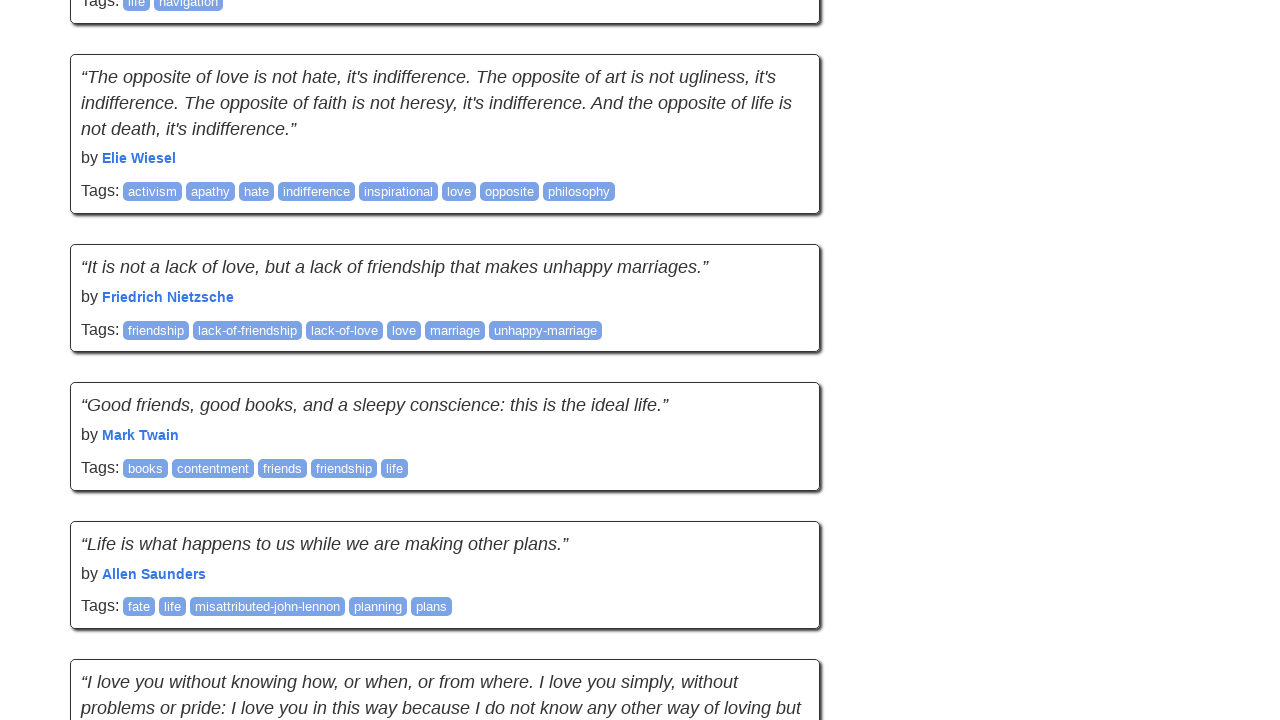

Current quote count recorded: 30
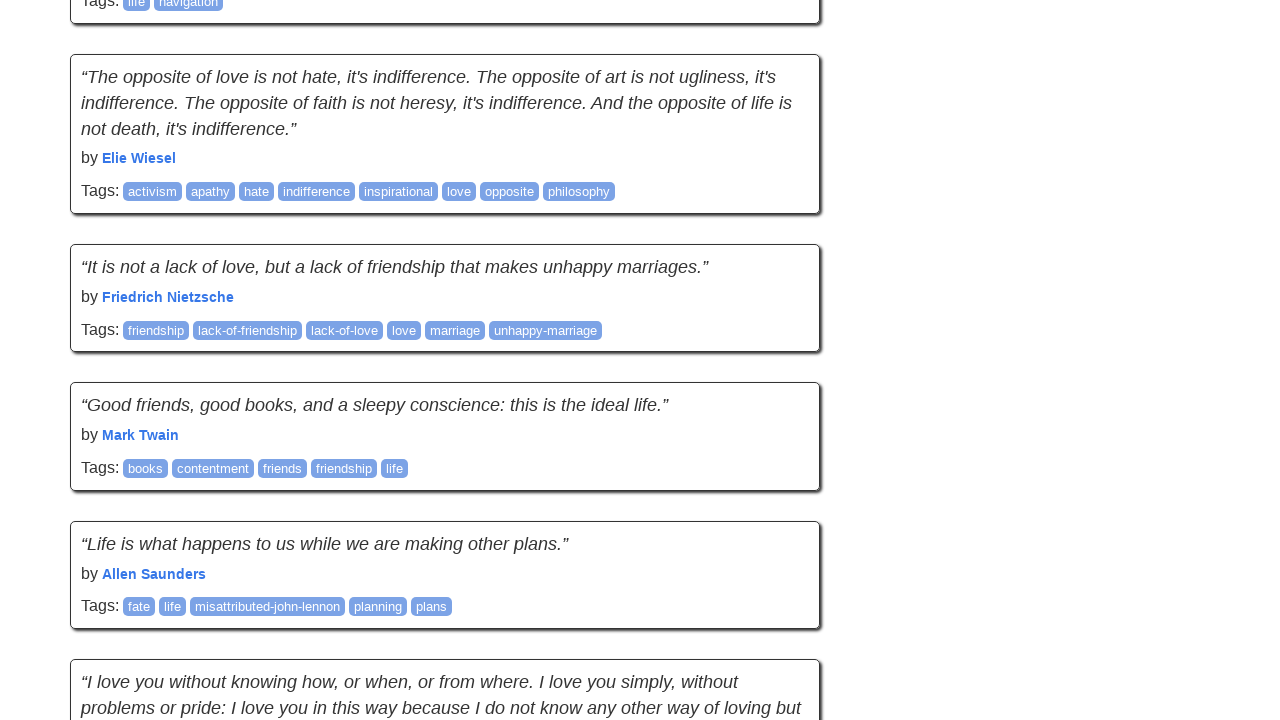

Scrolled down using mouse wheel
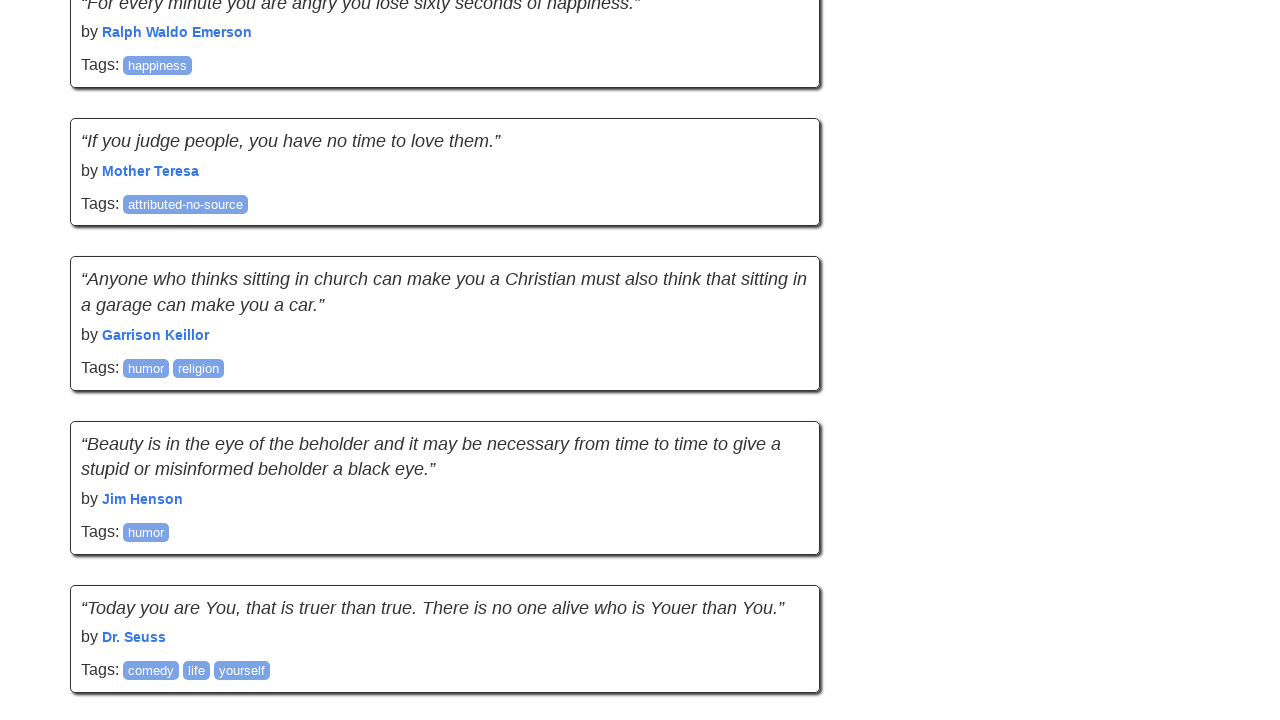

Waited 2 seconds for new content to load
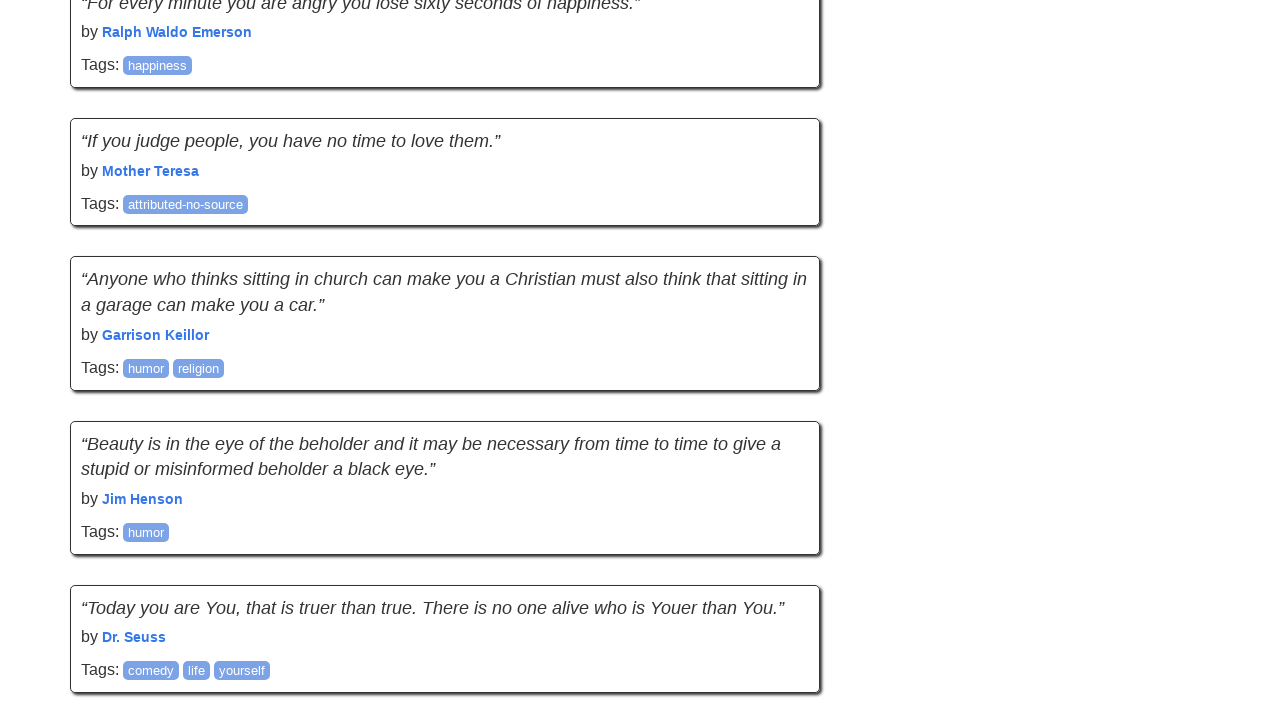

New scroll position recorded: 3790
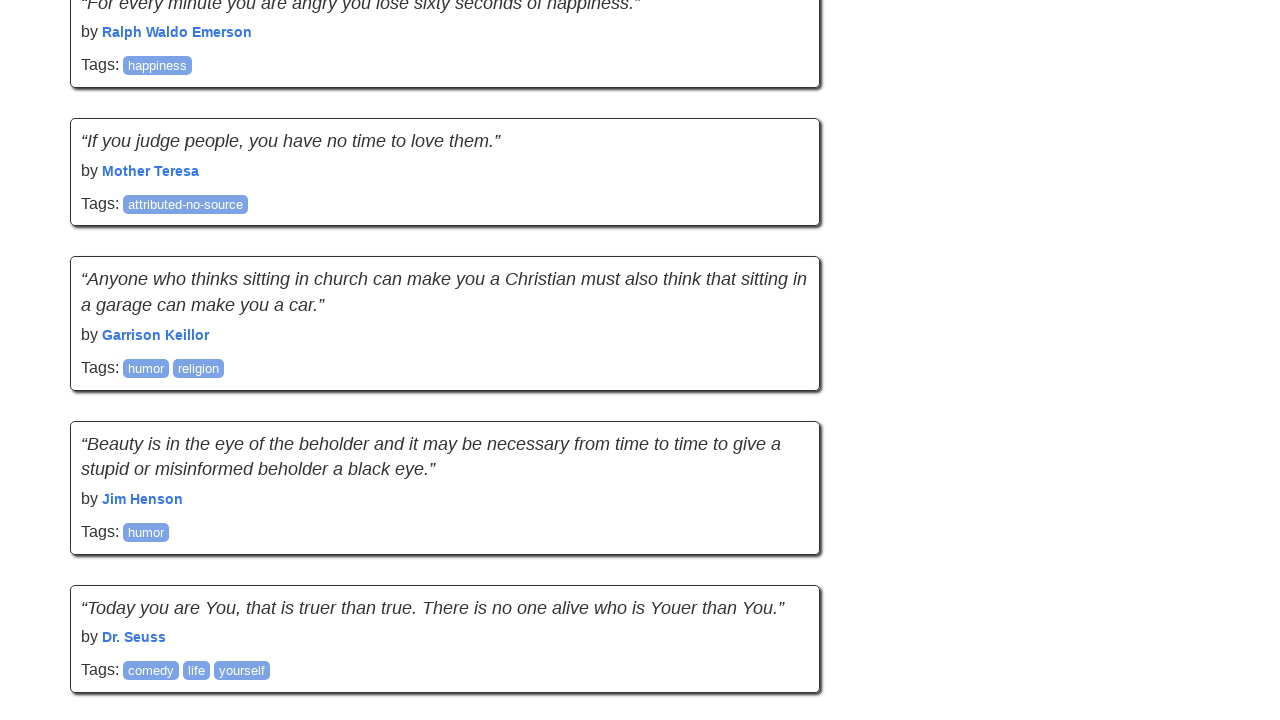

New page height recorded: 5118
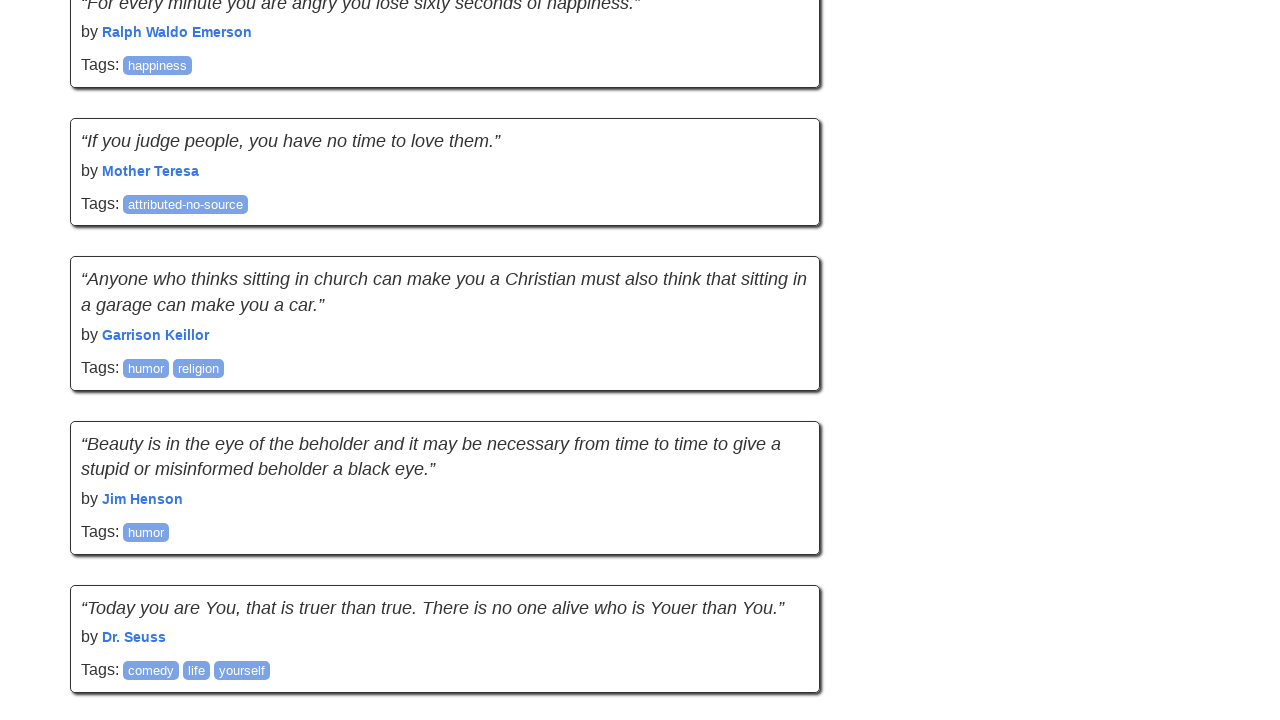

New quote count recorded: 30
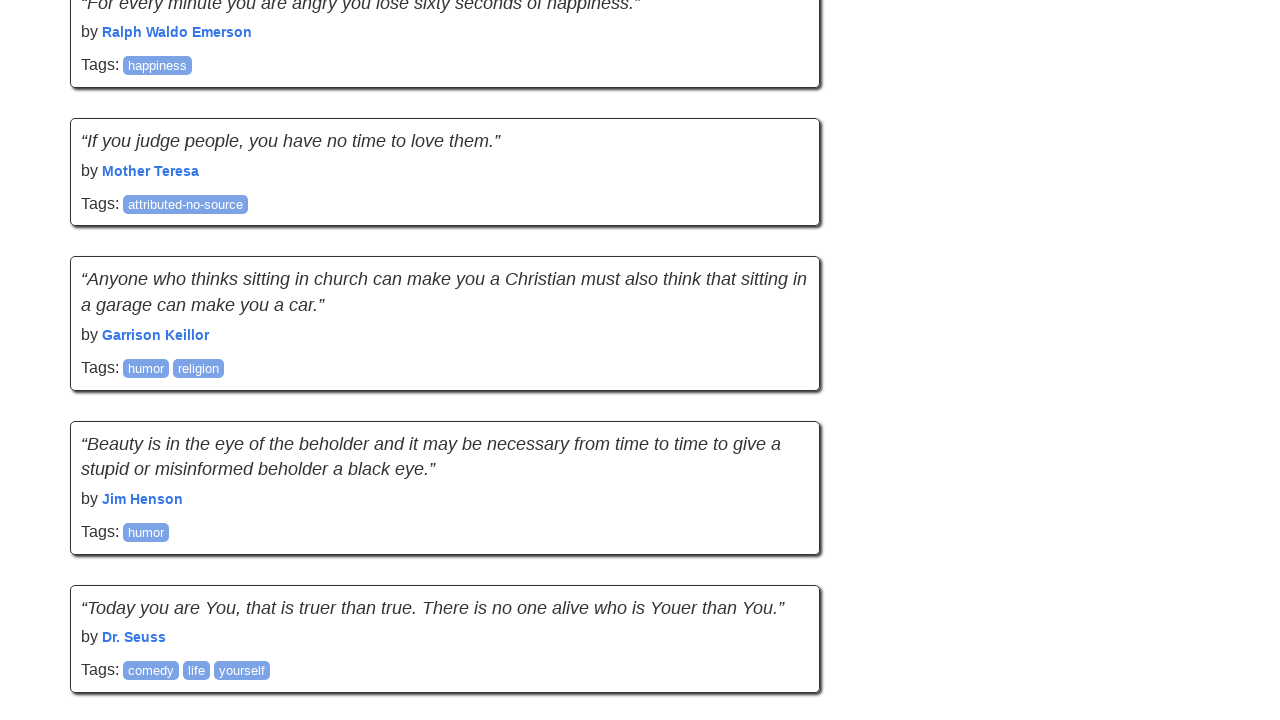

Network idle state reached
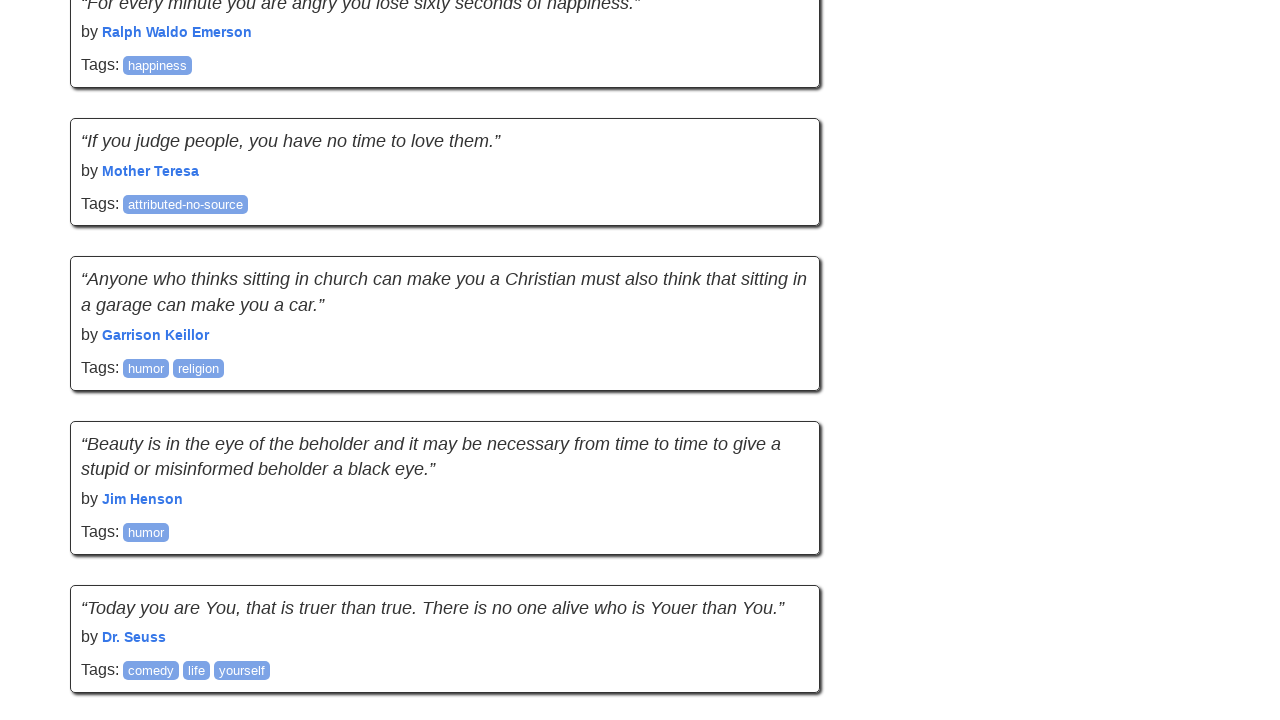

Current scroll position recorded: 3790
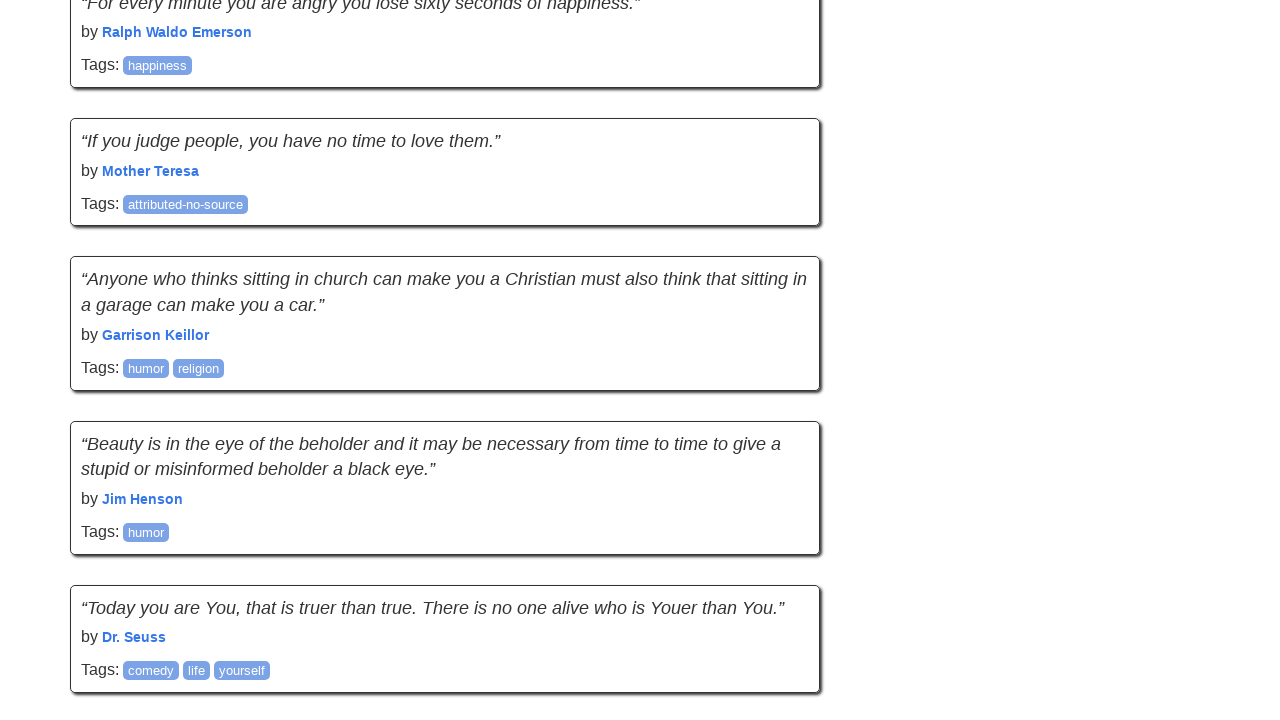

Current page height recorded: 5118
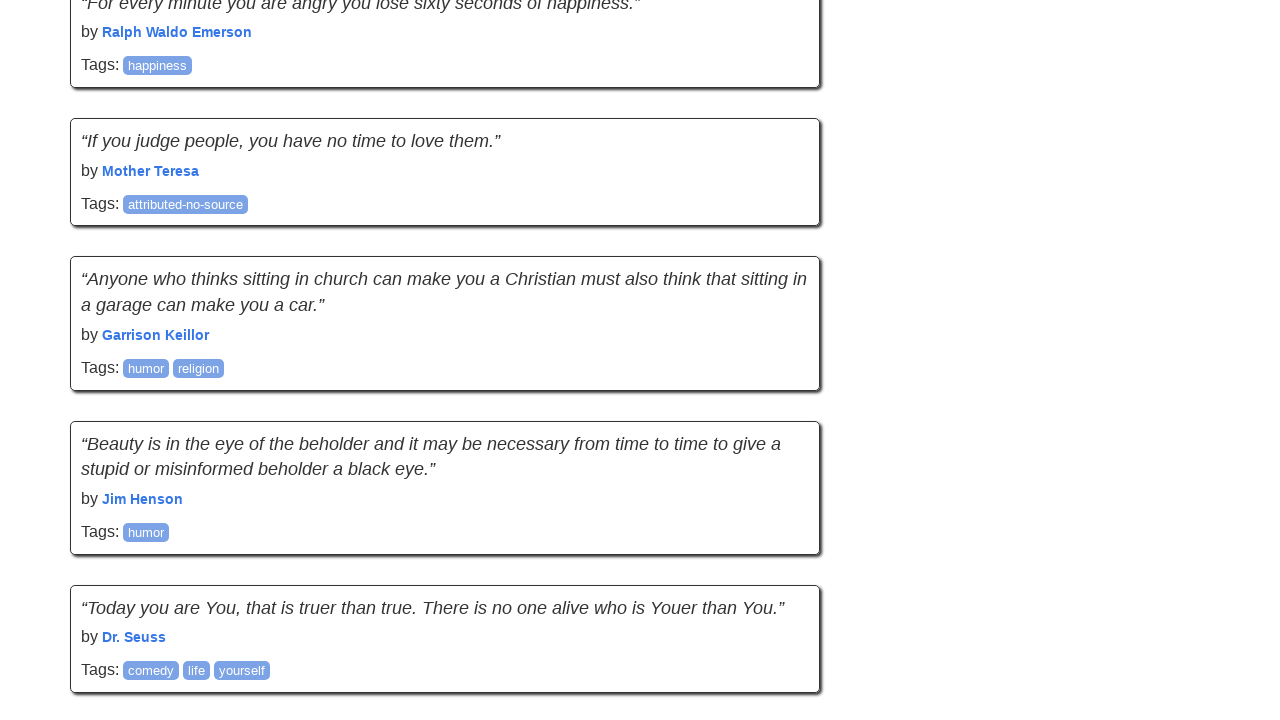

Current quote count recorded: 30
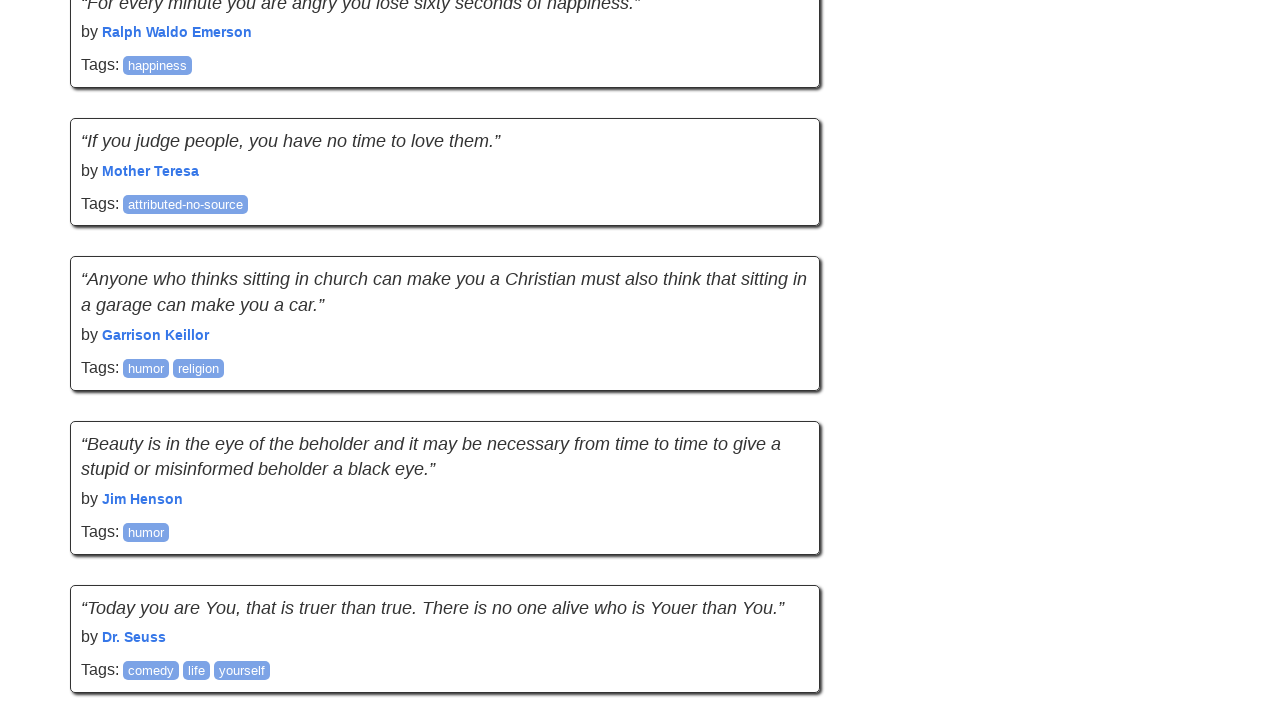

Scrolled down using mouse wheel
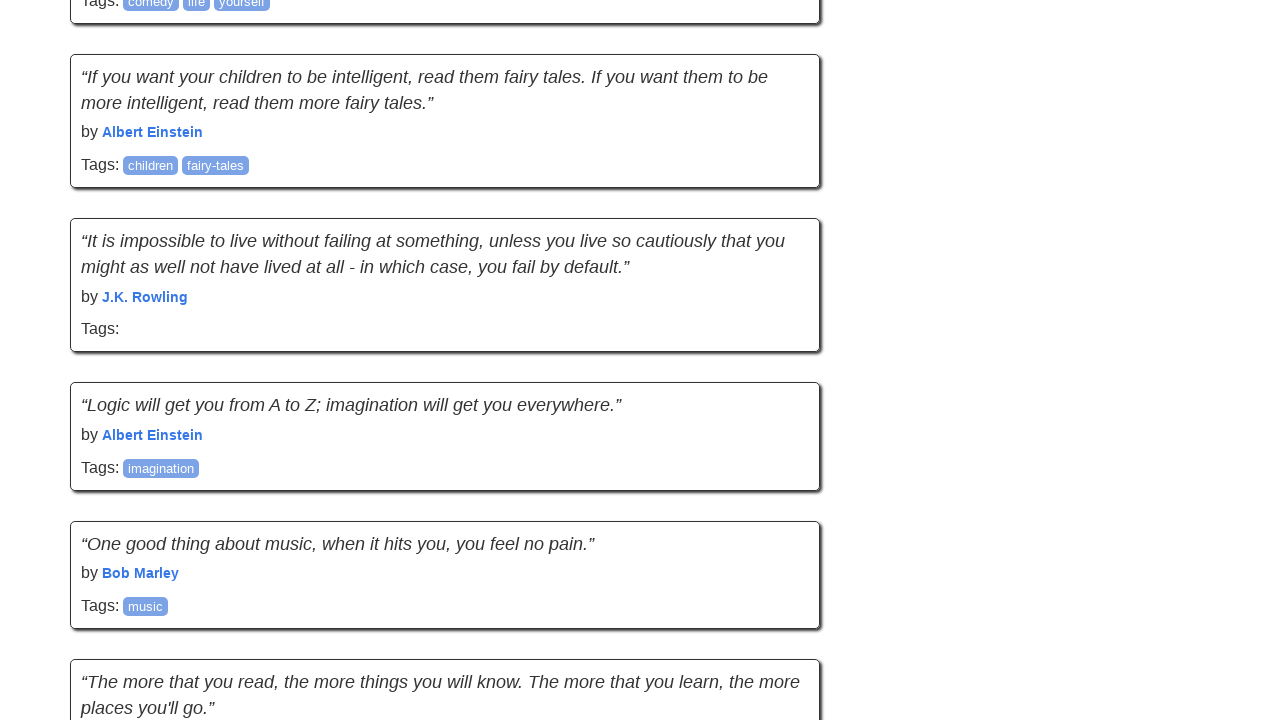

Waited 2 seconds for new content to load
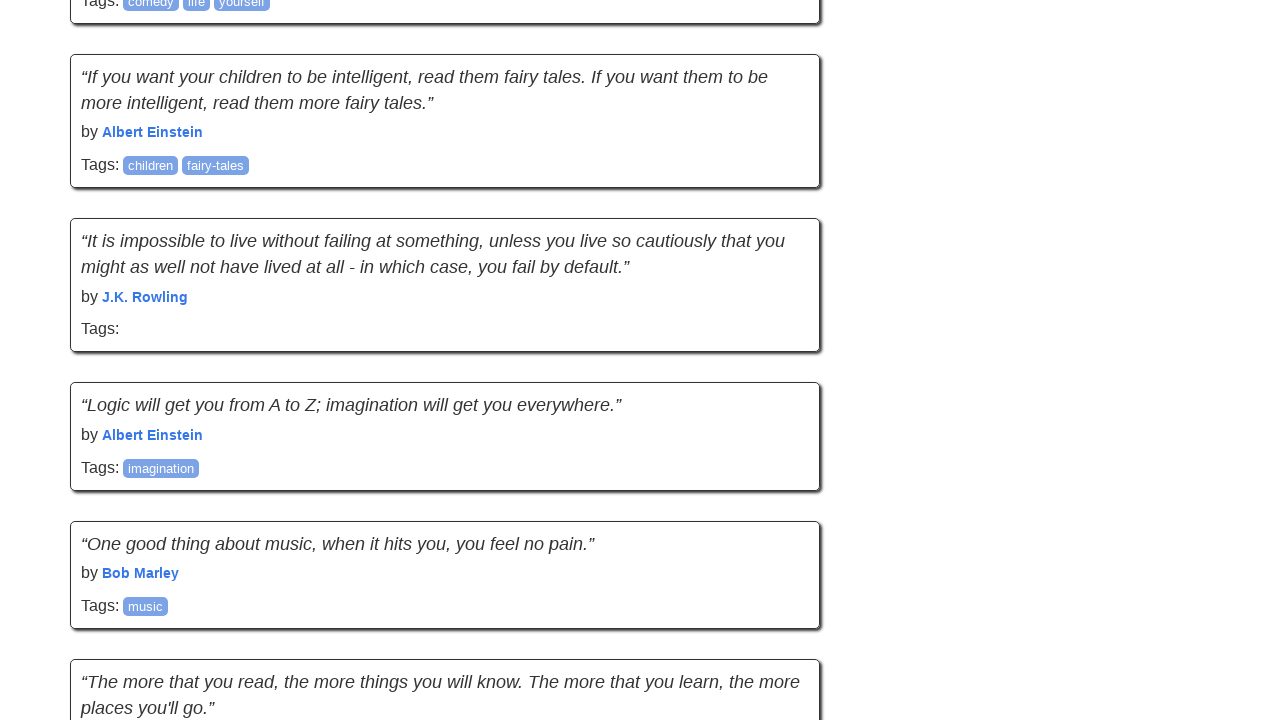

New scroll position recorded: 4459
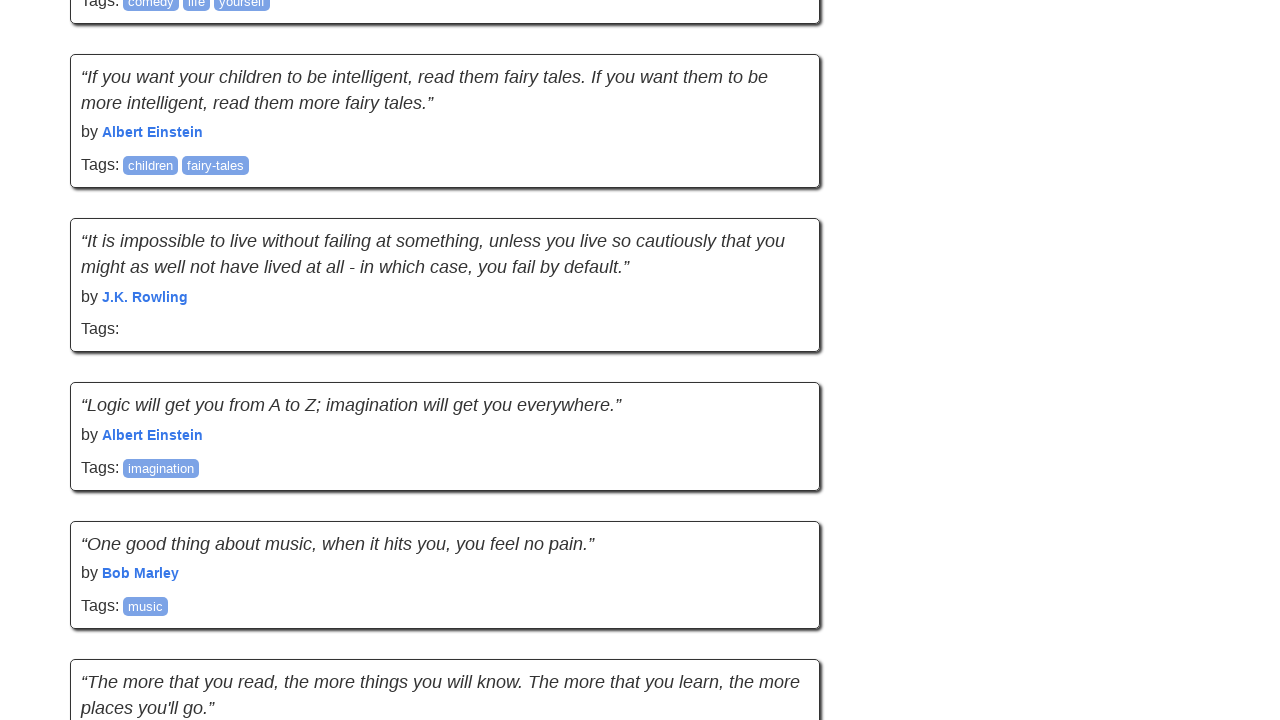

New page height recorded: 6553
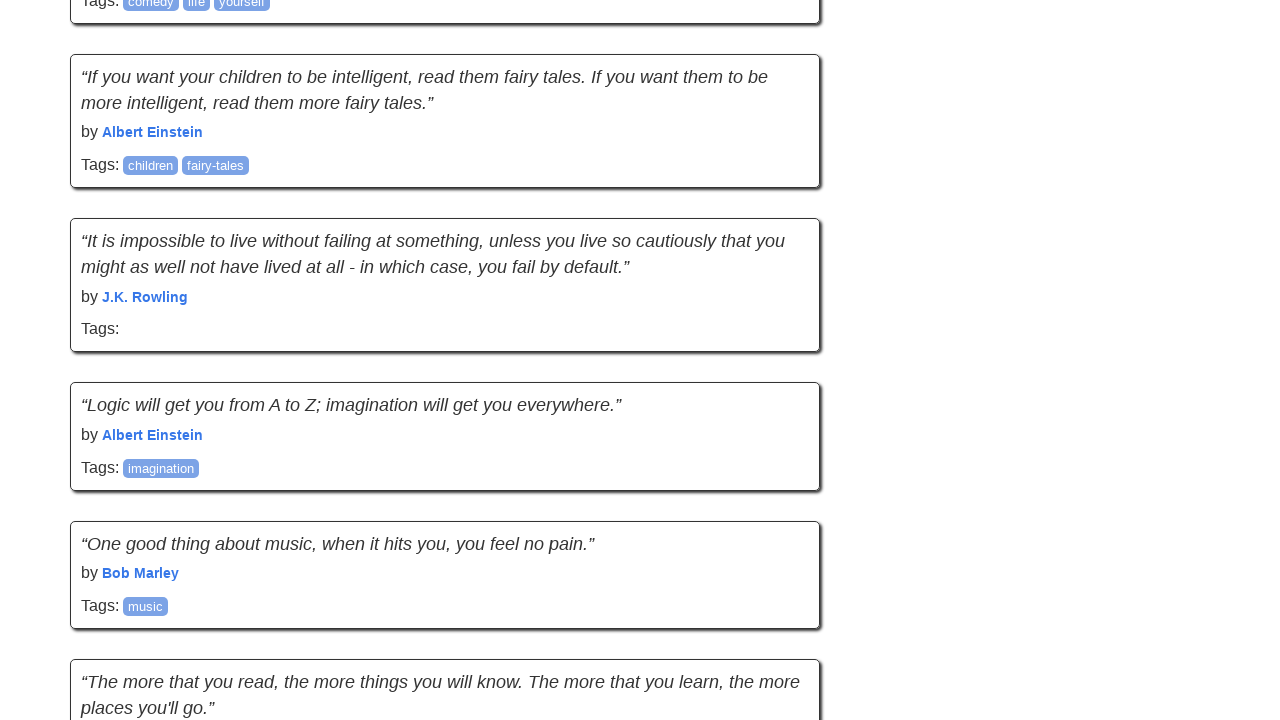

New quote count recorded: 40
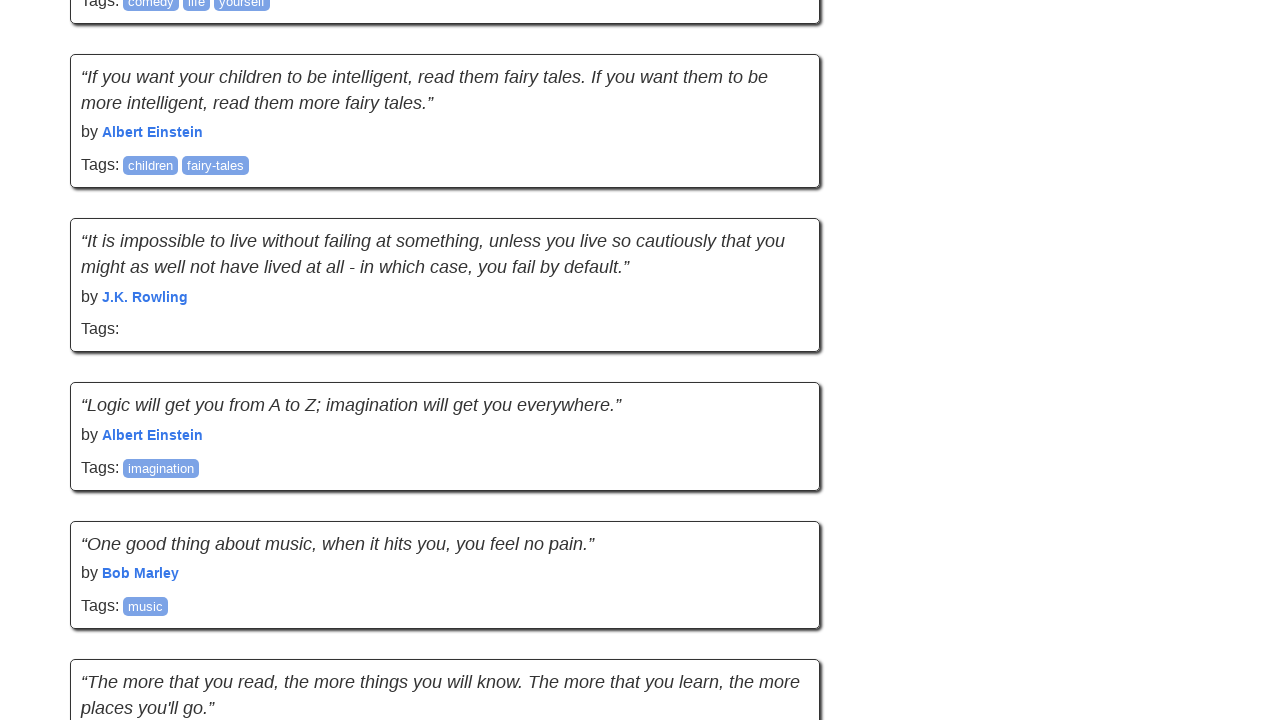

New quotes loaded: 10 additional quotes
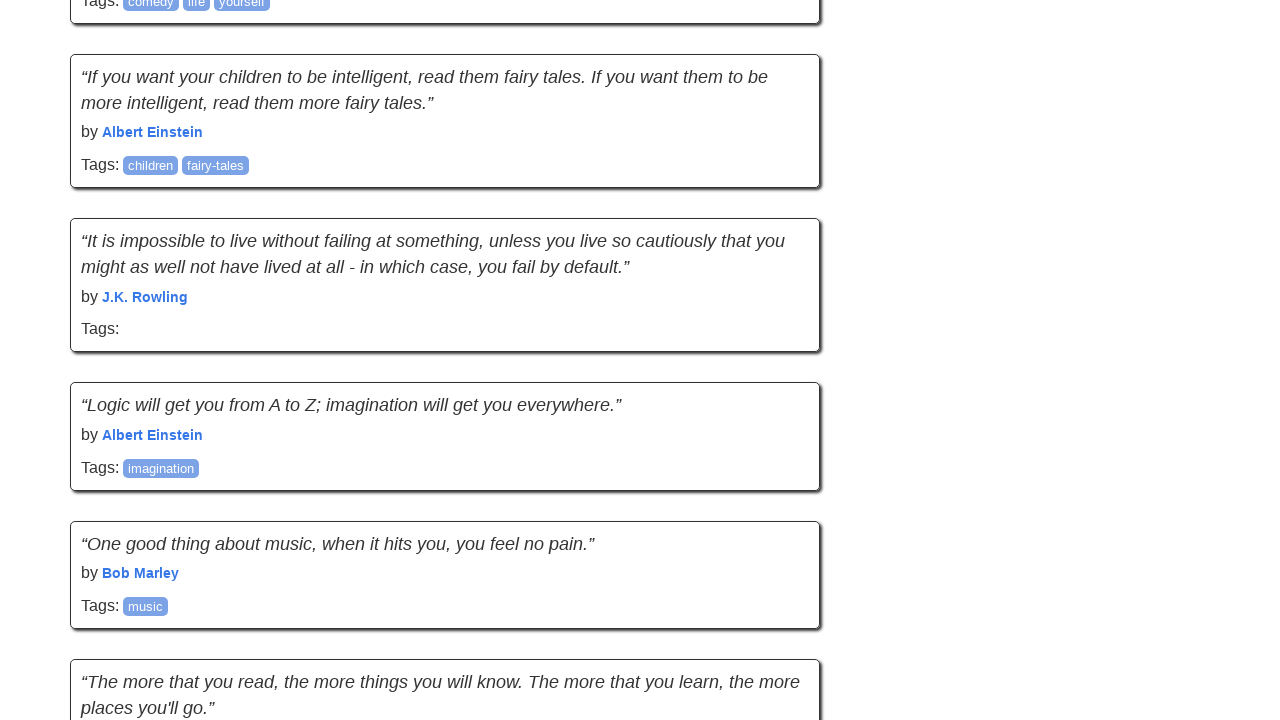

Network idle state reached
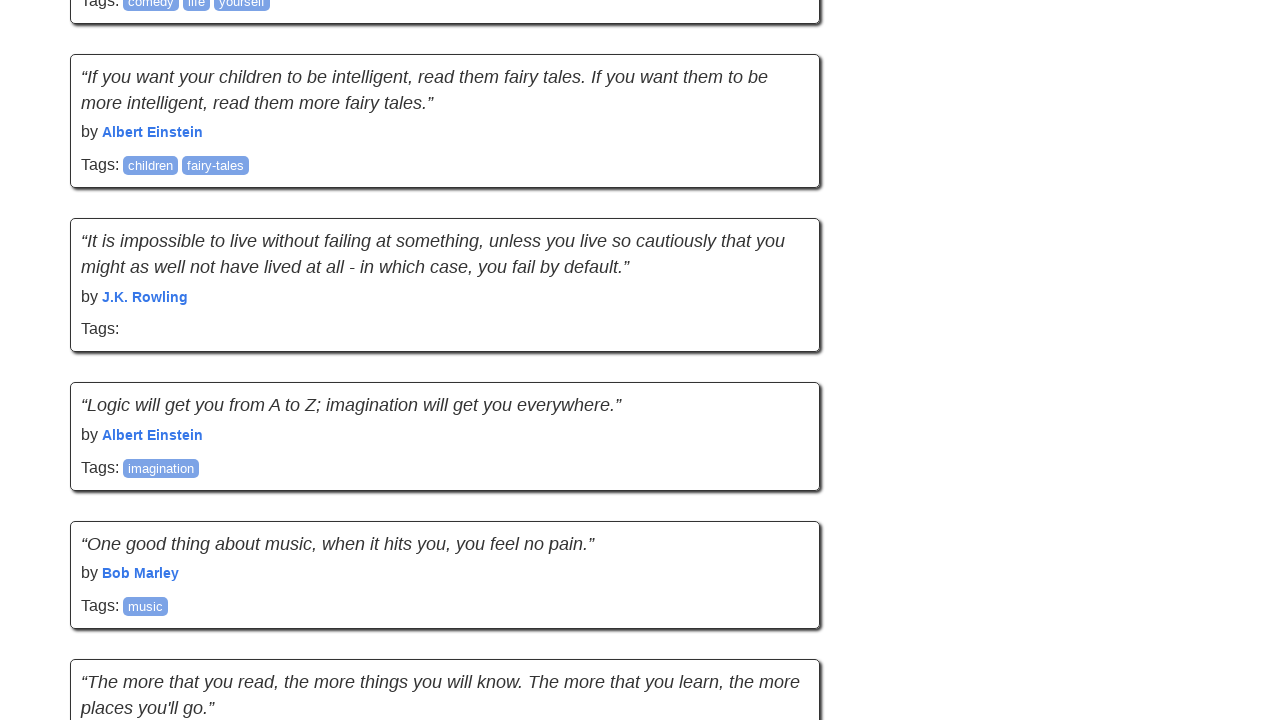

Current scroll position recorded: 4459
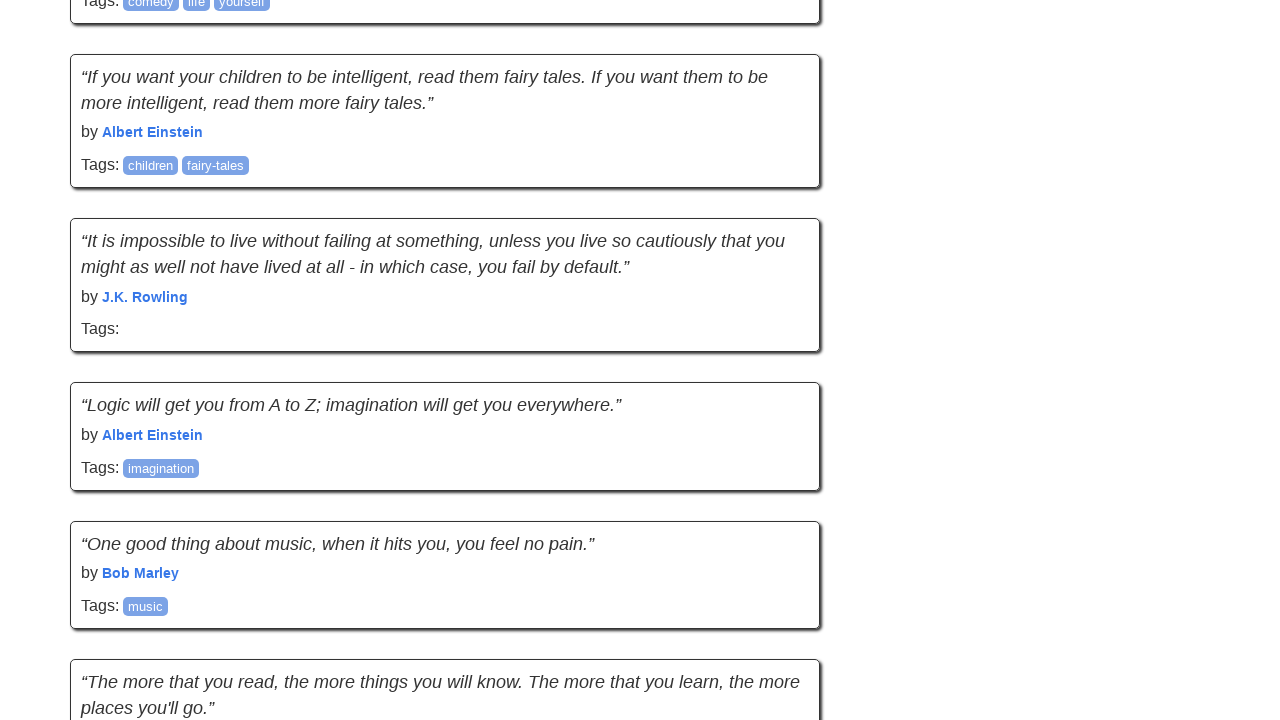

Current page height recorded: 6553
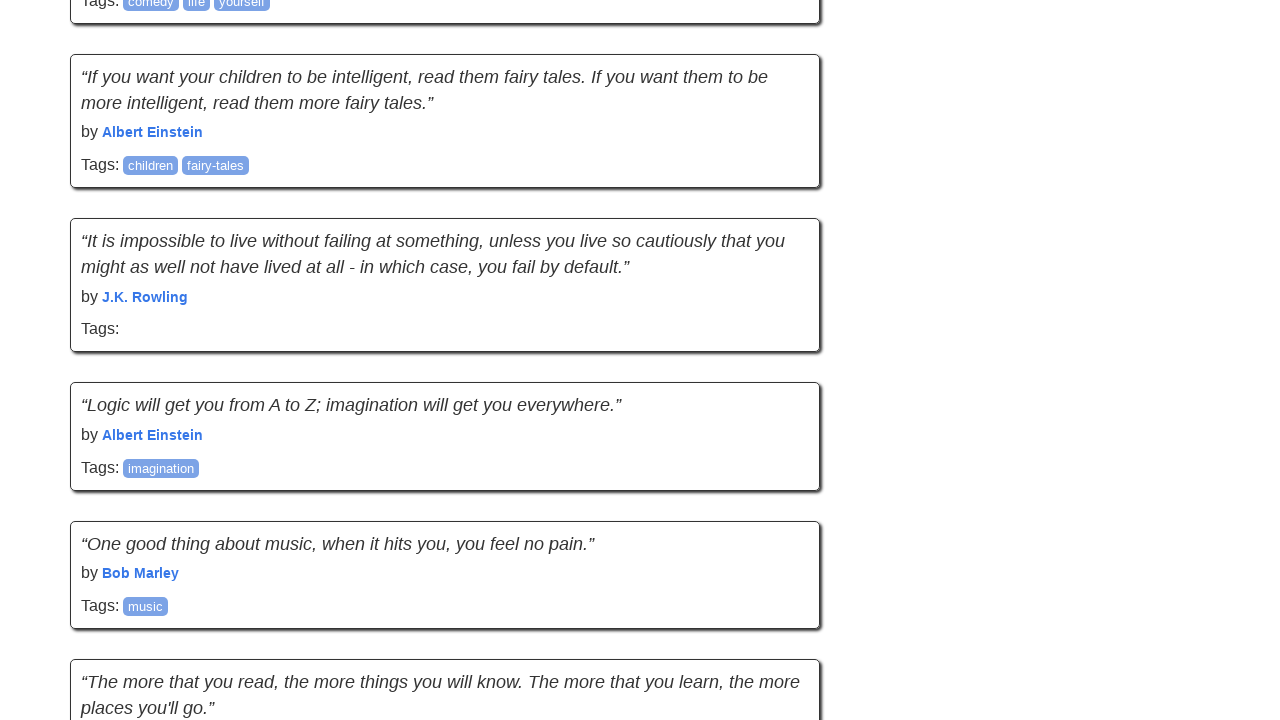

Current quote count recorded: 40
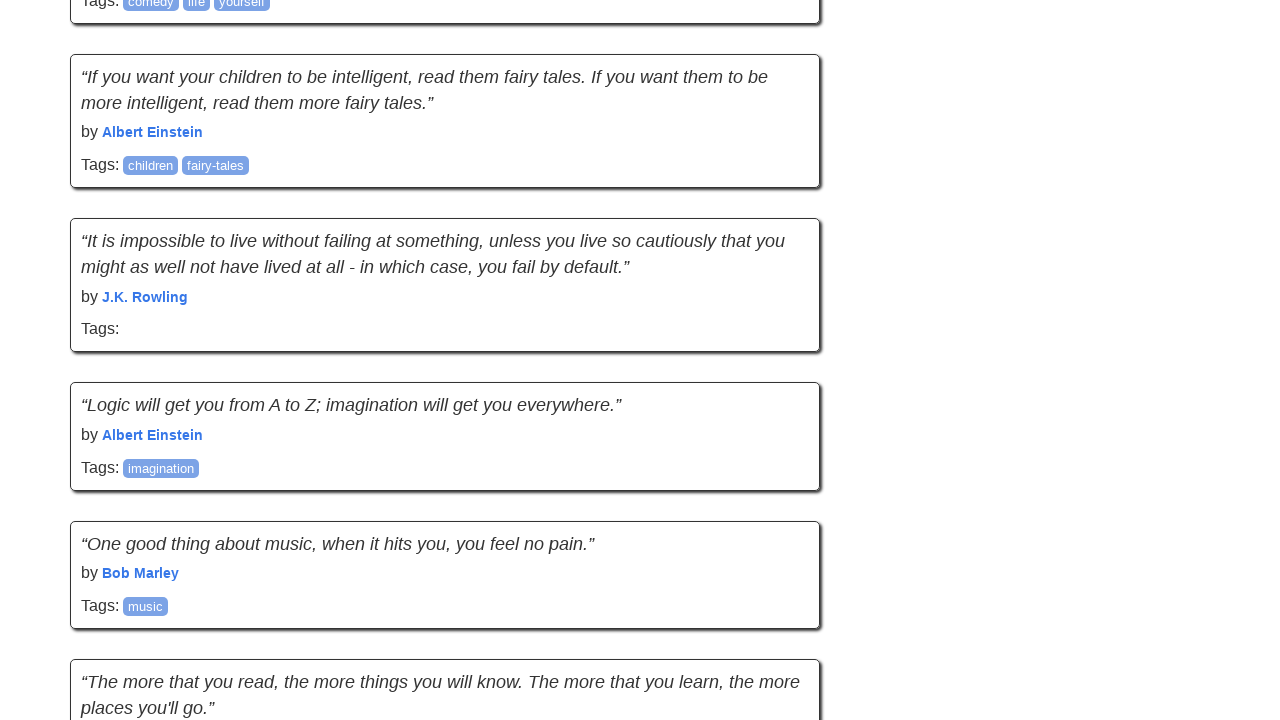

Scrolled down using mouse wheel
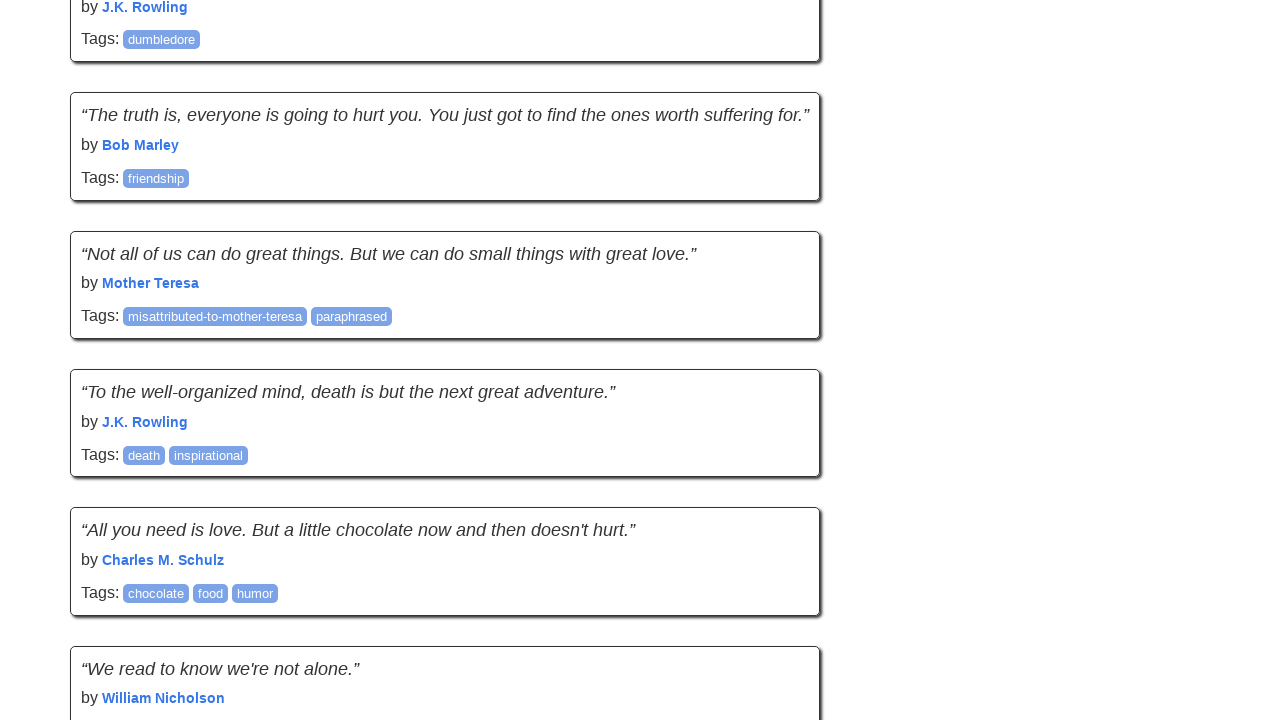

Waited 2 seconds for new content to load
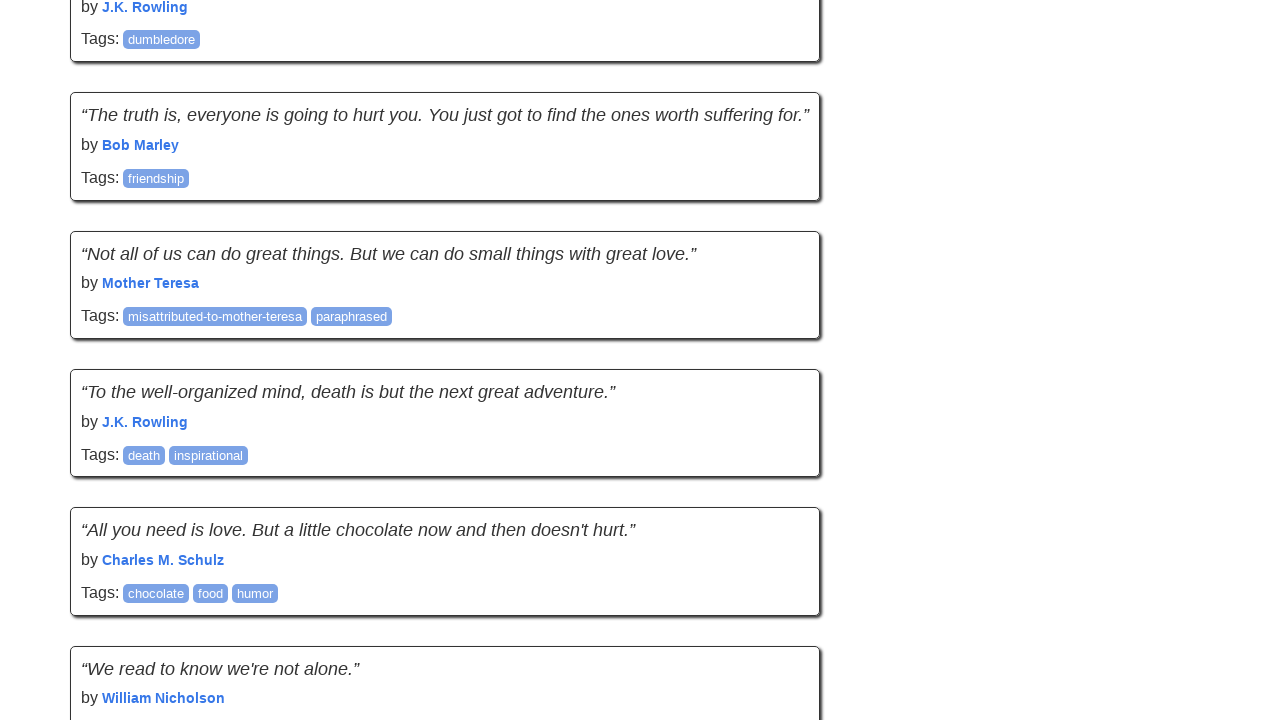

New scroll position recorded: 5354
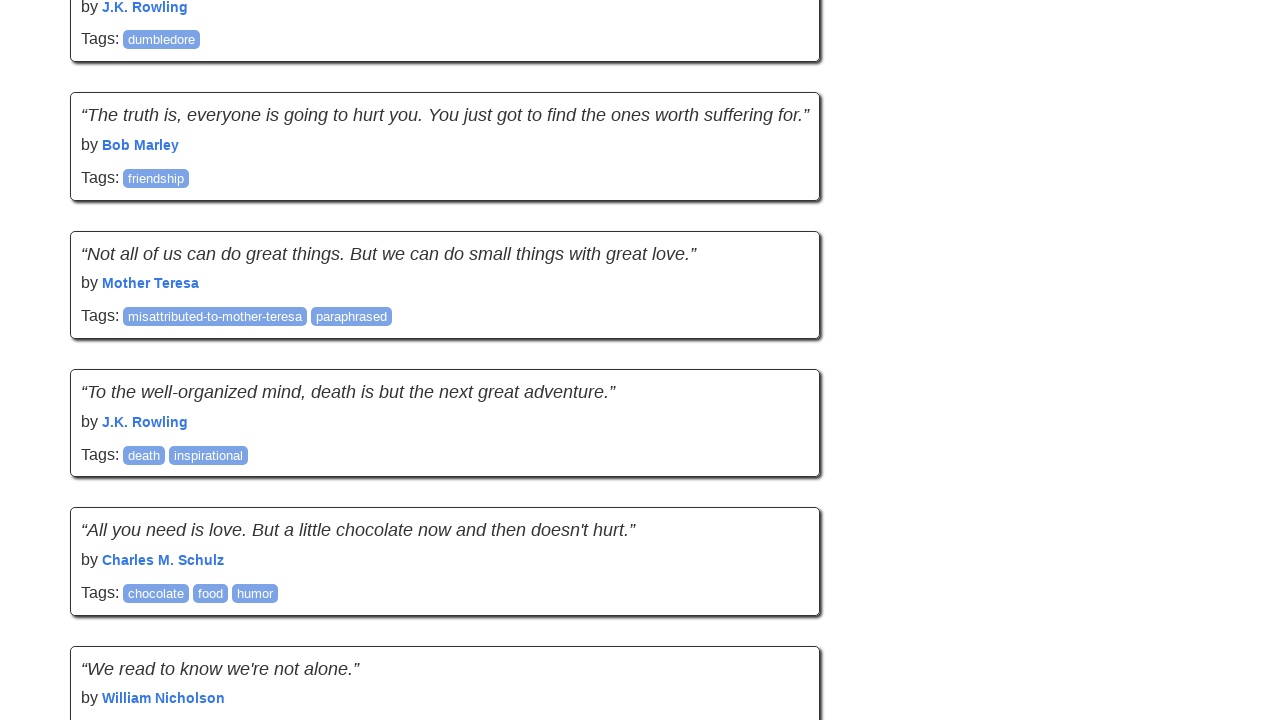

New page height recorded: 6553
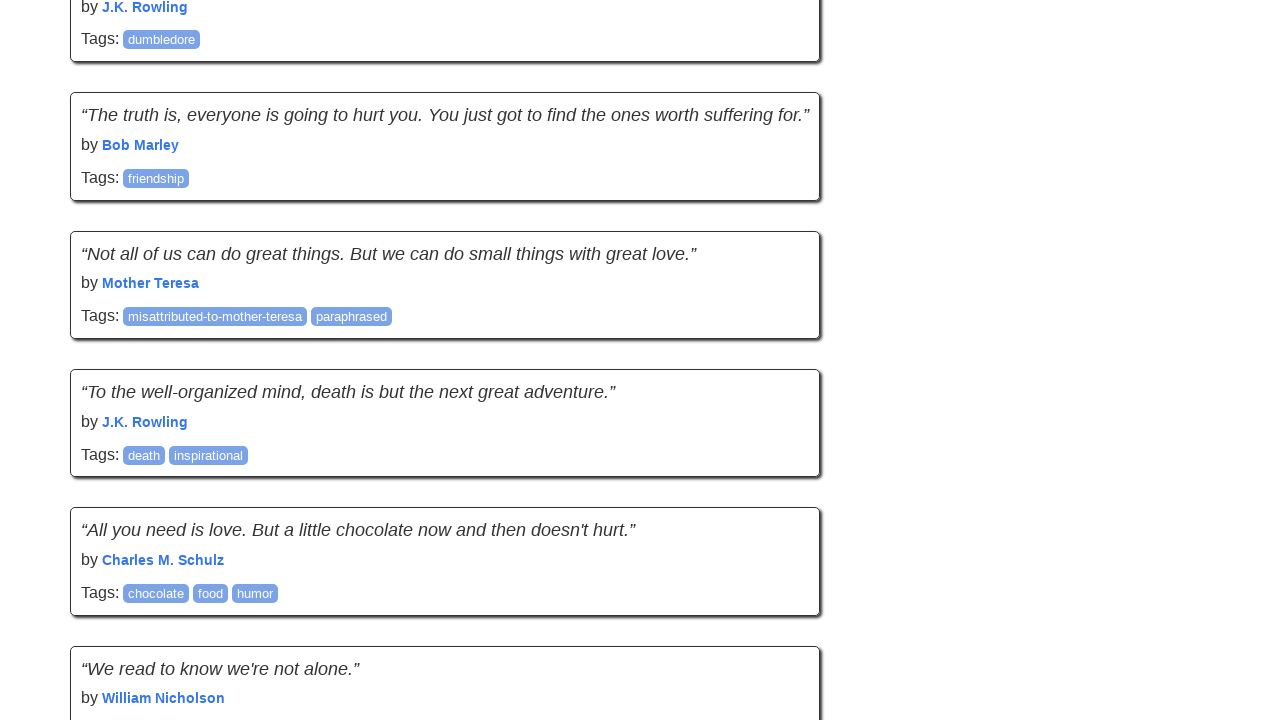

New quote count recorded: 40
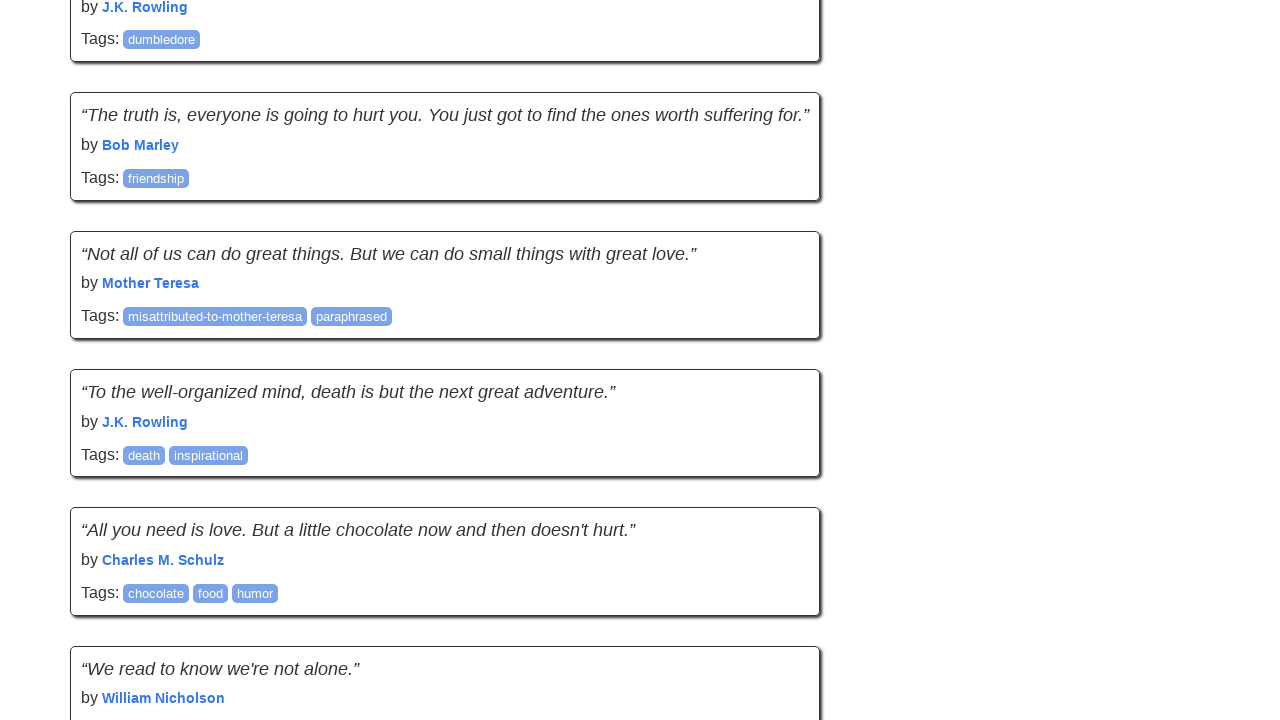

Network idle state reached
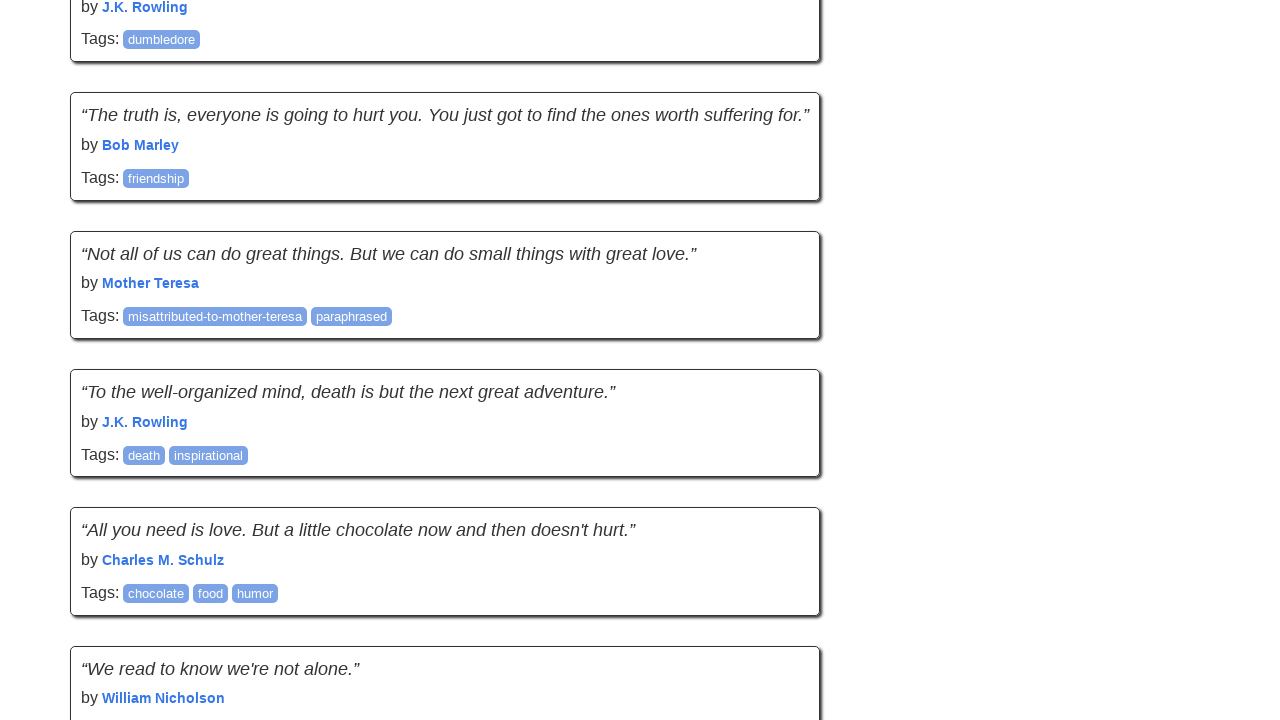

Current scroll position recorded: 5354
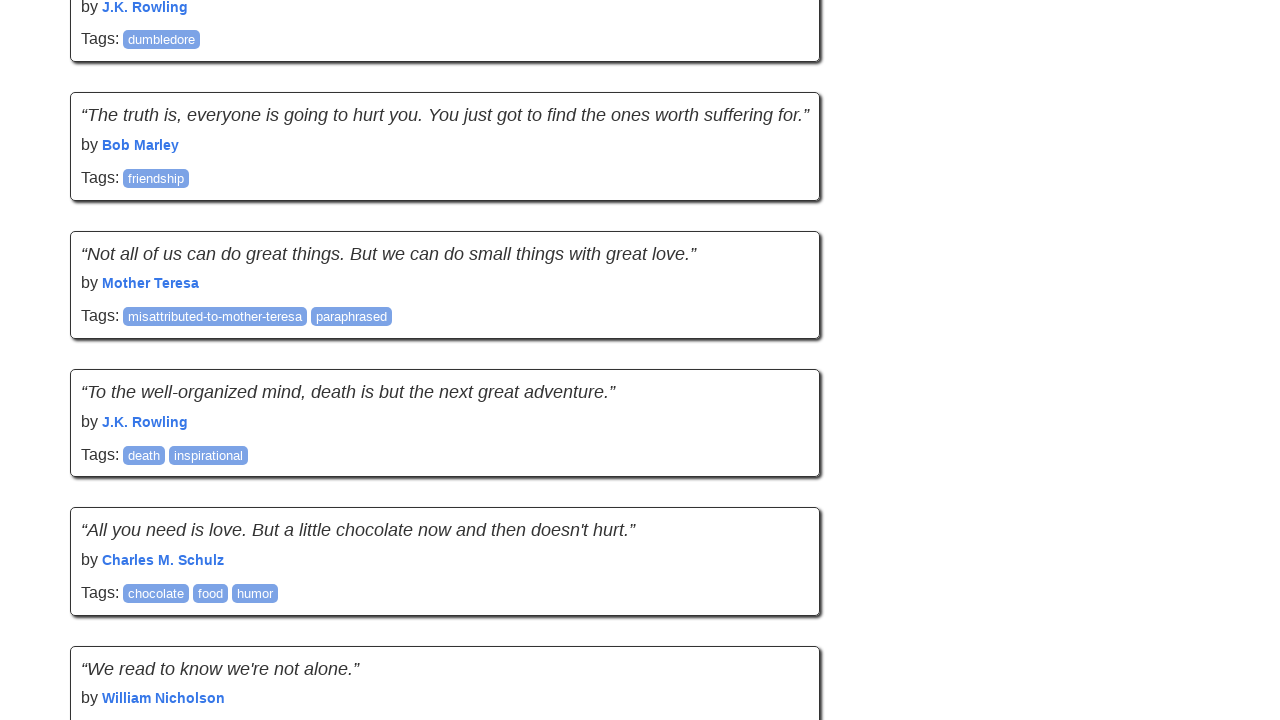

Current page height recorded: 6553
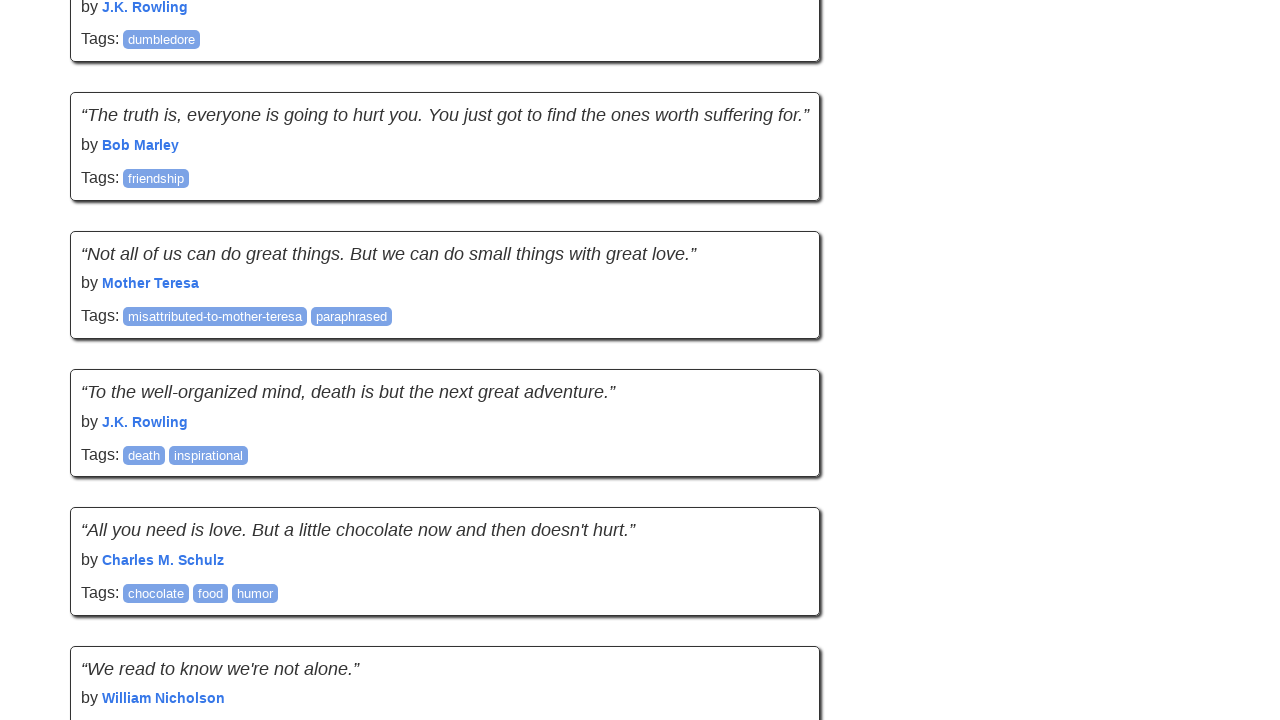

Current quote count recorded: 40
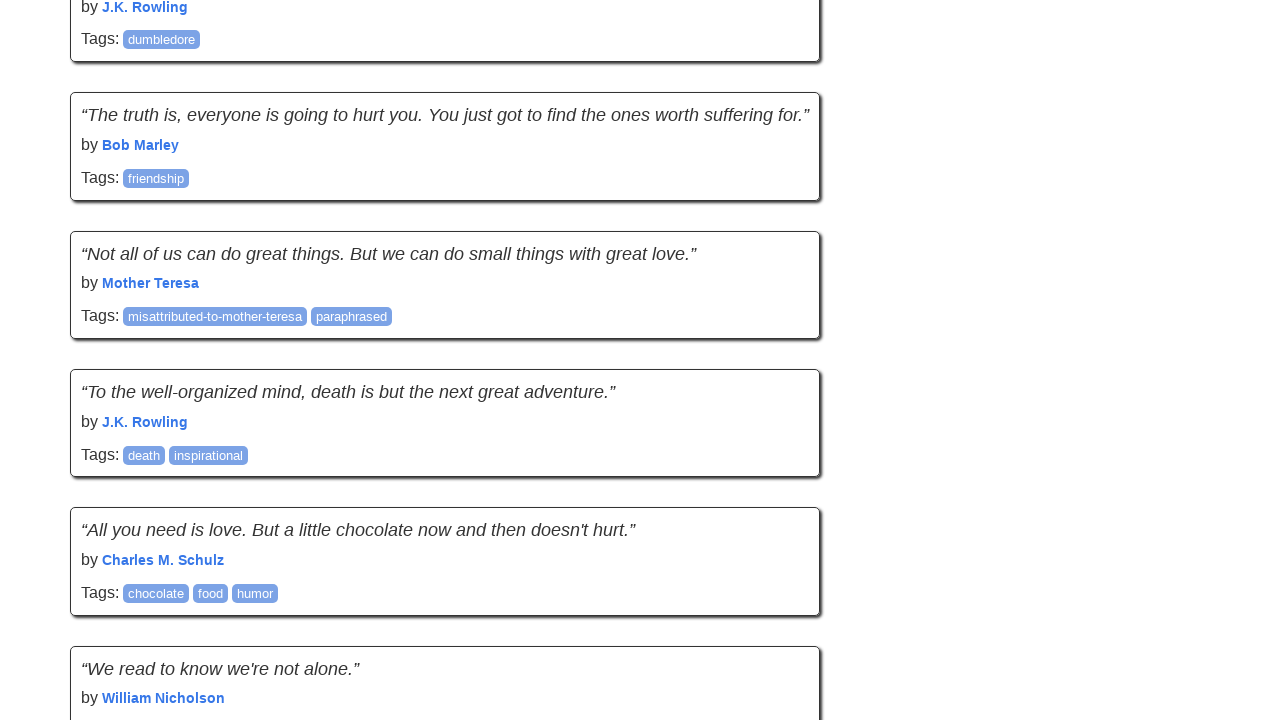

Scrolled down using mouse wheel
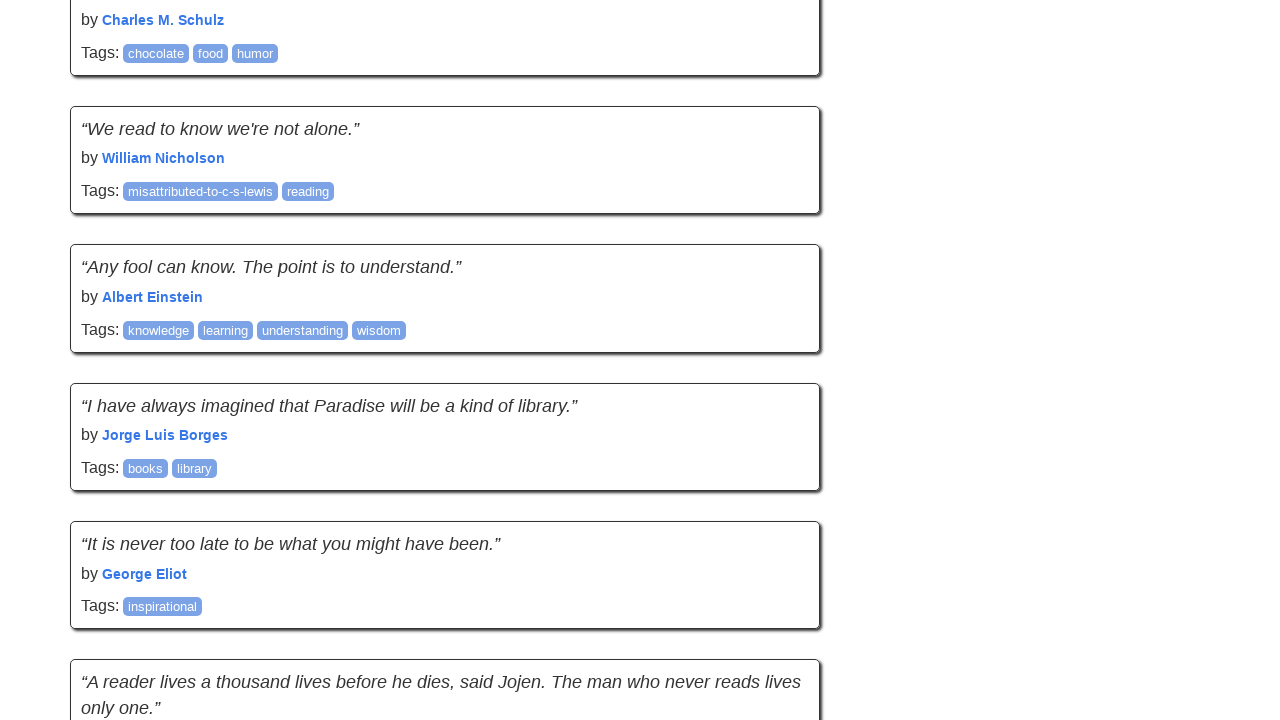

Waited 2 seconds for new content to load
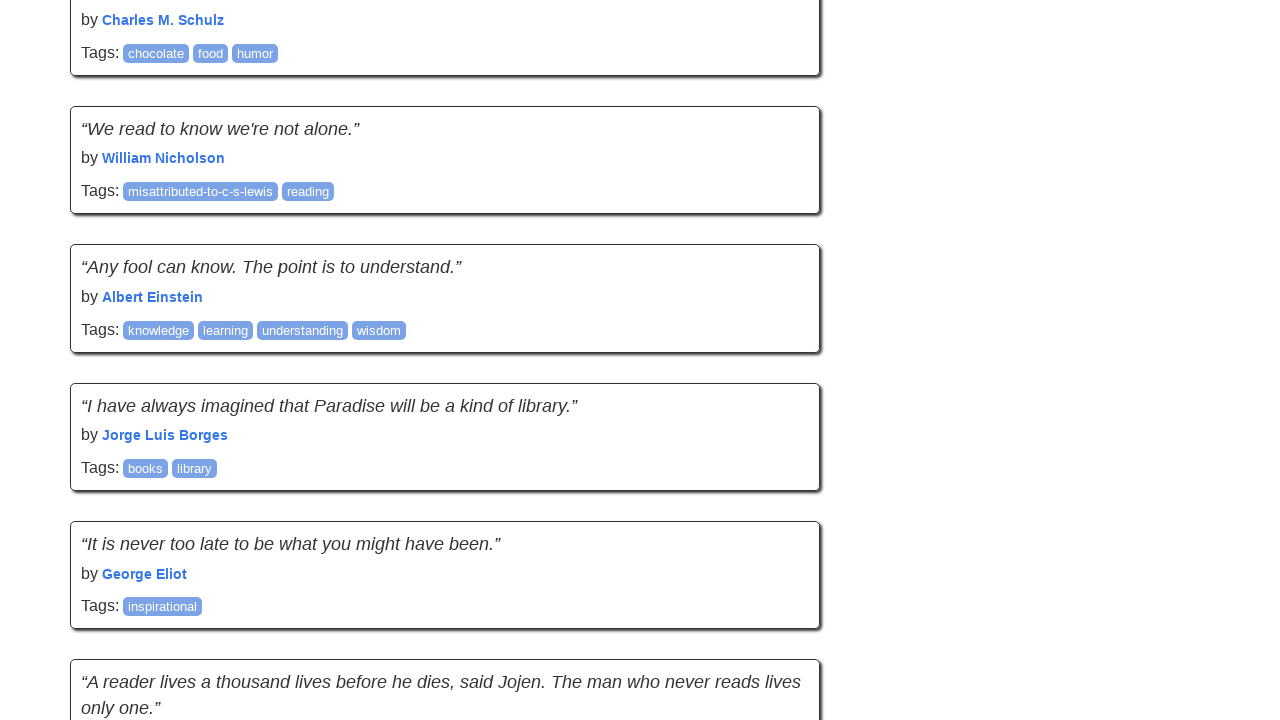

New scroll position recorded: 5894
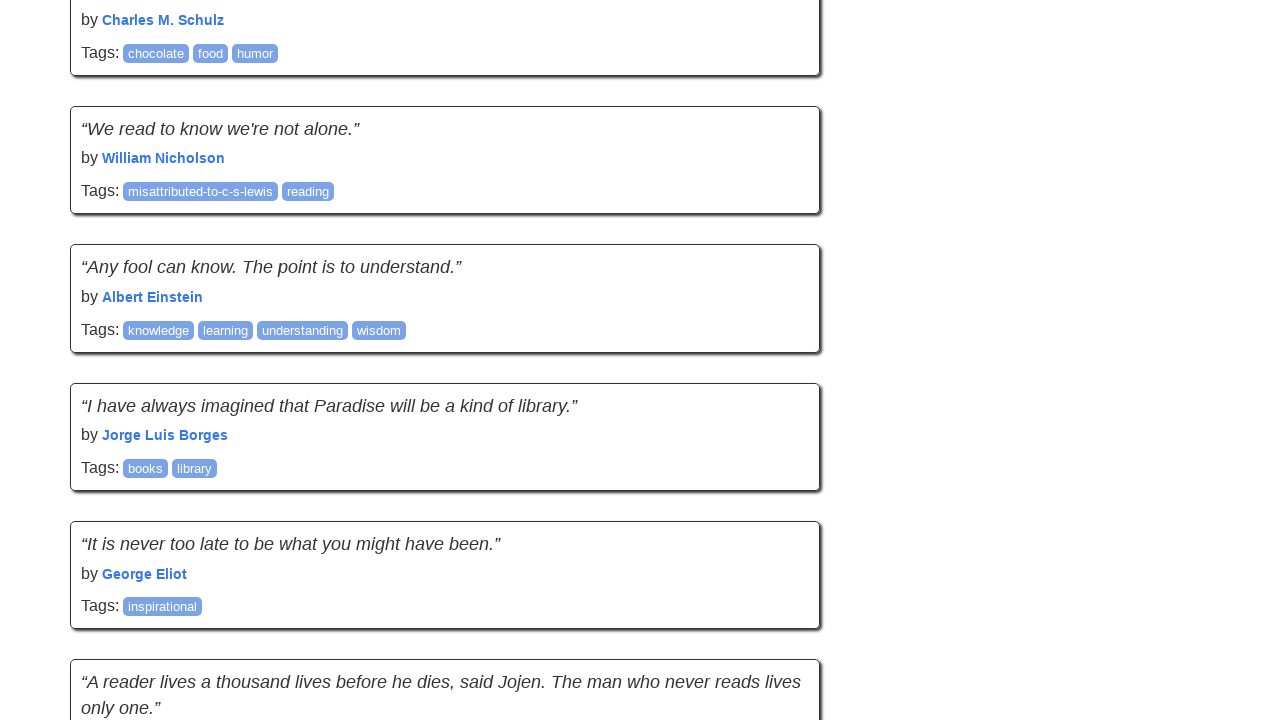

New page height recorded: 8040
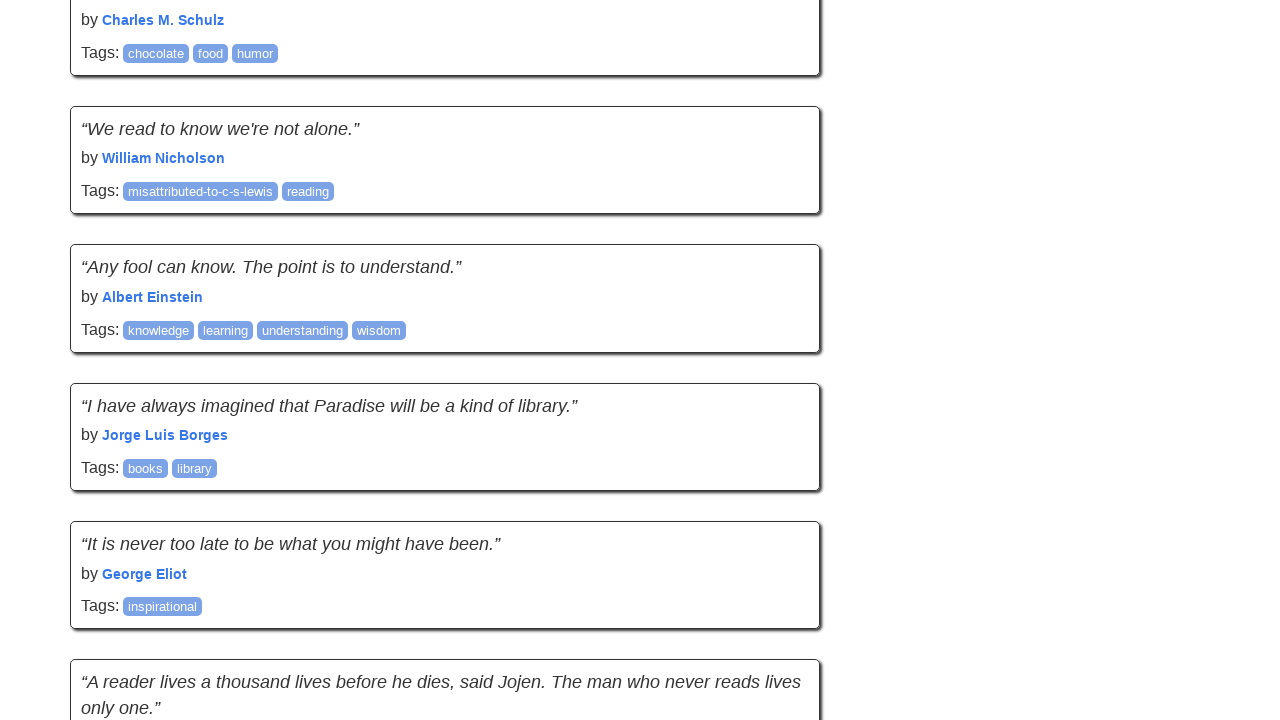

New quote count recorded: 50
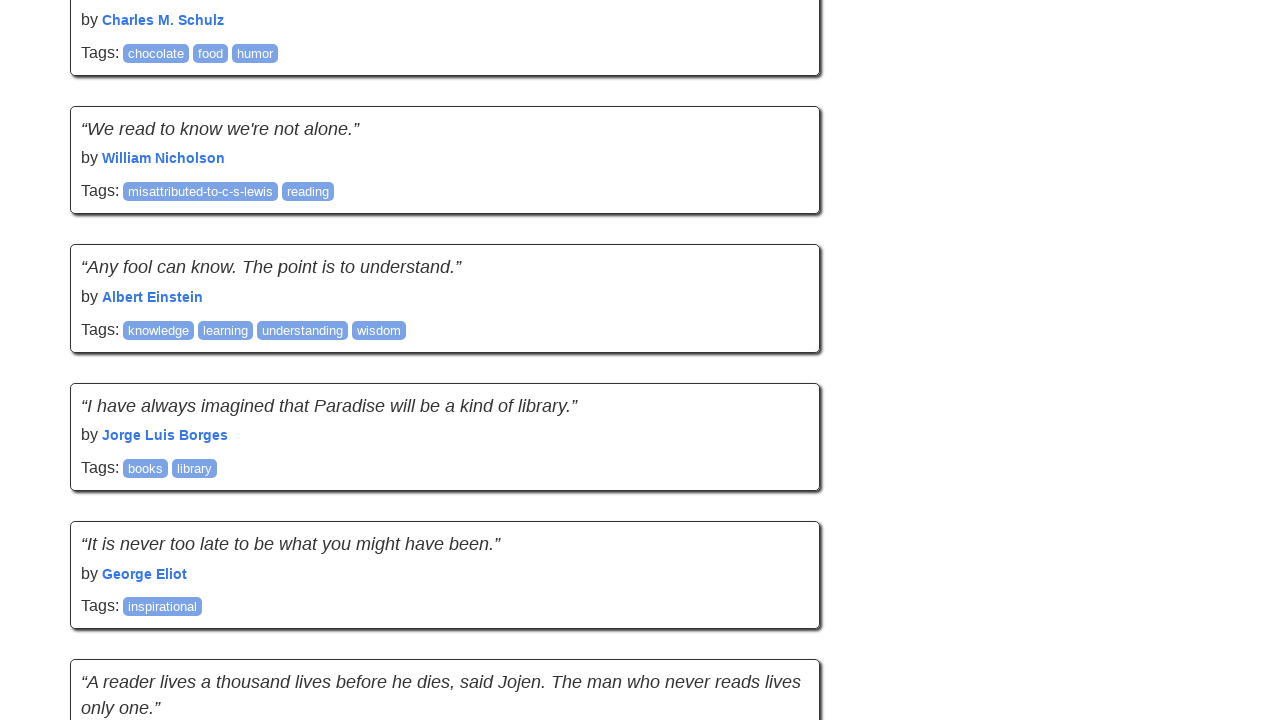

New quotes loaded: 10 additional quotes
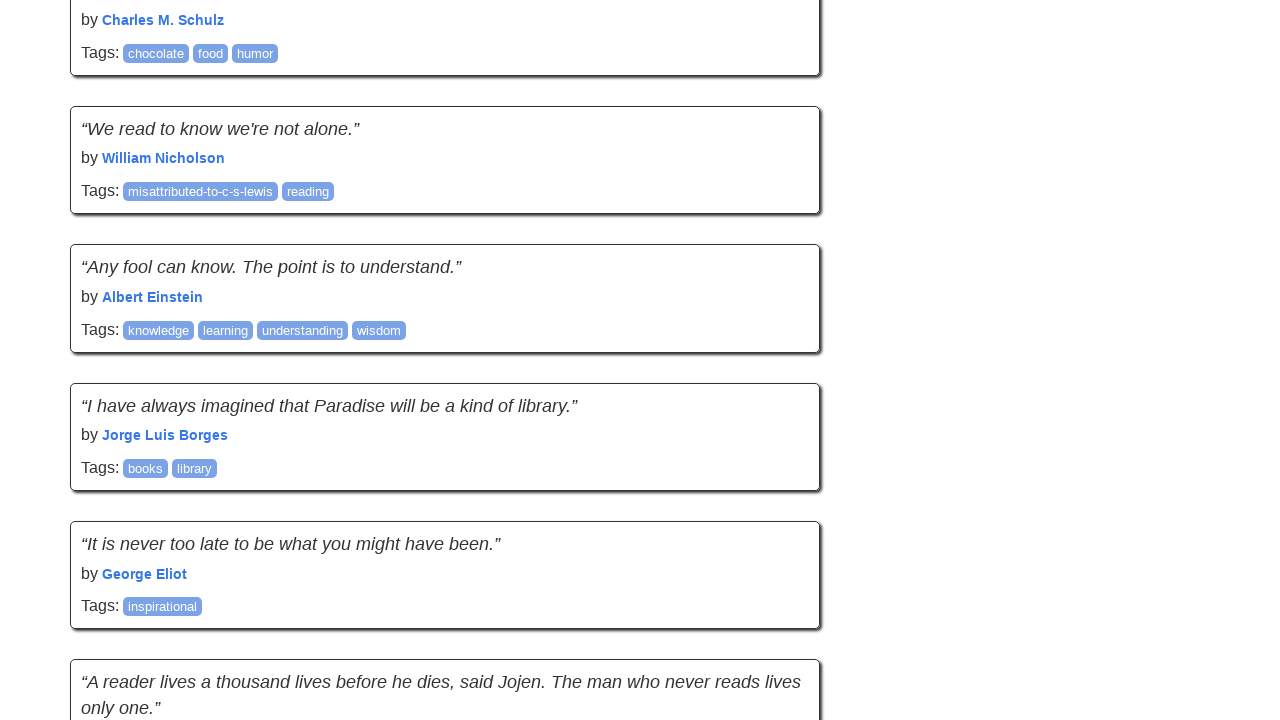

Network idle state reached
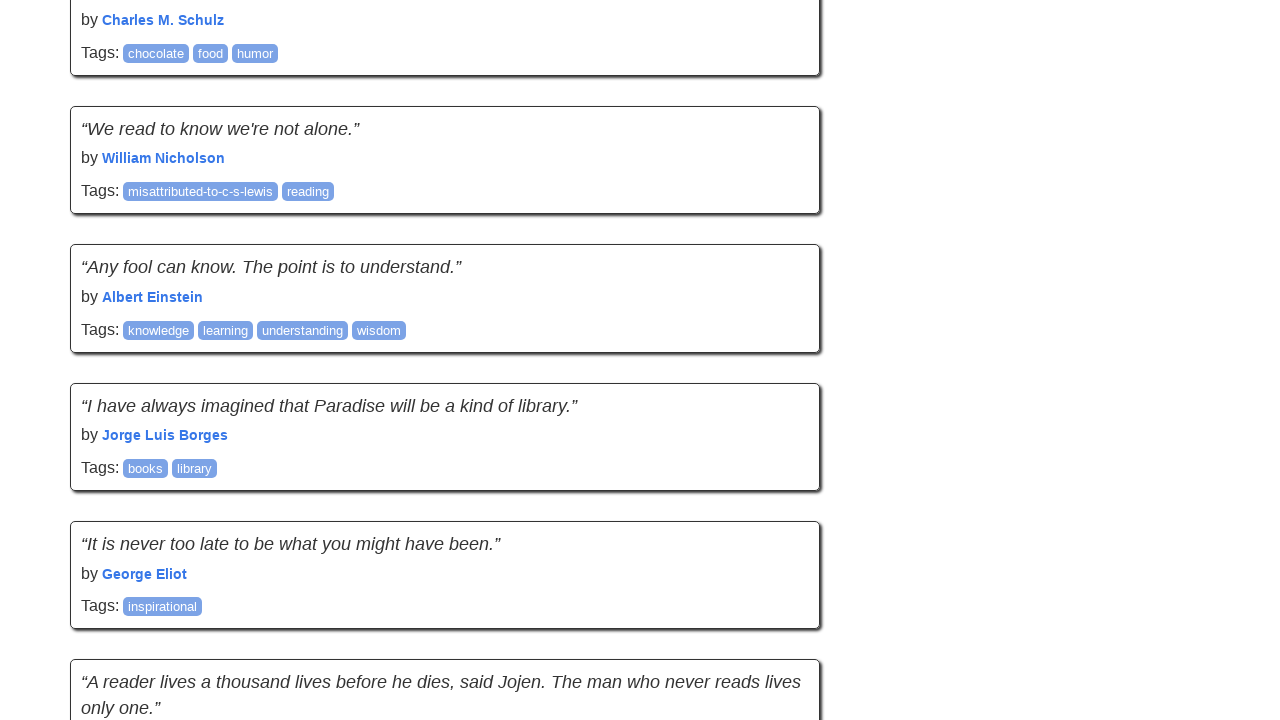

Current scroll position recorded: 5894
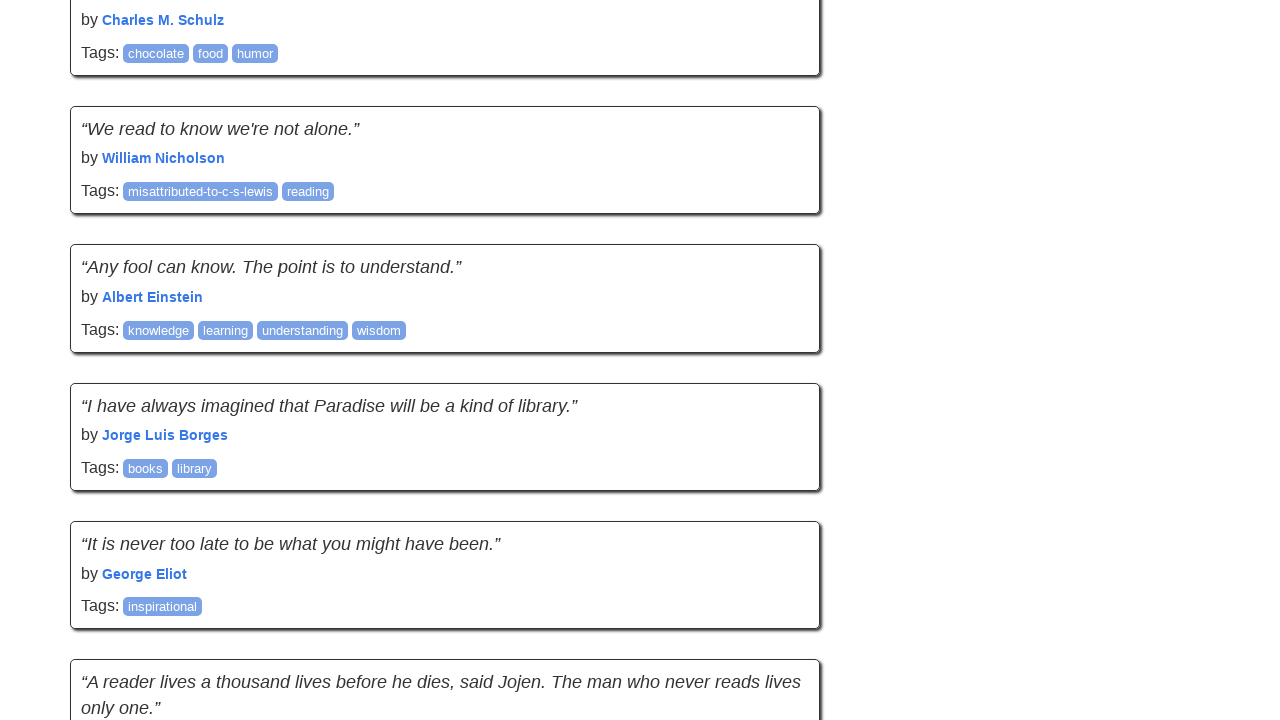

Current page height recorded: 8040
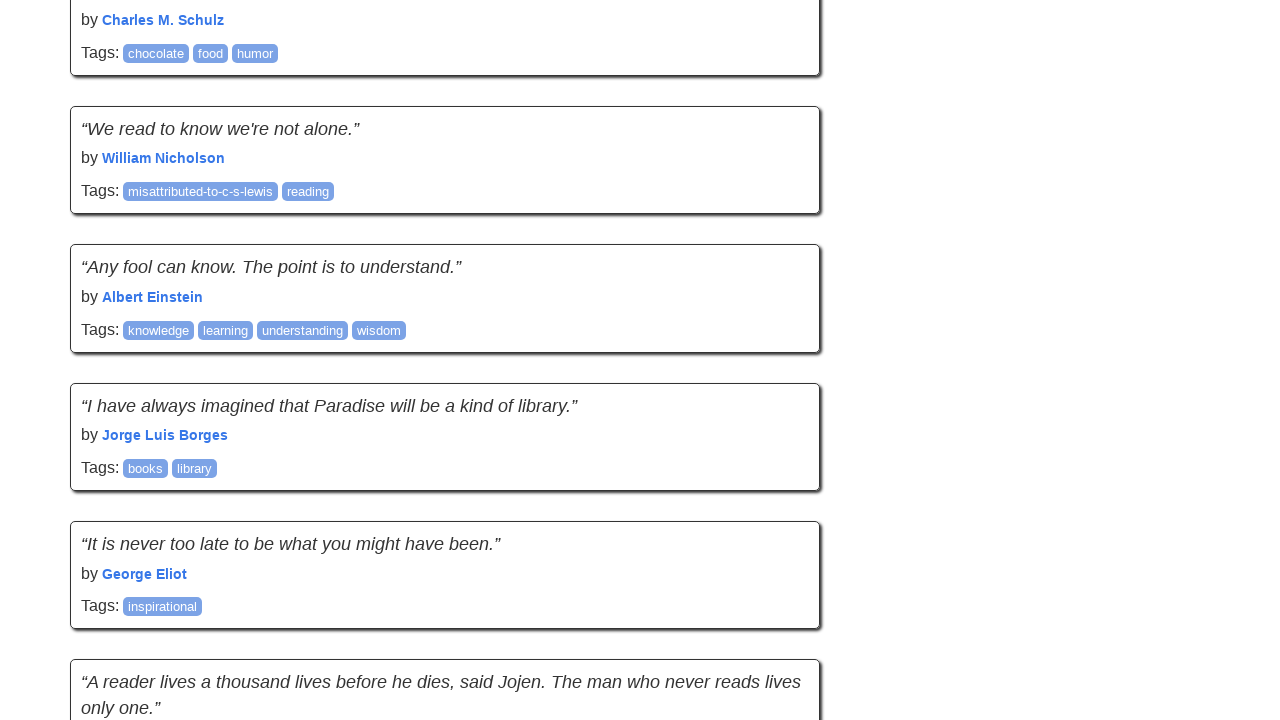

Current quote count recorded: 50
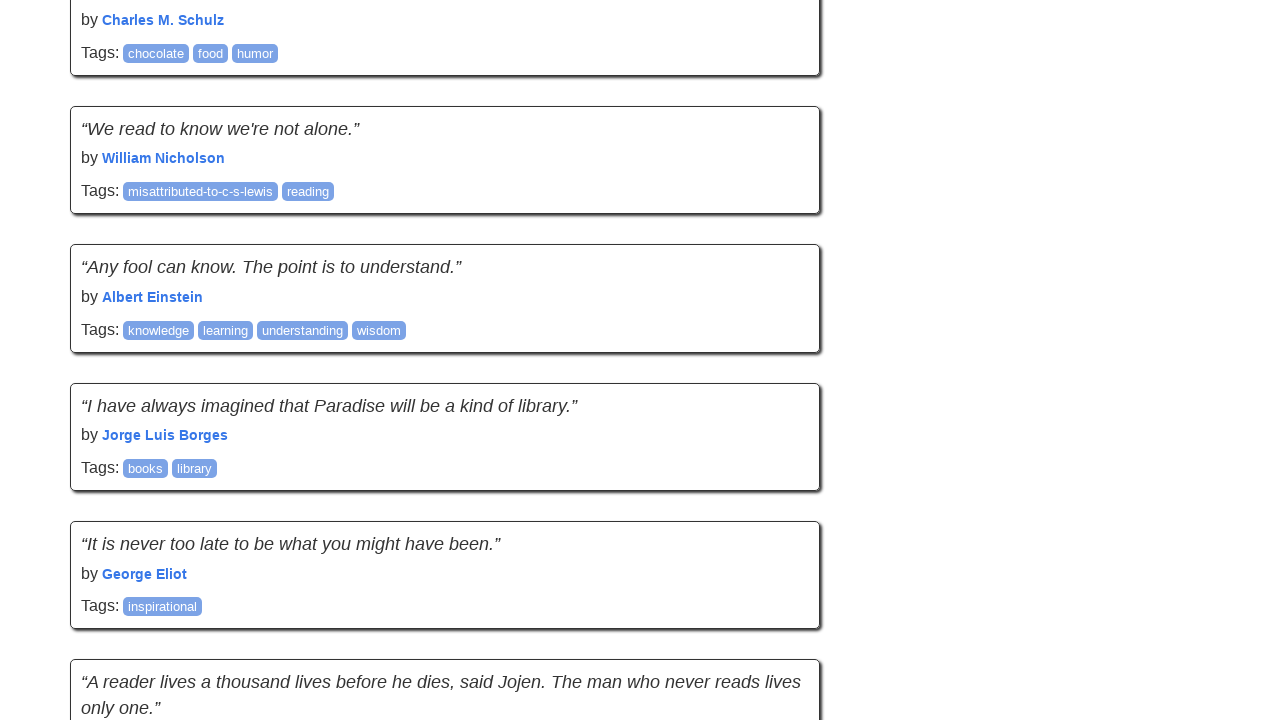

Scrolled down using mouse wheel
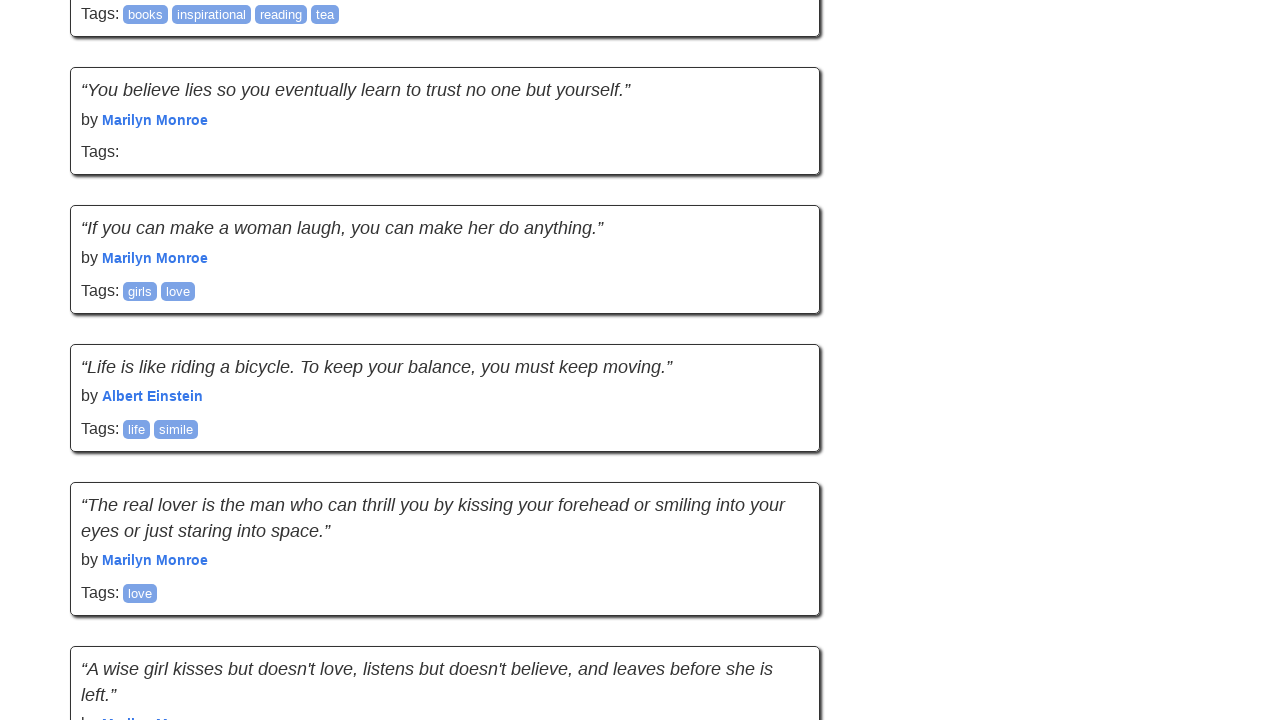

Waited 2 seconds for new content to load
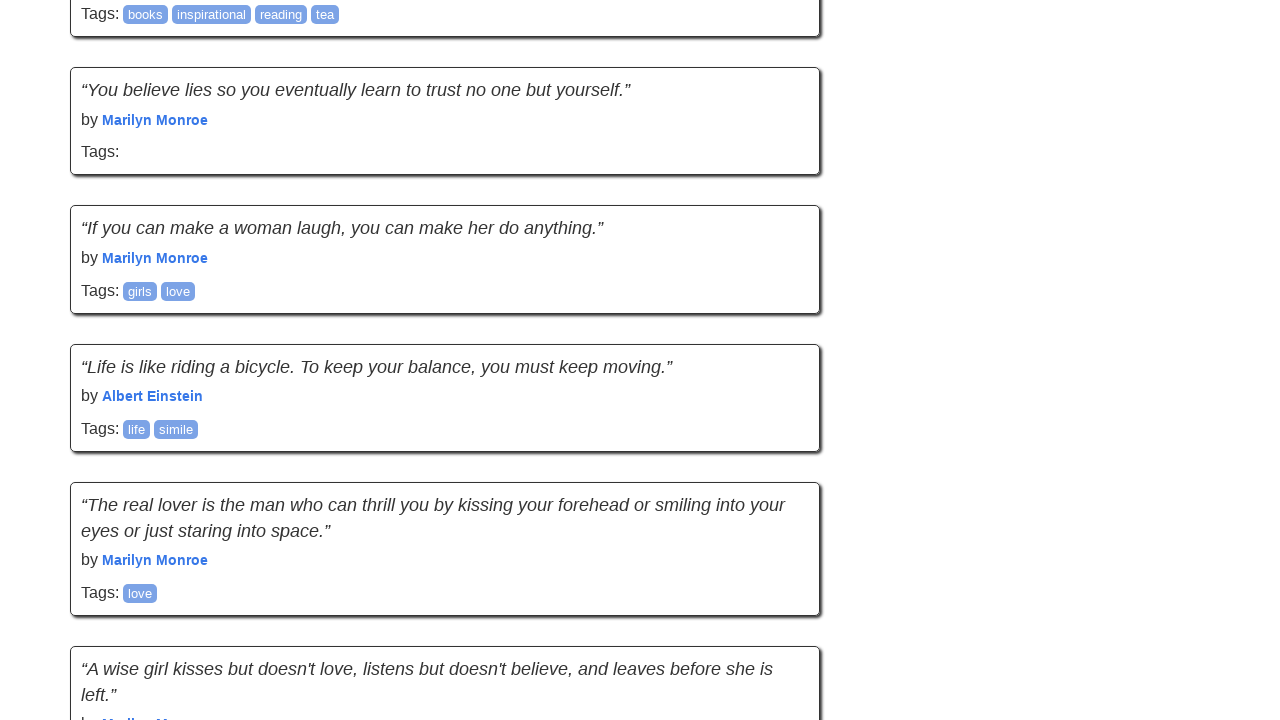

New scroll position recorded: 6789
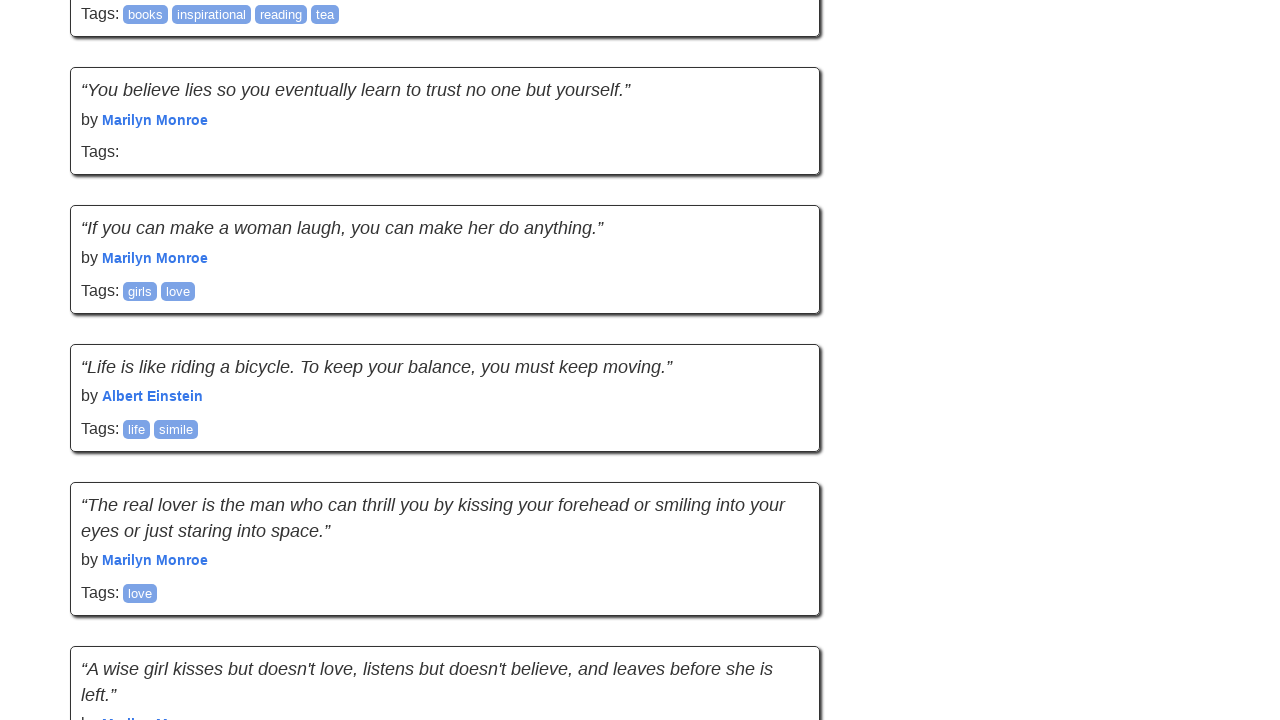

New page height recorded: 8040
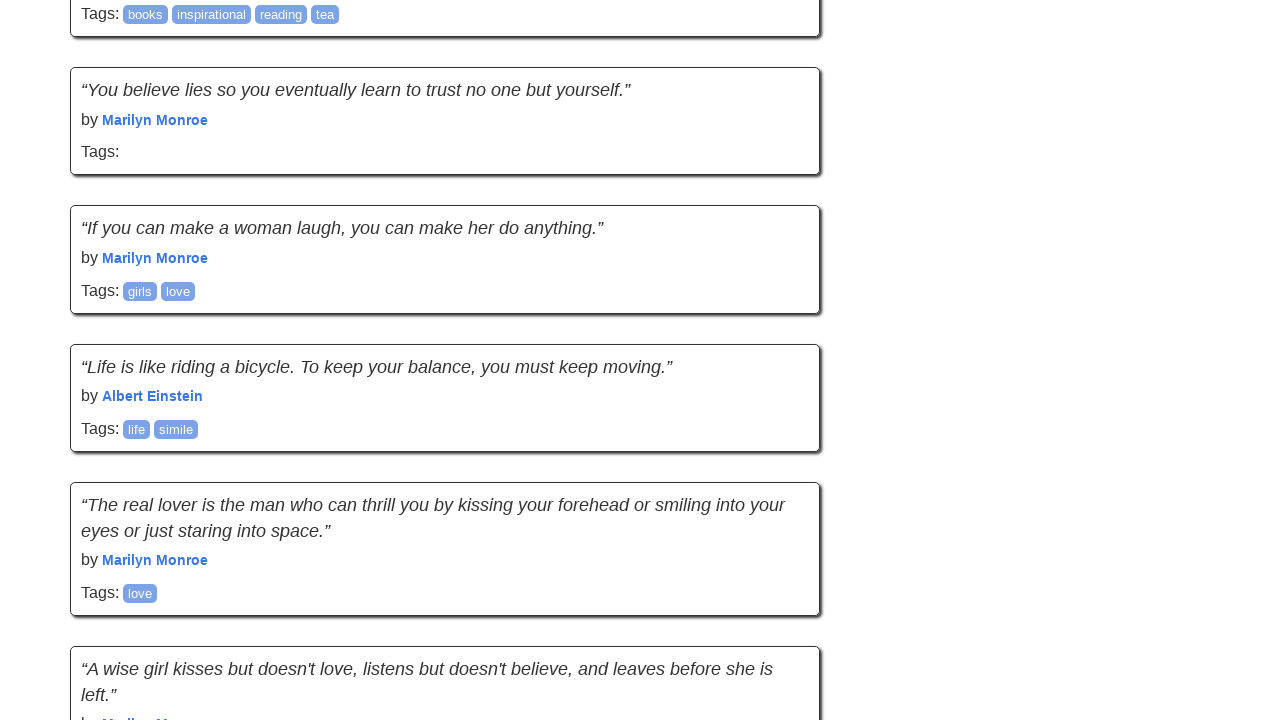

New quote count recorded: 50
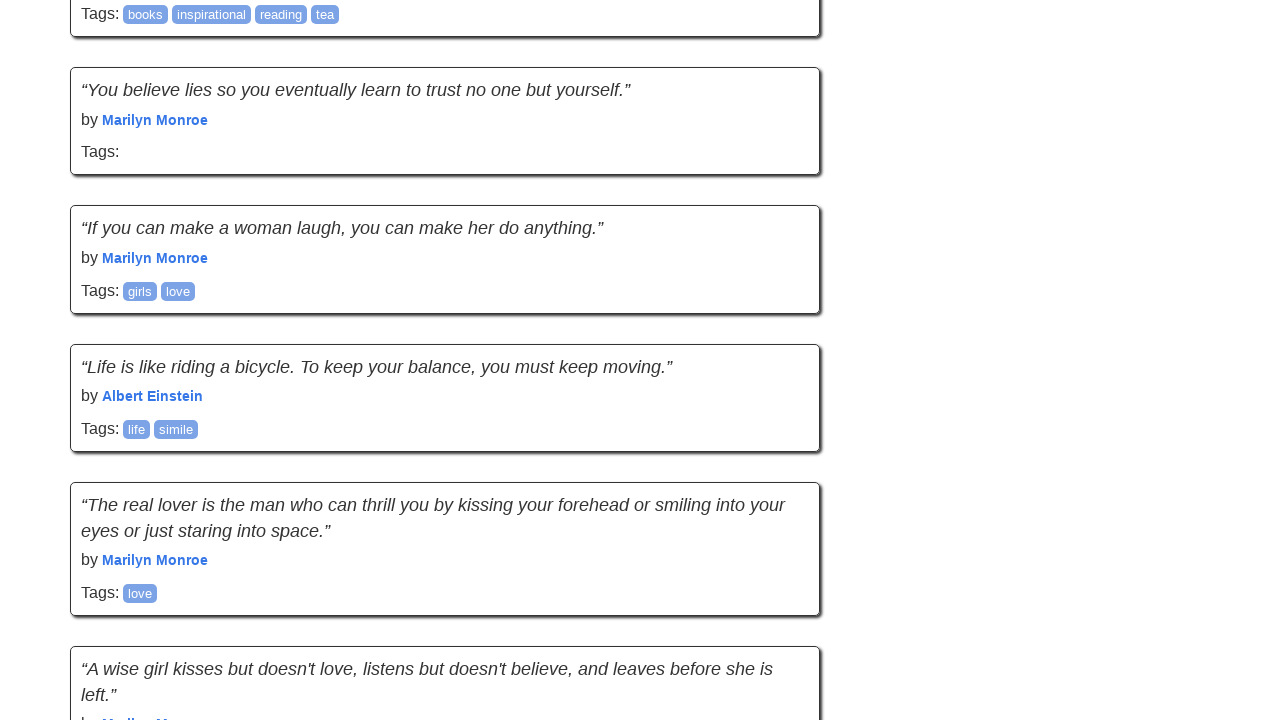

Quote text elements are visible on page
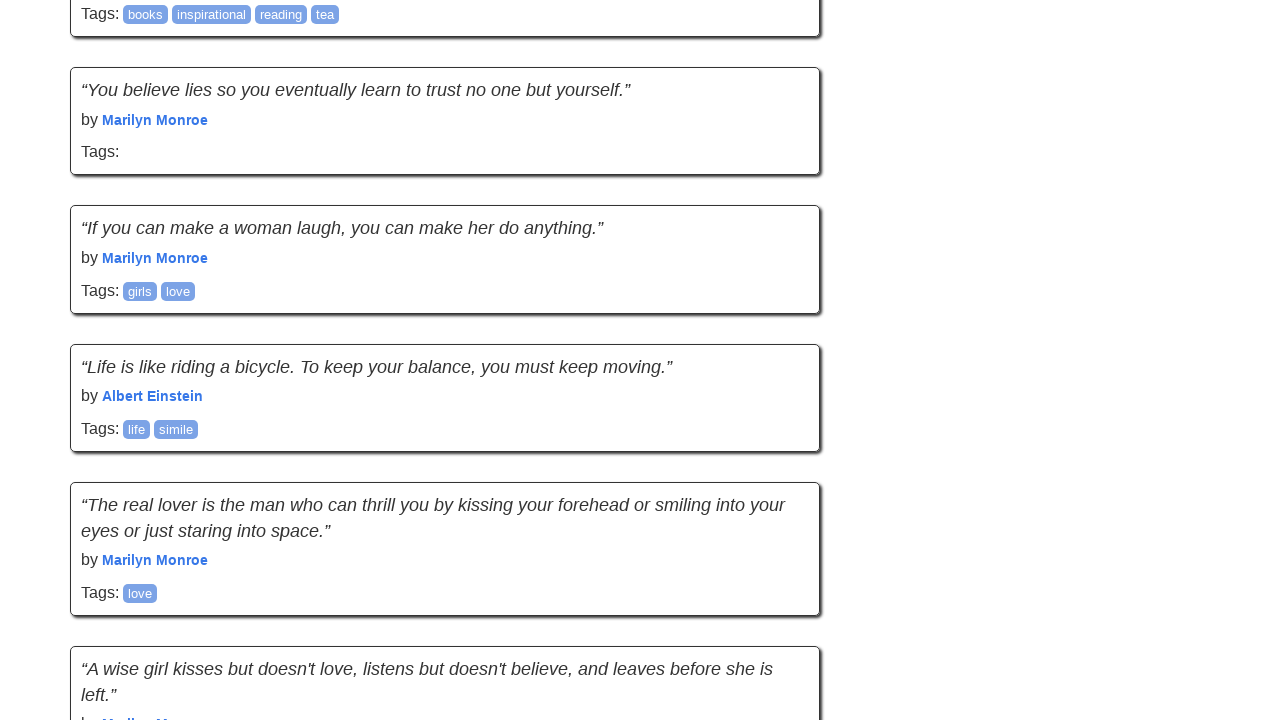

Final quote count verified: 50
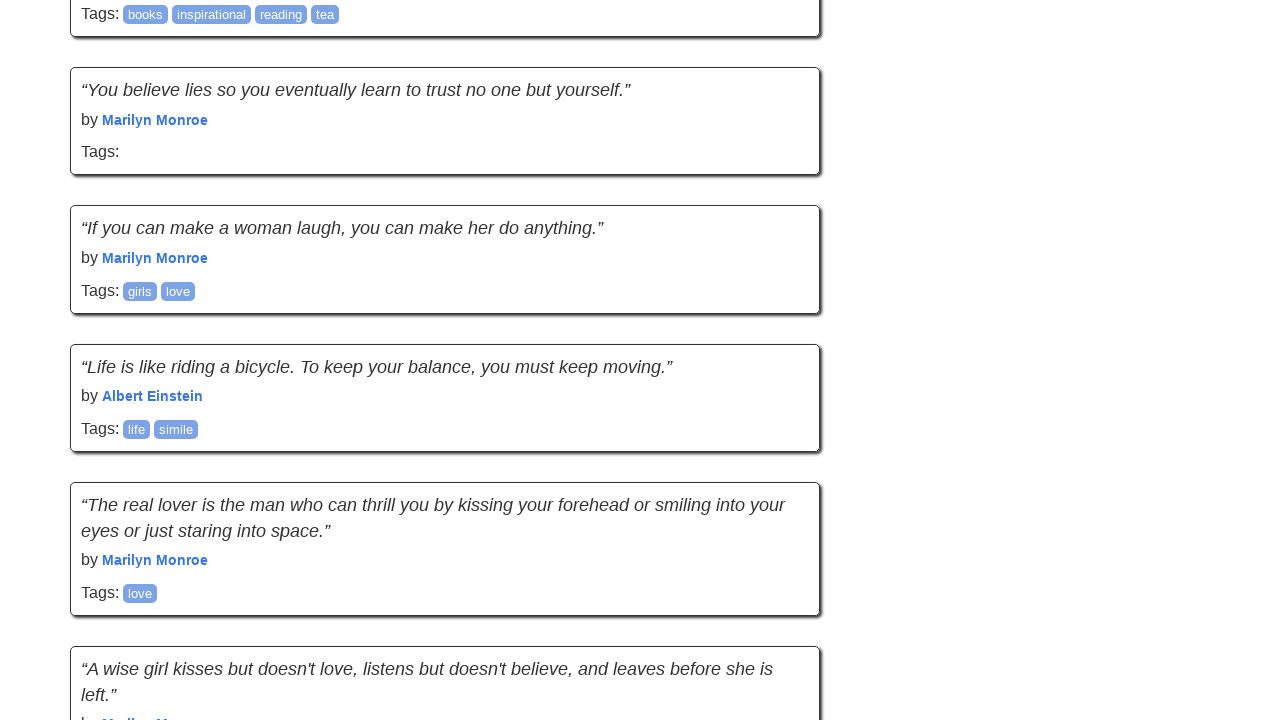

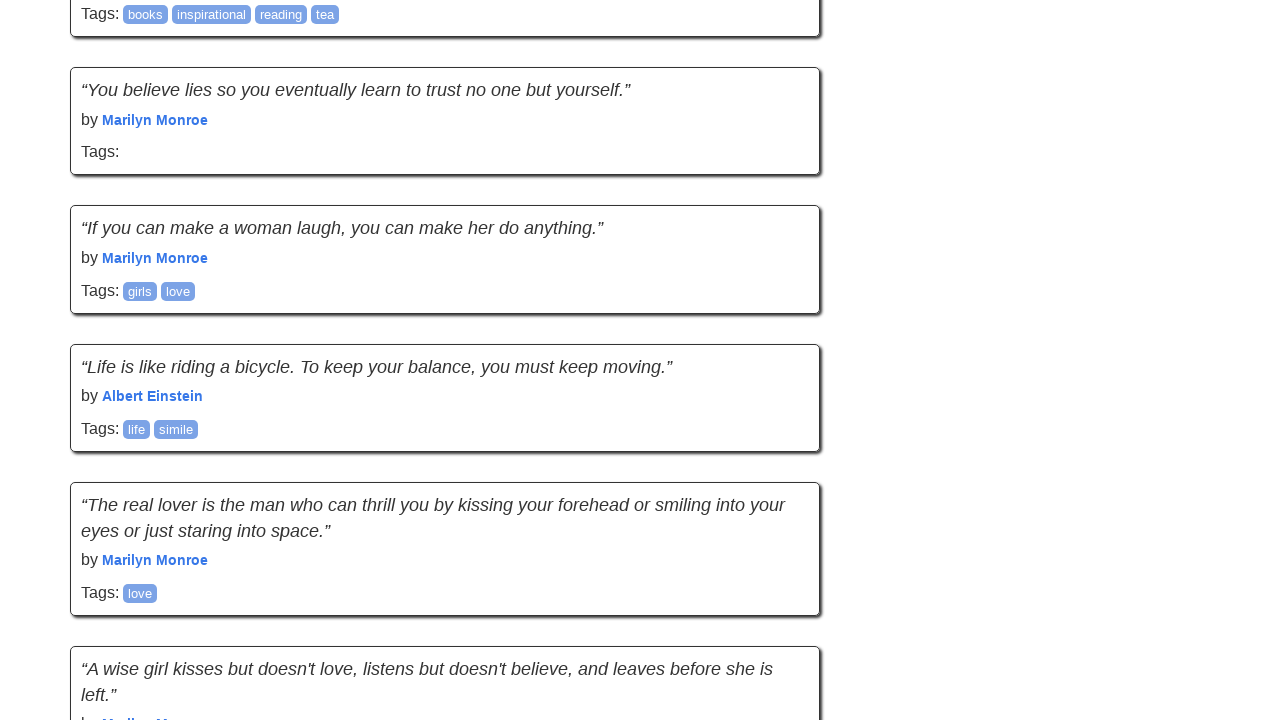